Tests filling out a large form by entering text into all input fields and clicking the submit button

Starting URL: http://suninjuly.github.io/huge_form.html

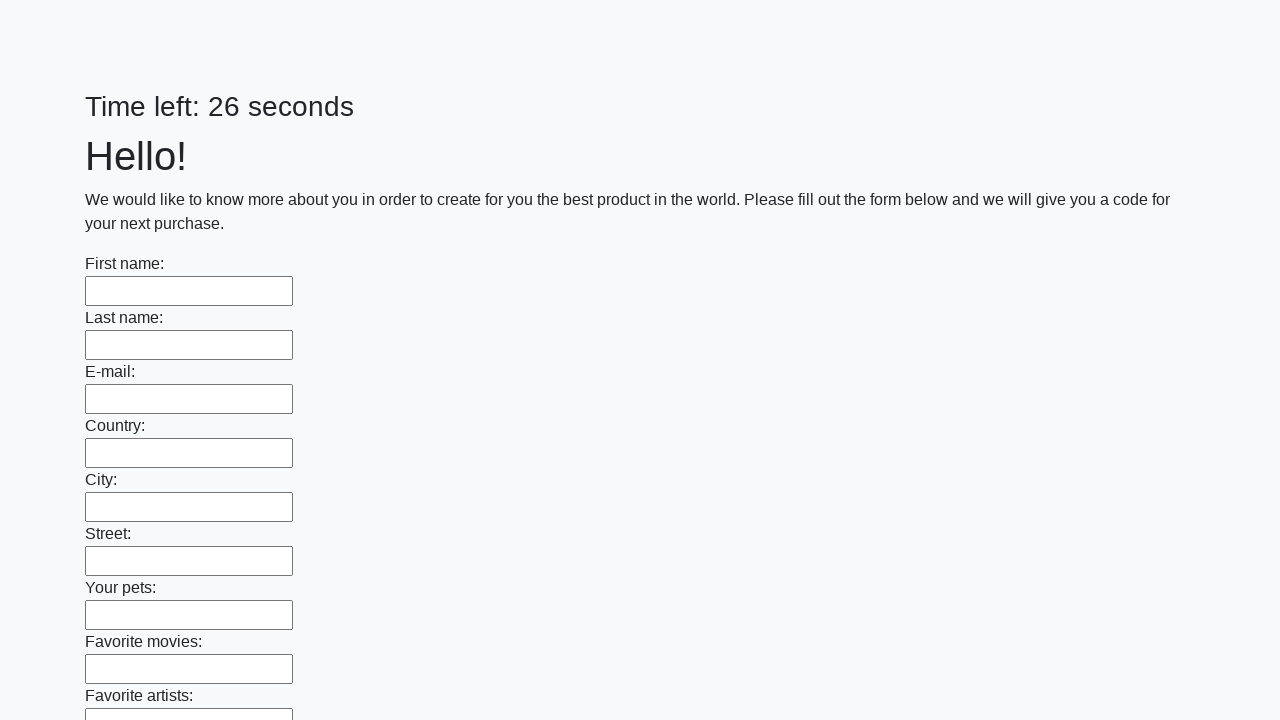

Located all input fields on the form
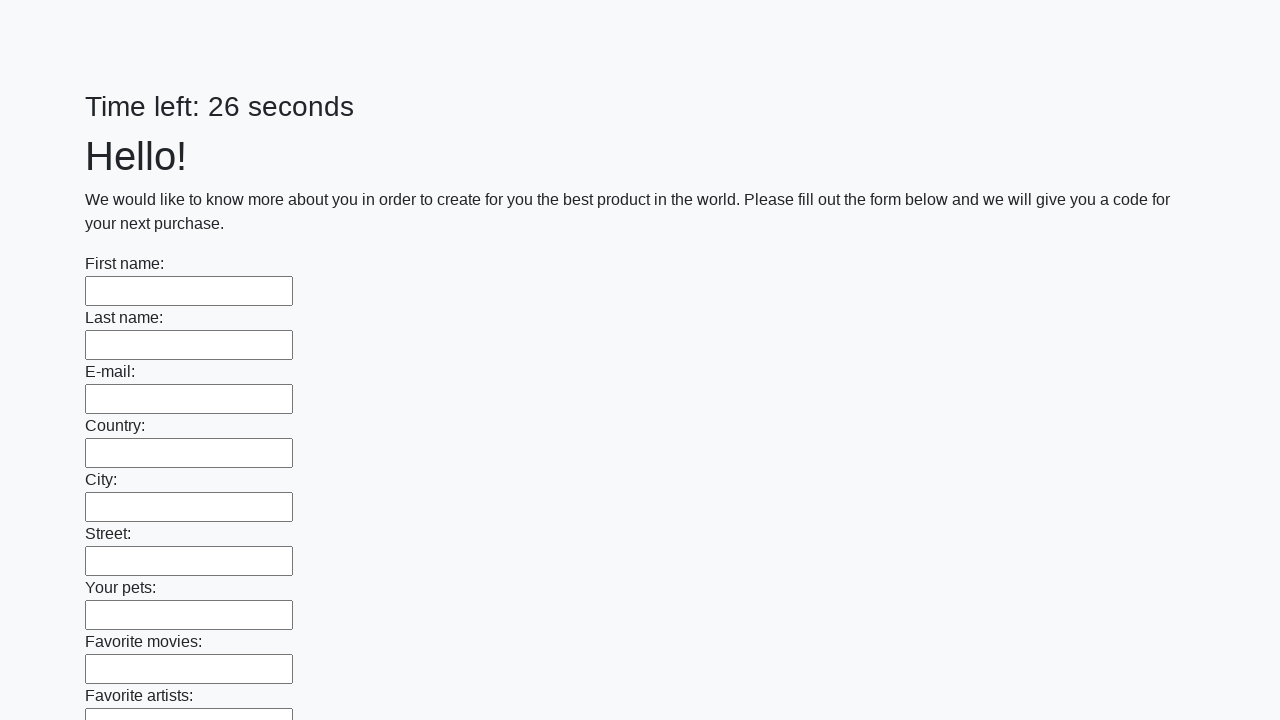

Filled input field with 'Answer' on input >> nth=0
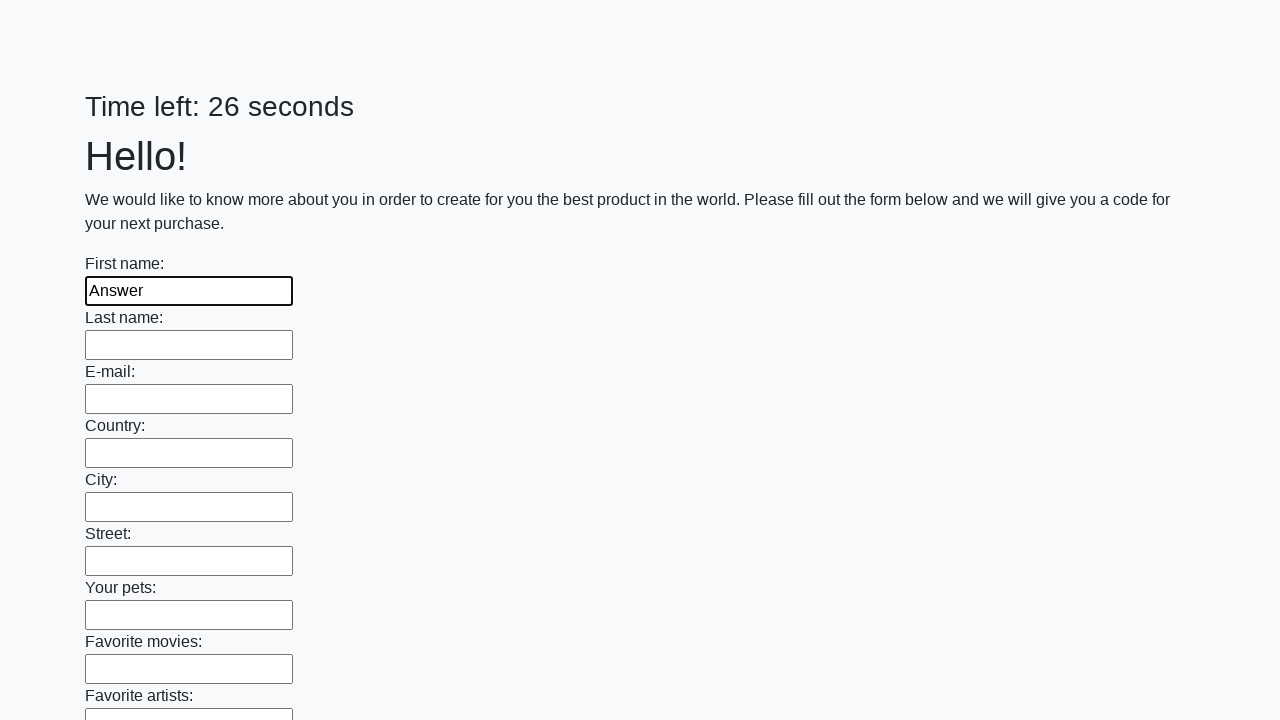

Filled input field with 'Answer' on input >> nth=1
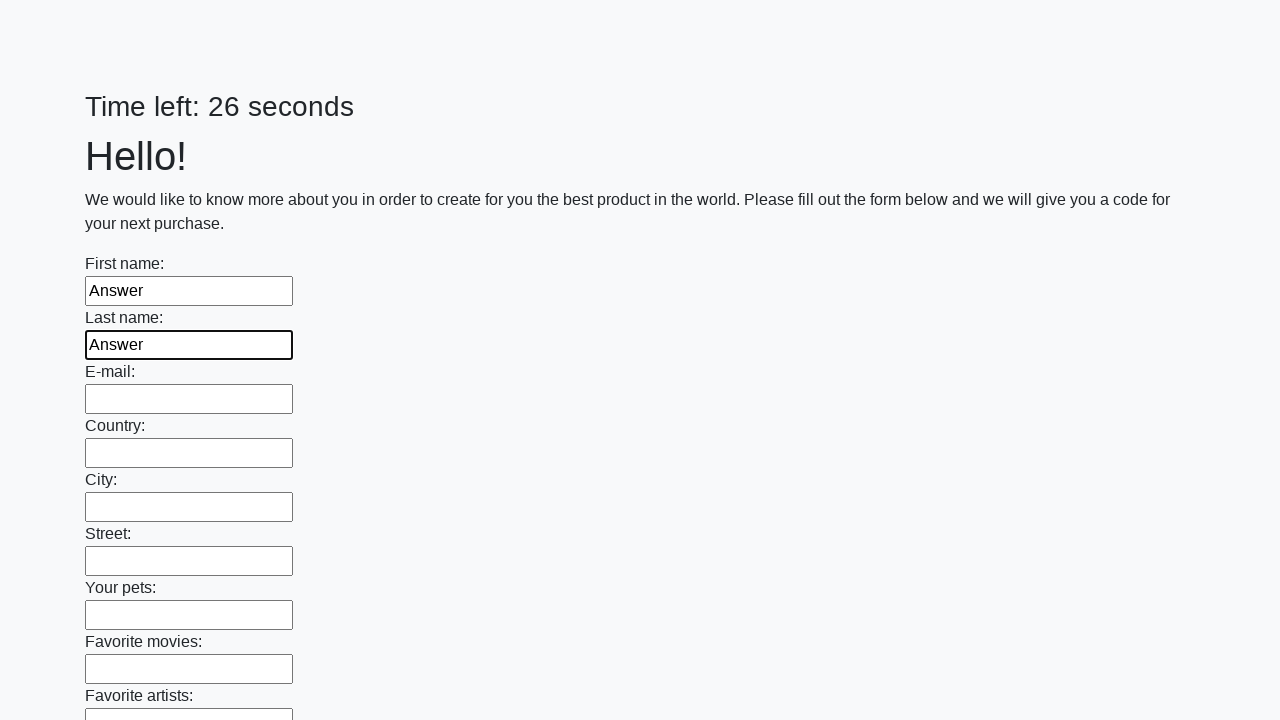

Filled input field with 'Answer' on input >> nth=2
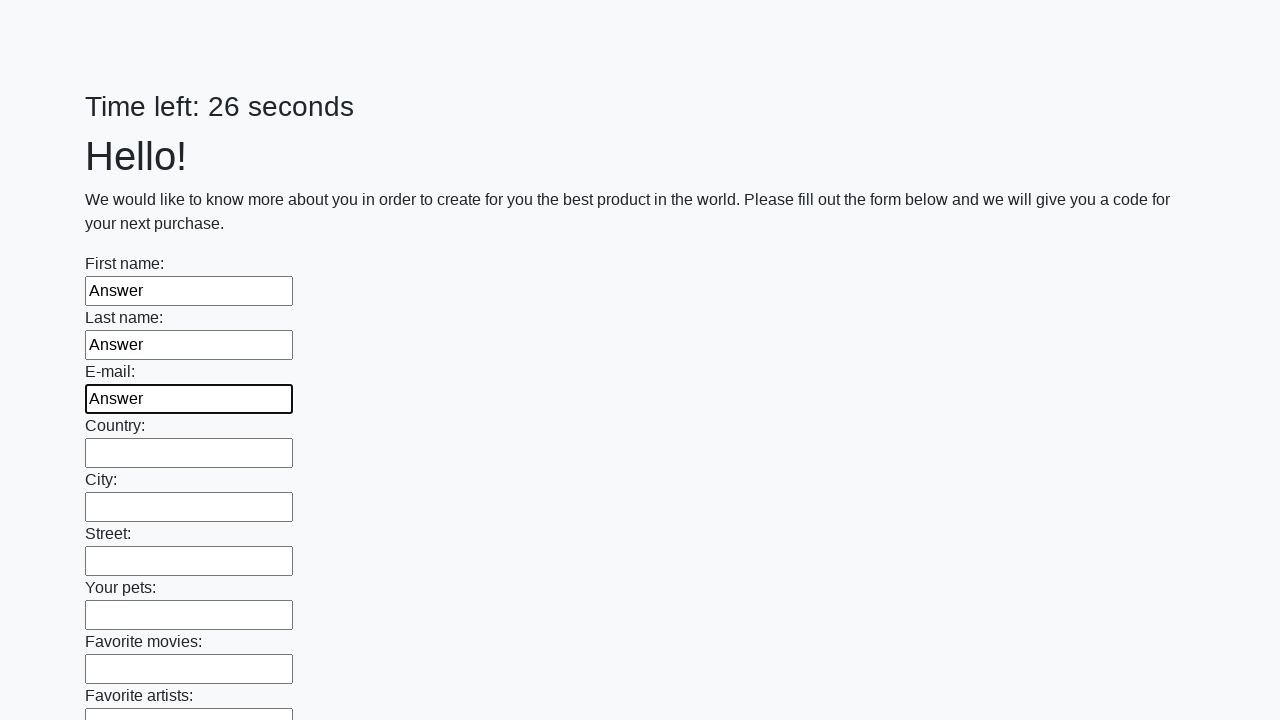

Filled input field with 'Answer' on input >> nth=3
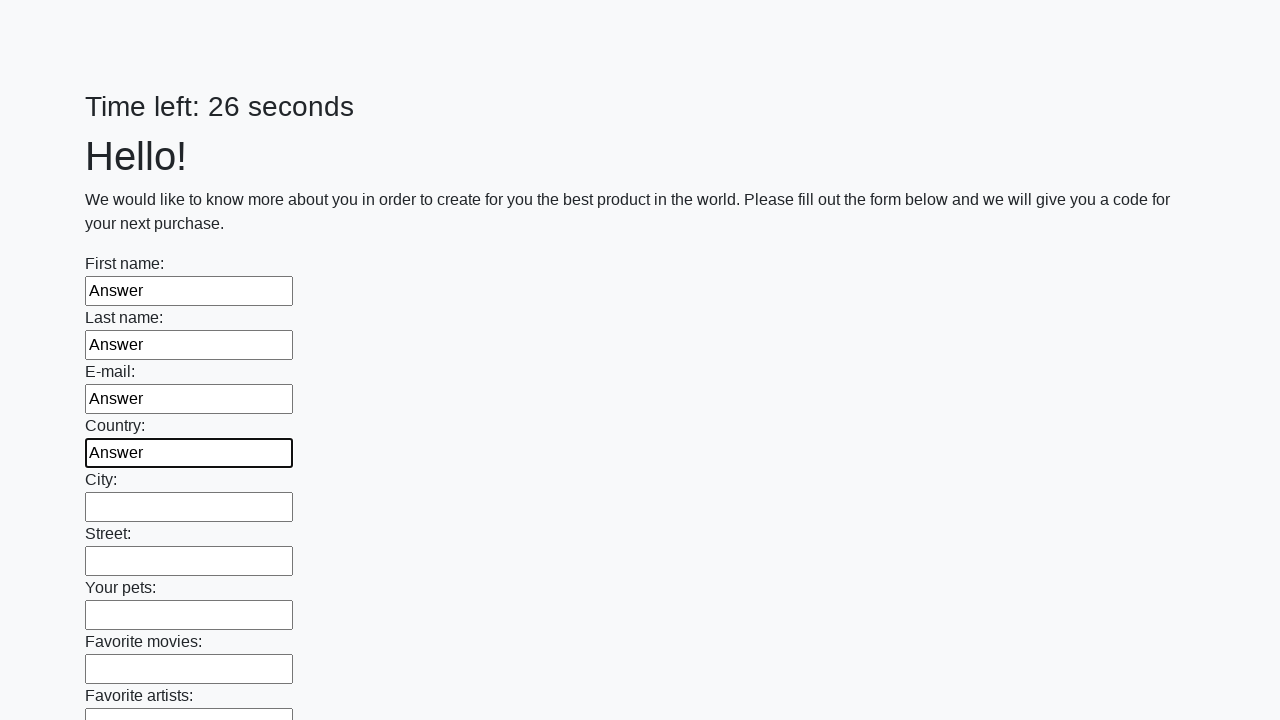

Filled input field with 'Answer' on input >> nth=4
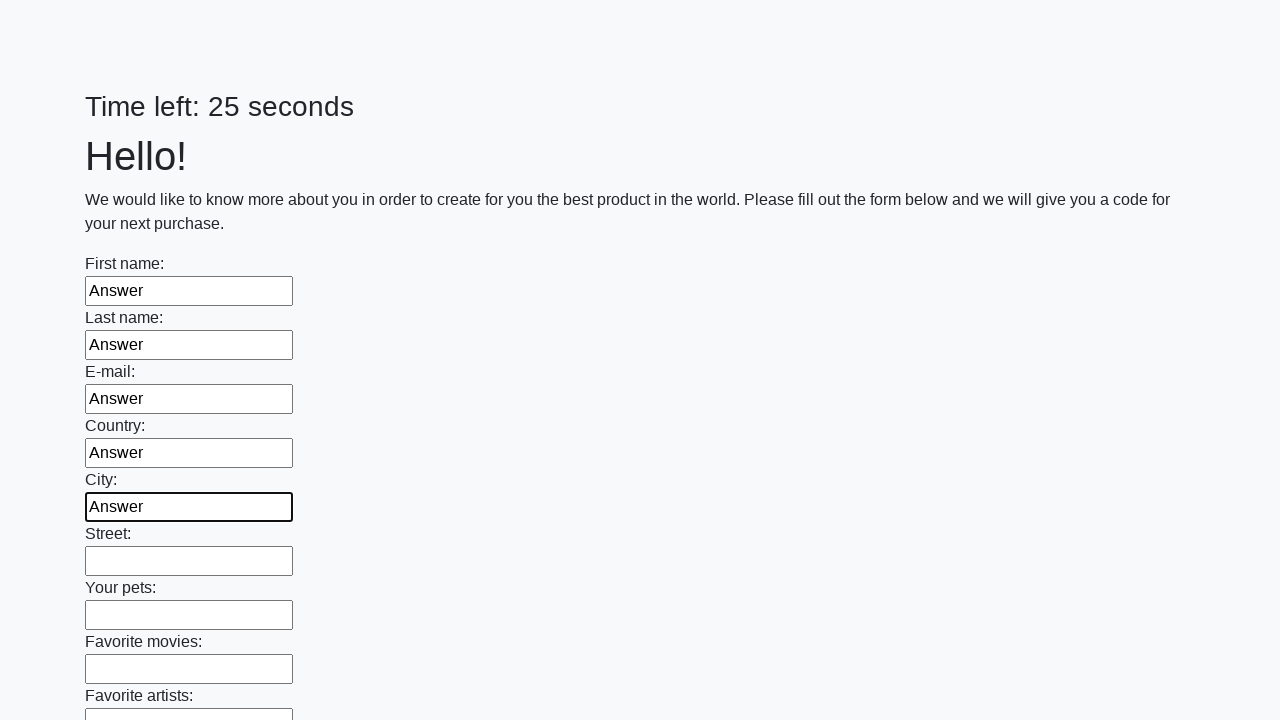

Filled input field with 'Answer' on input >> nth=5
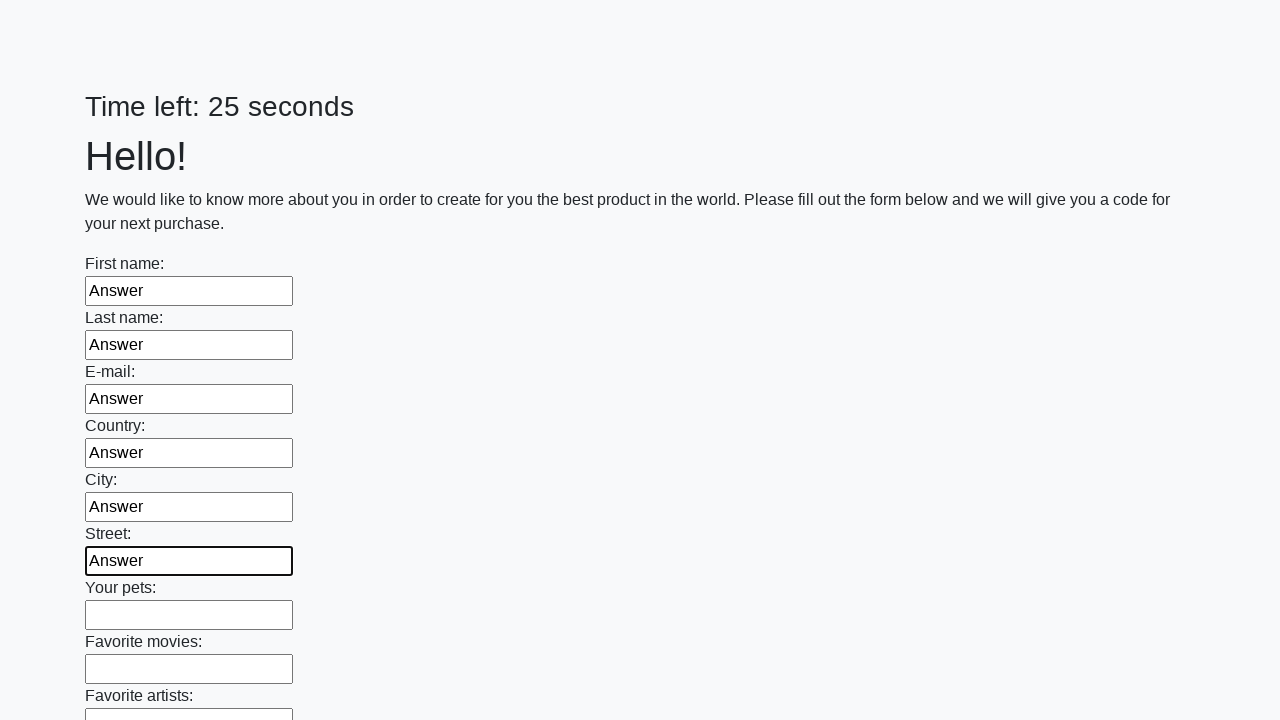

Filled input field with 'Answer' on input >> nth=6
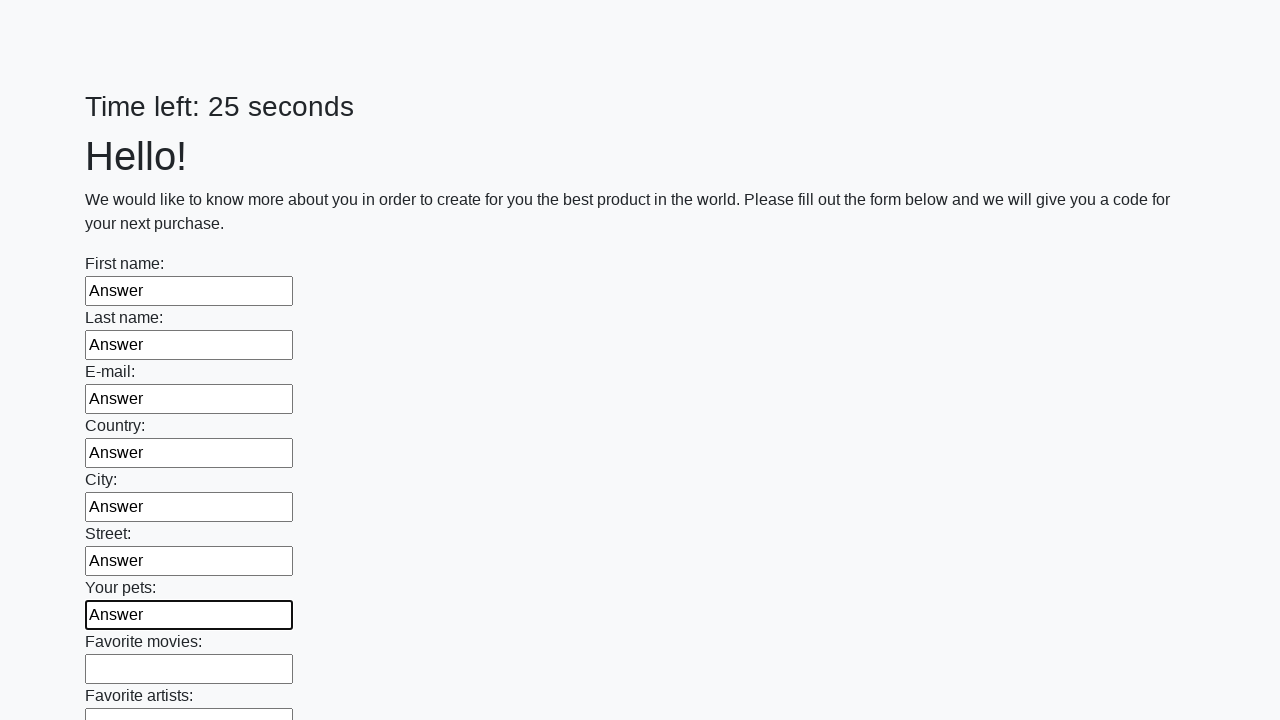

Filled input field with 'Answer' on input >> nth=7
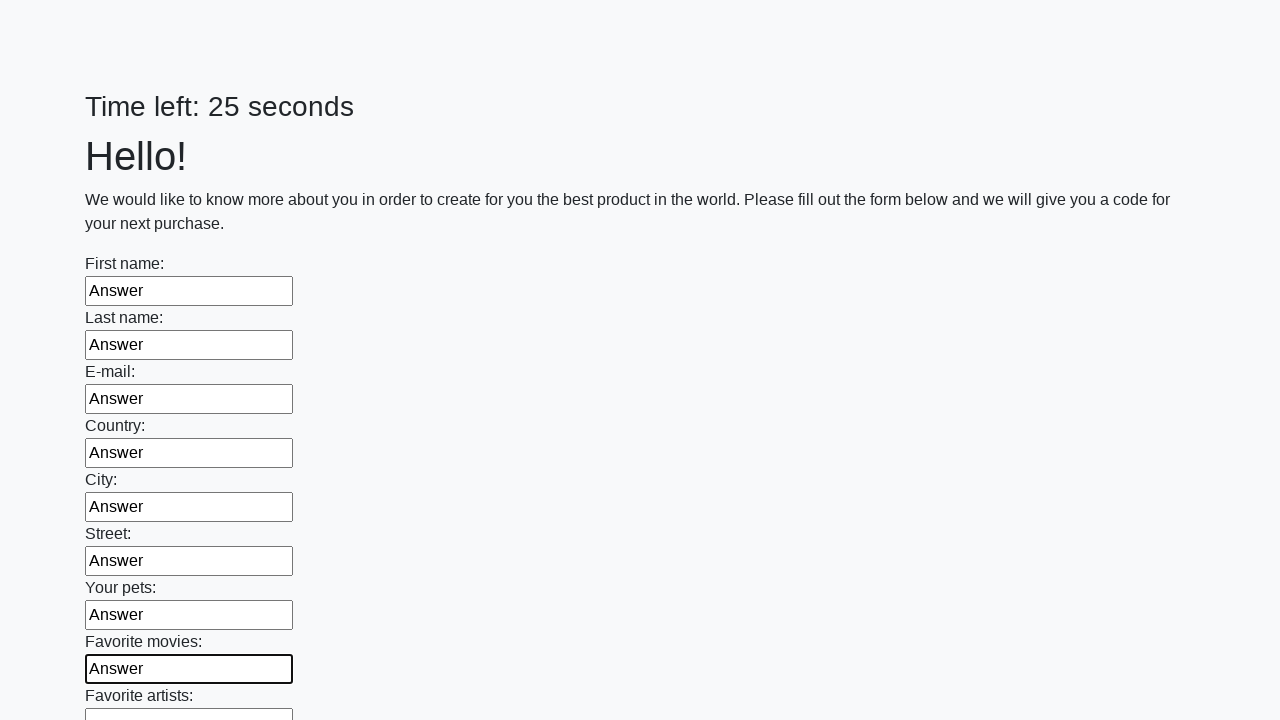

Filled input field with 'Answer' on input >> nth=8
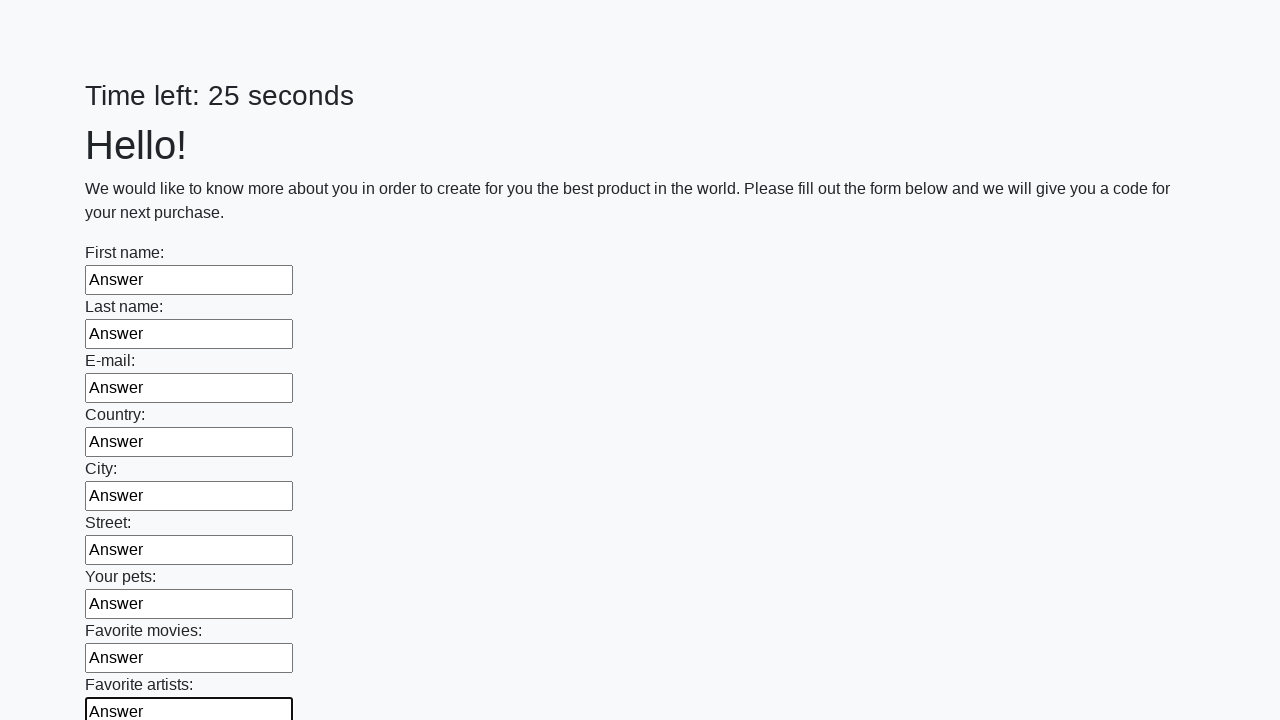

Filled input field with 'Answer' on input >> nth=9
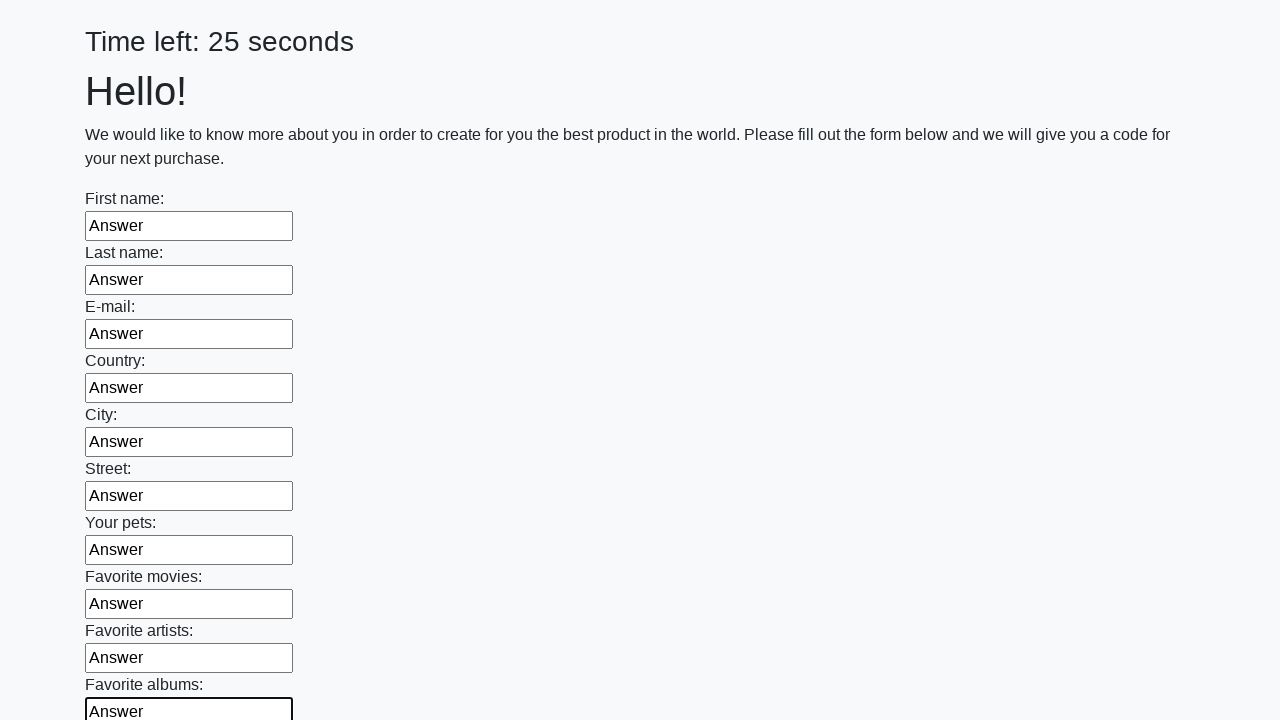

Filled input field with 'Answer' on input >> nth=10
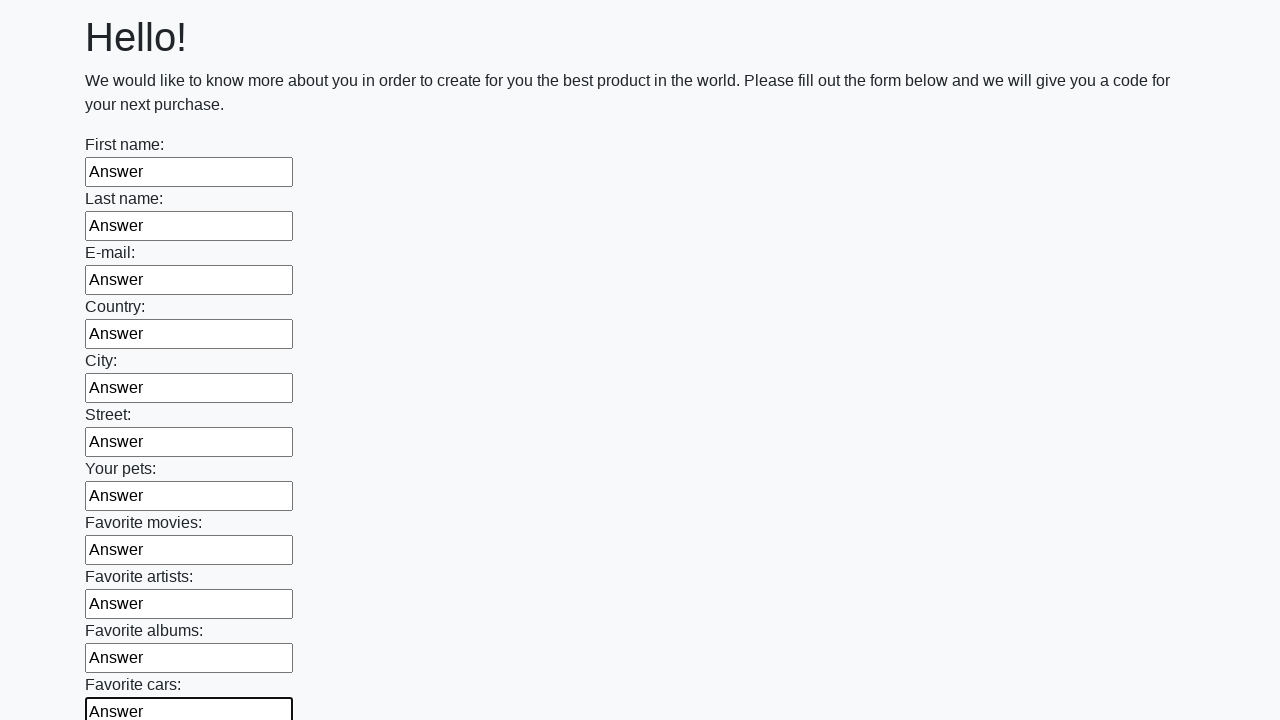

Filled input field with 'Answer' on input >> nth=11
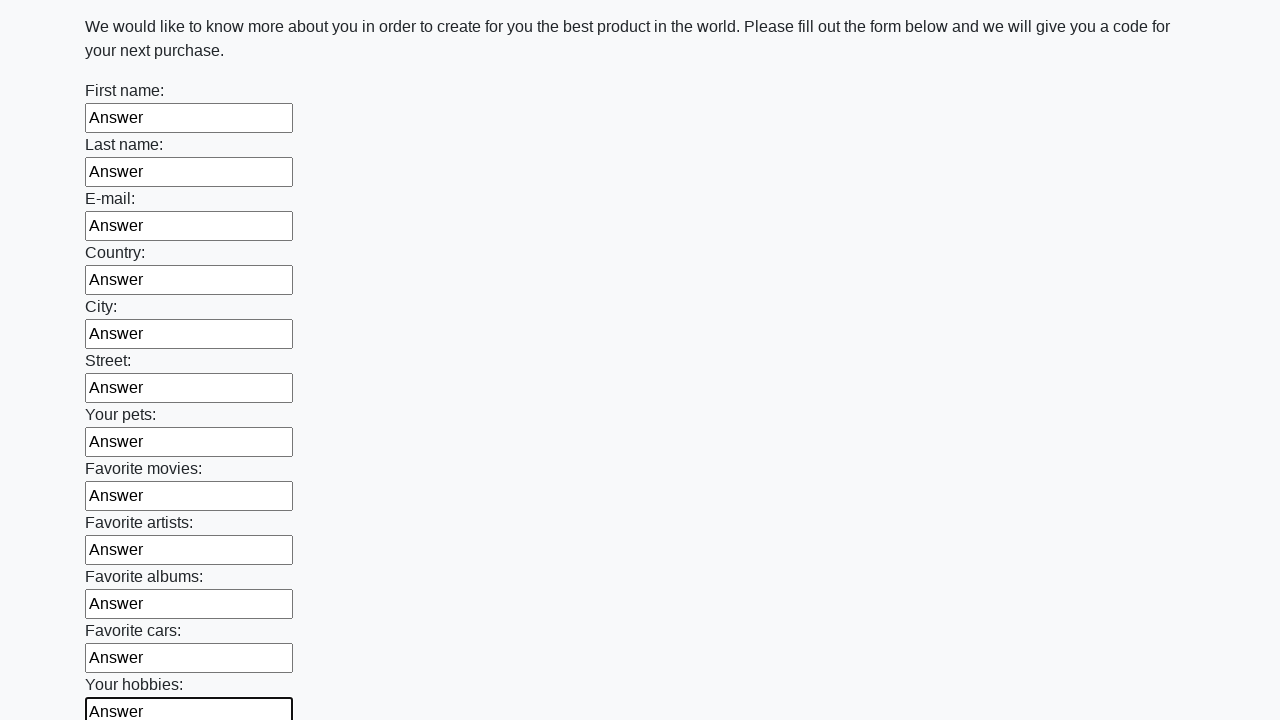

Filled input field with 'Answer' on input >> nth=12
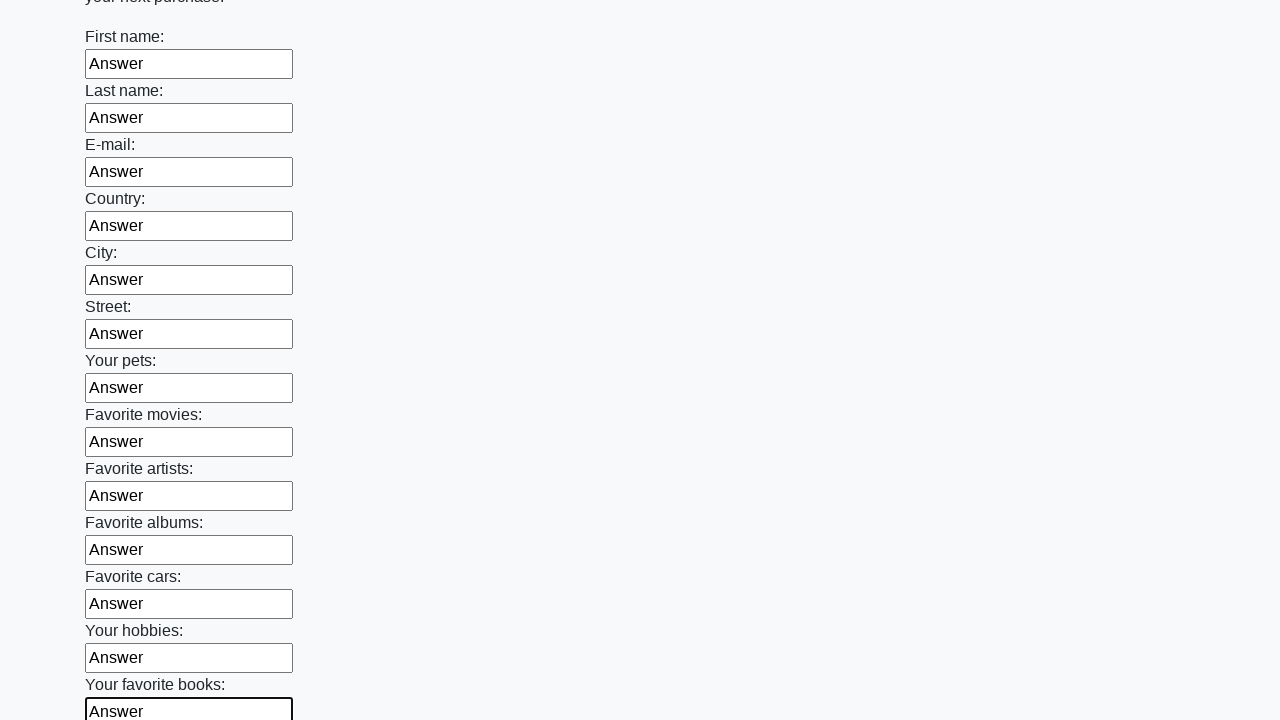

Filled input field with 'Answer' on input >> nth=13
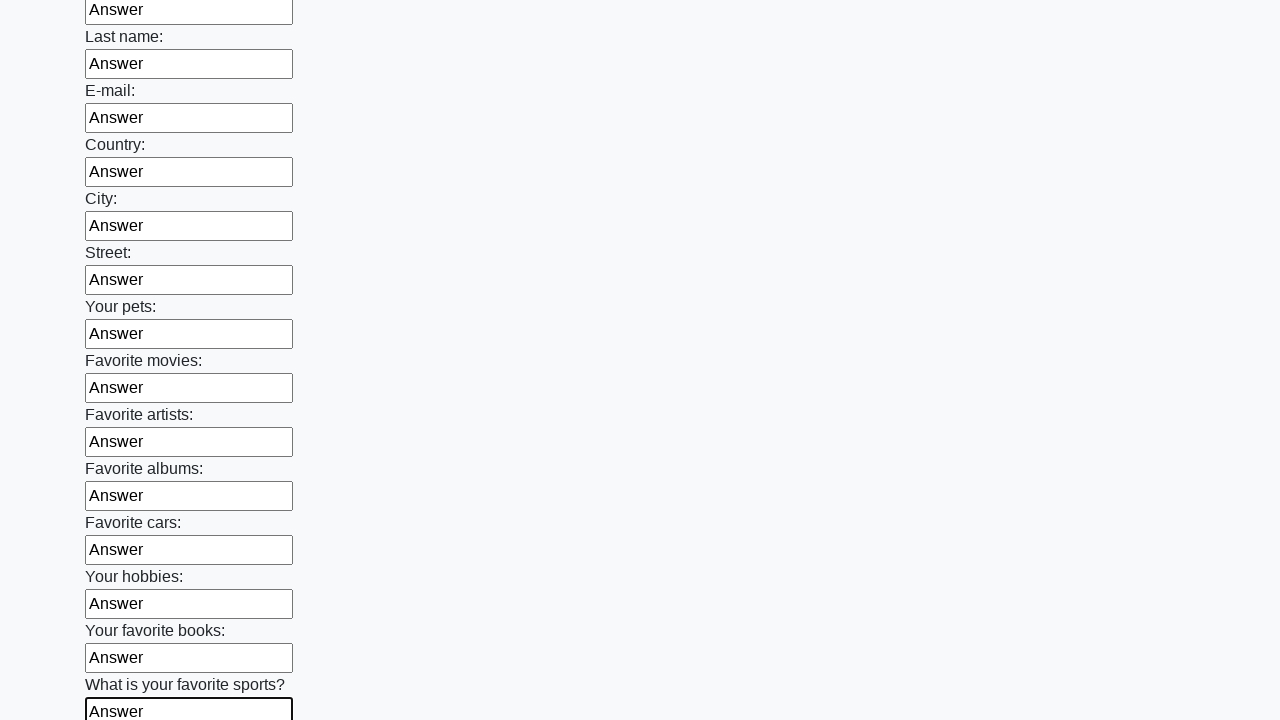

Filled input field with 'Answer' on input >> nth=14
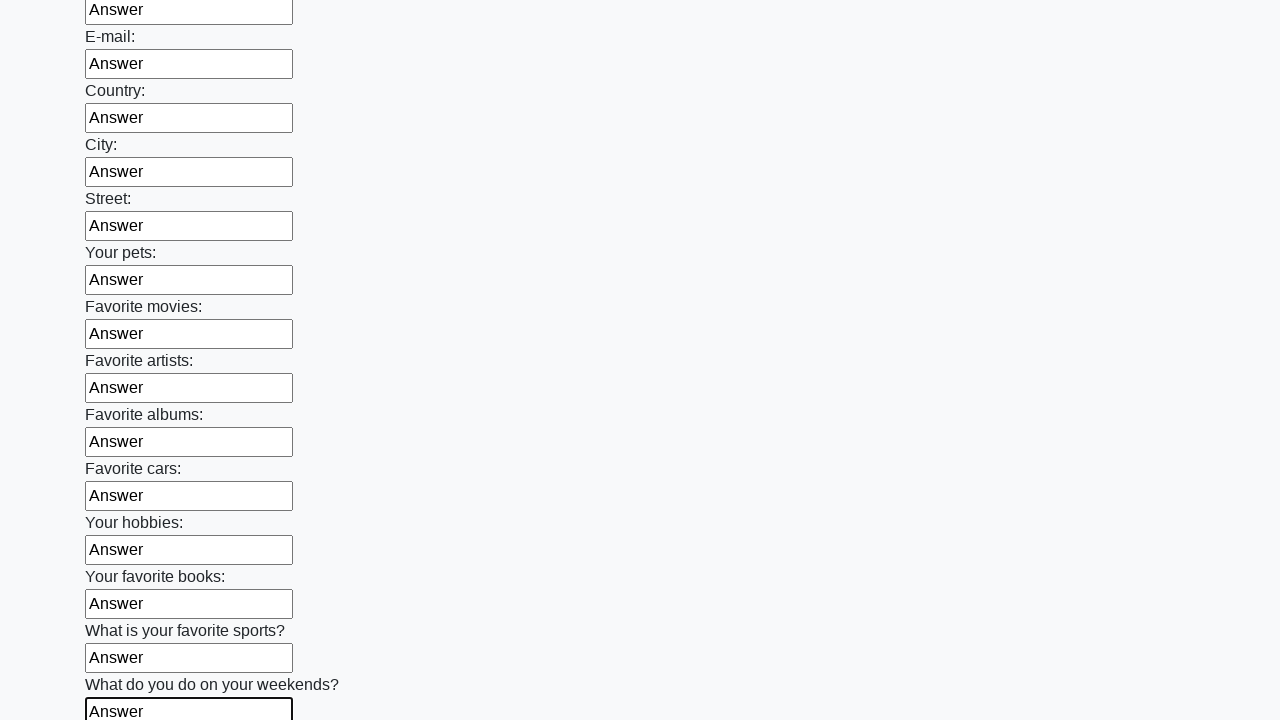

Filled input field with 'Answer' on input >> nth=15
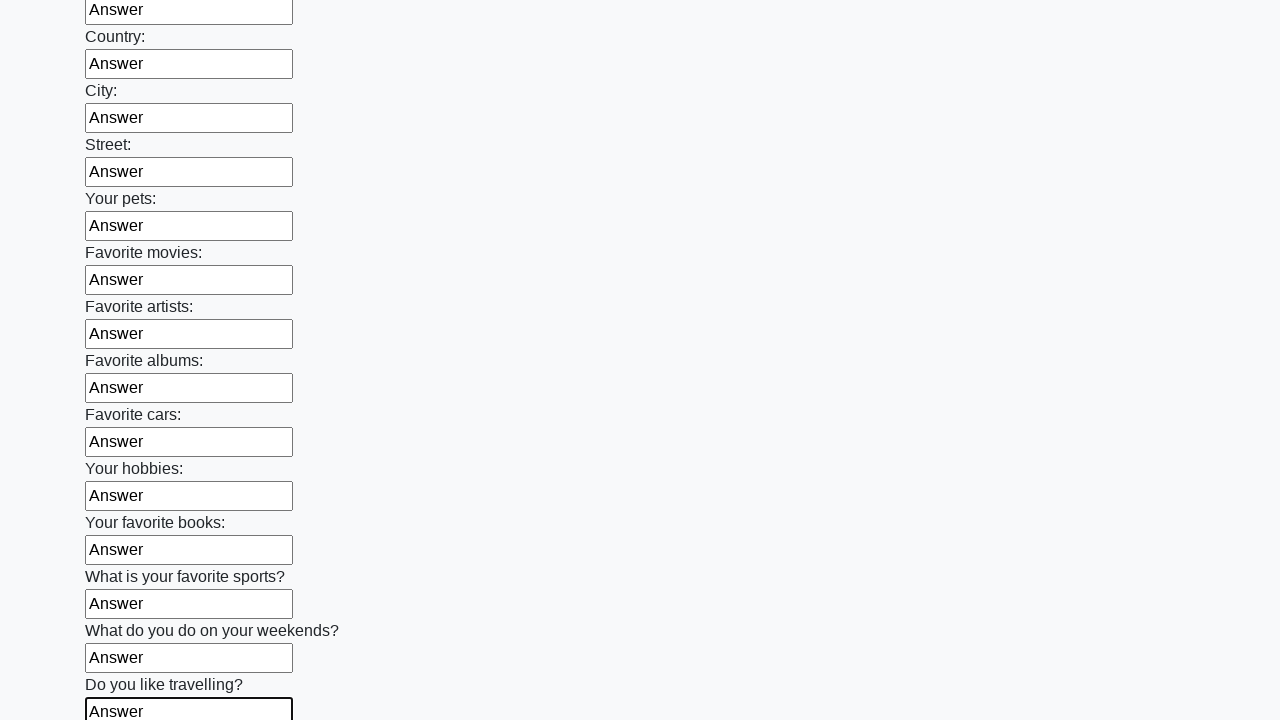

Filled input field with 'Answer' on input >> nth=16
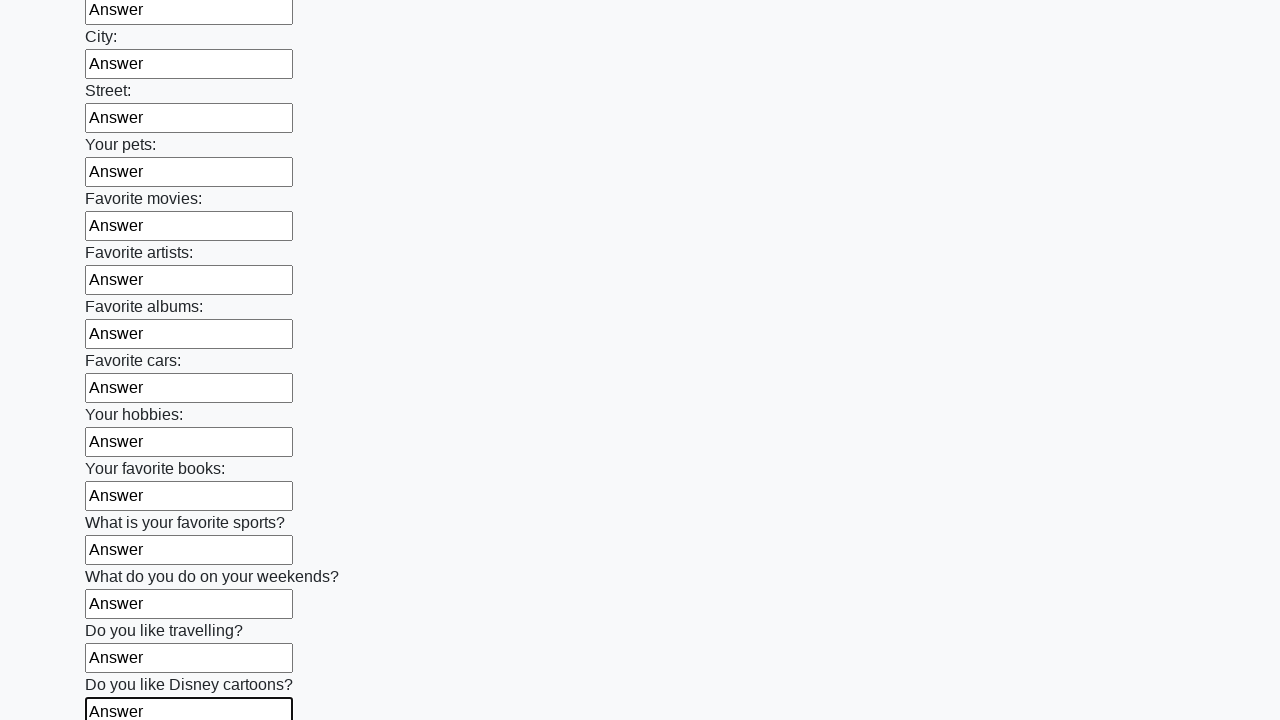

Filled input field with 'Answer' on input >> nth=17
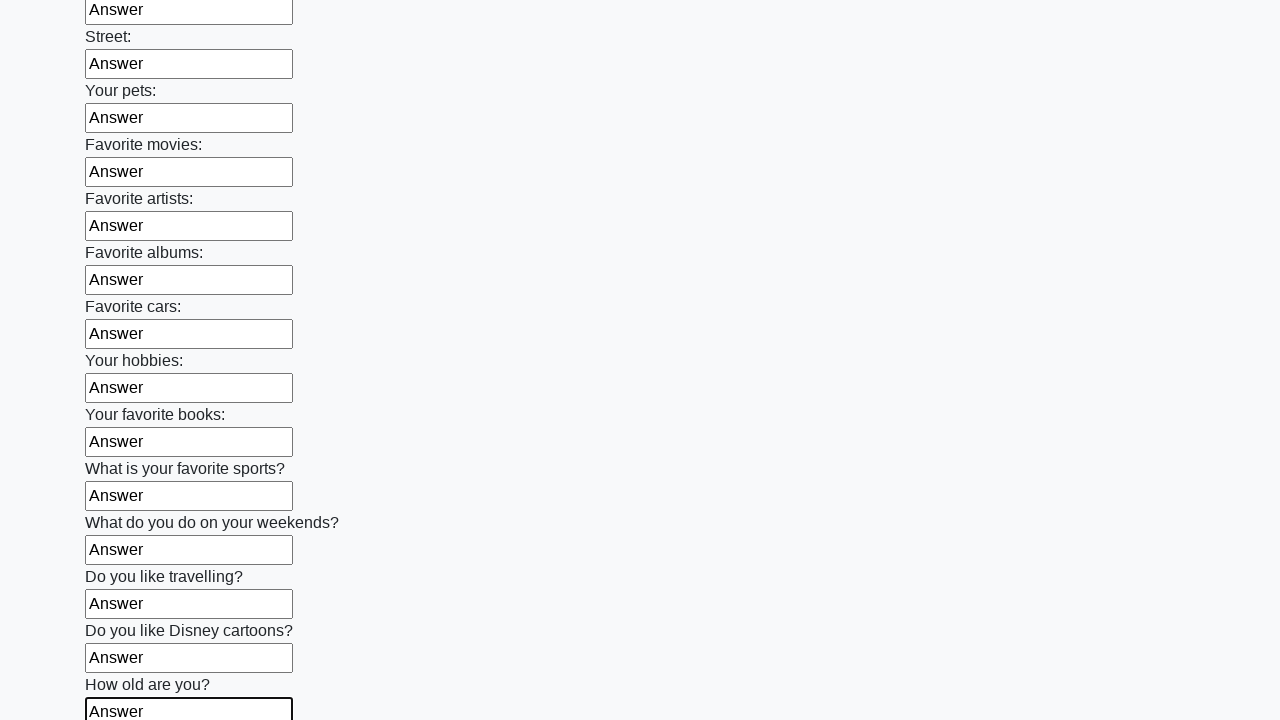

Filled input field with 'Answer' on input >> nth=18
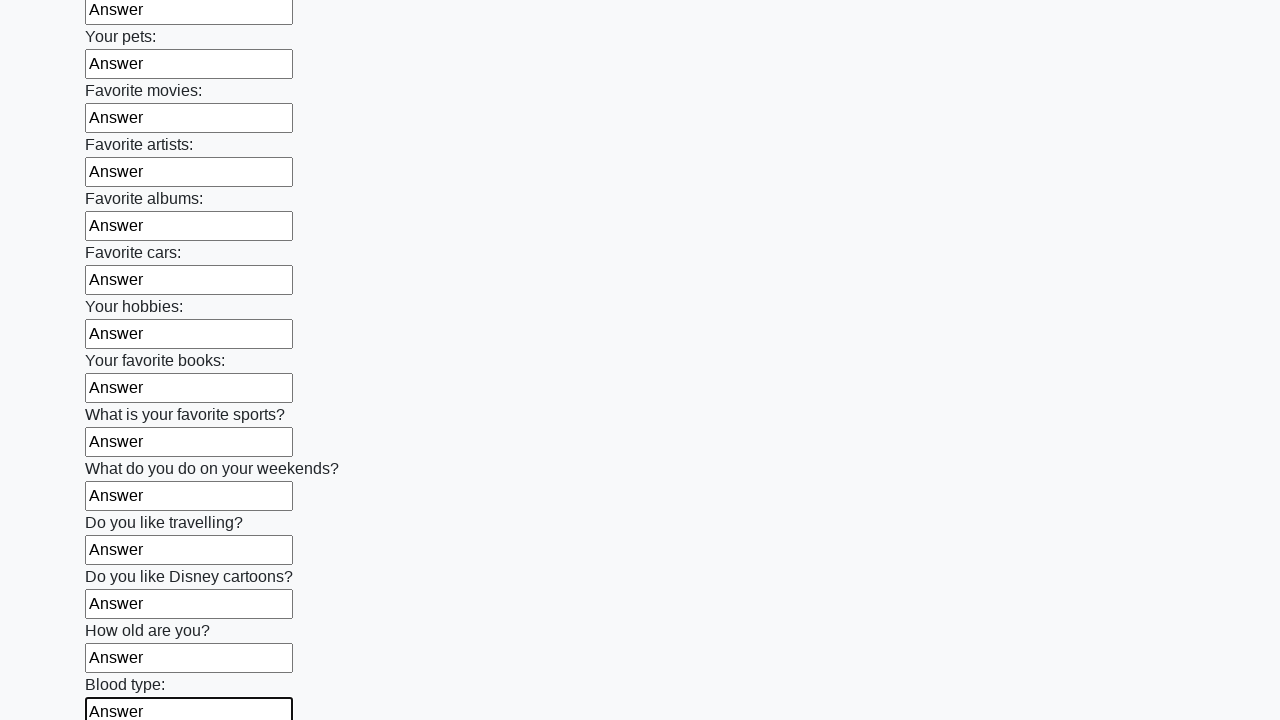

Filled input field with 'Answer' on input >> nth=19
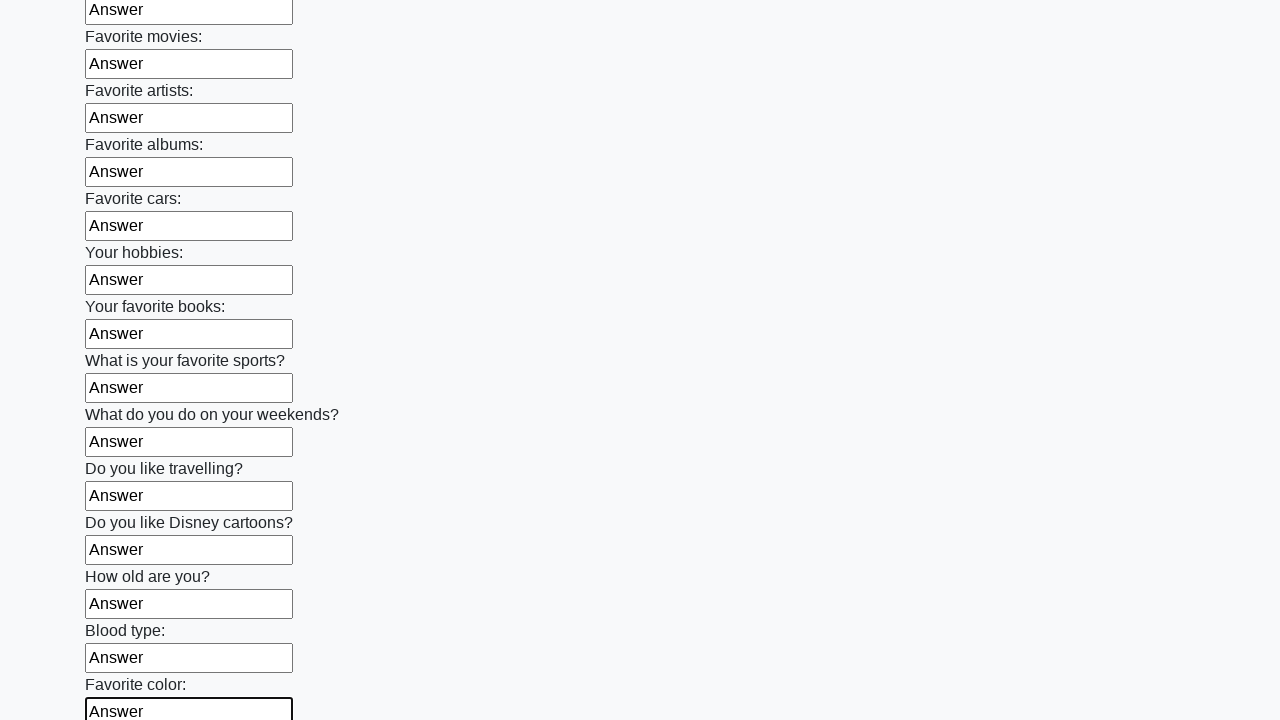

Filled input field with 'Answer' on input >> nth=20
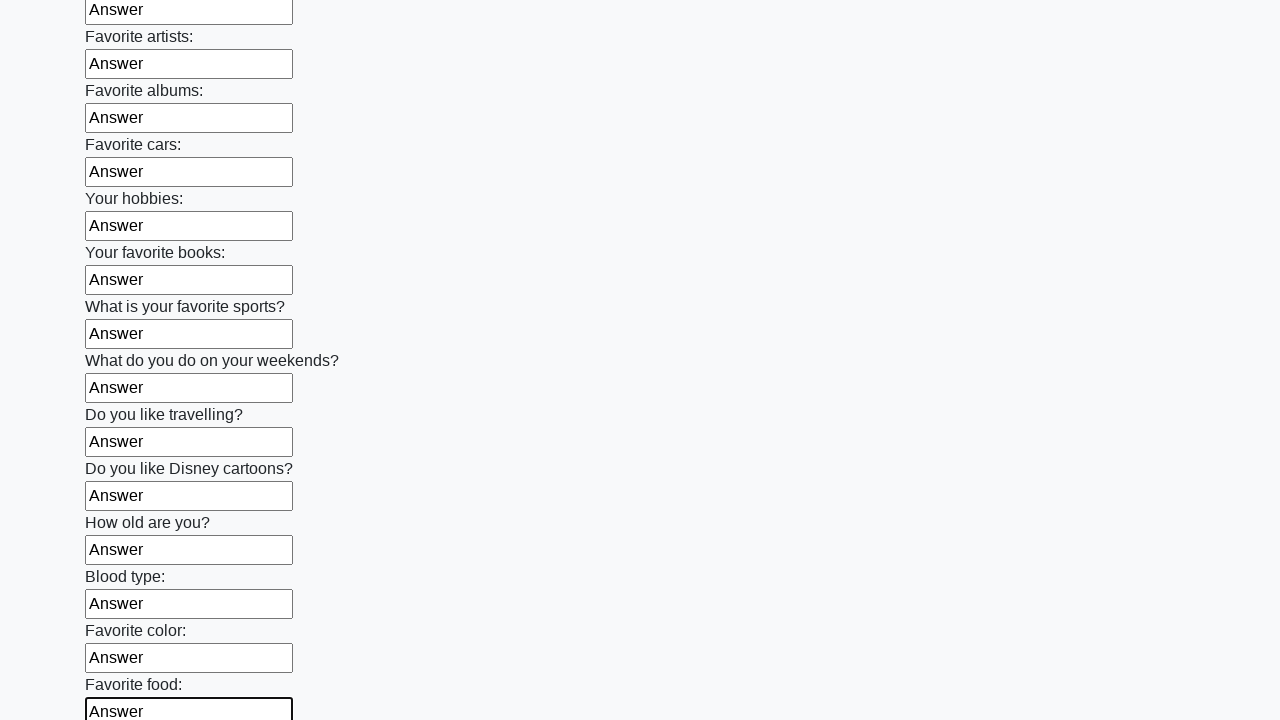

Filled input field with 'Answer' on input >> nth=21
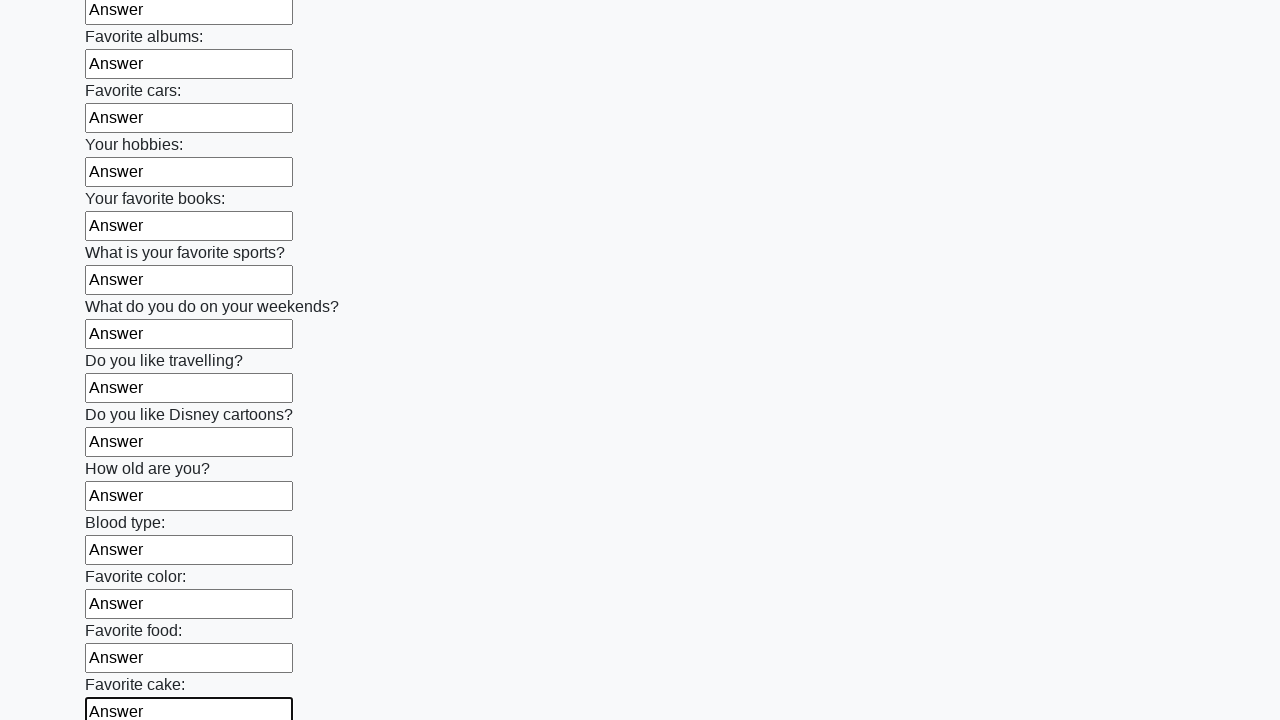

Filled input field with 'Answer' on input >> nth=22
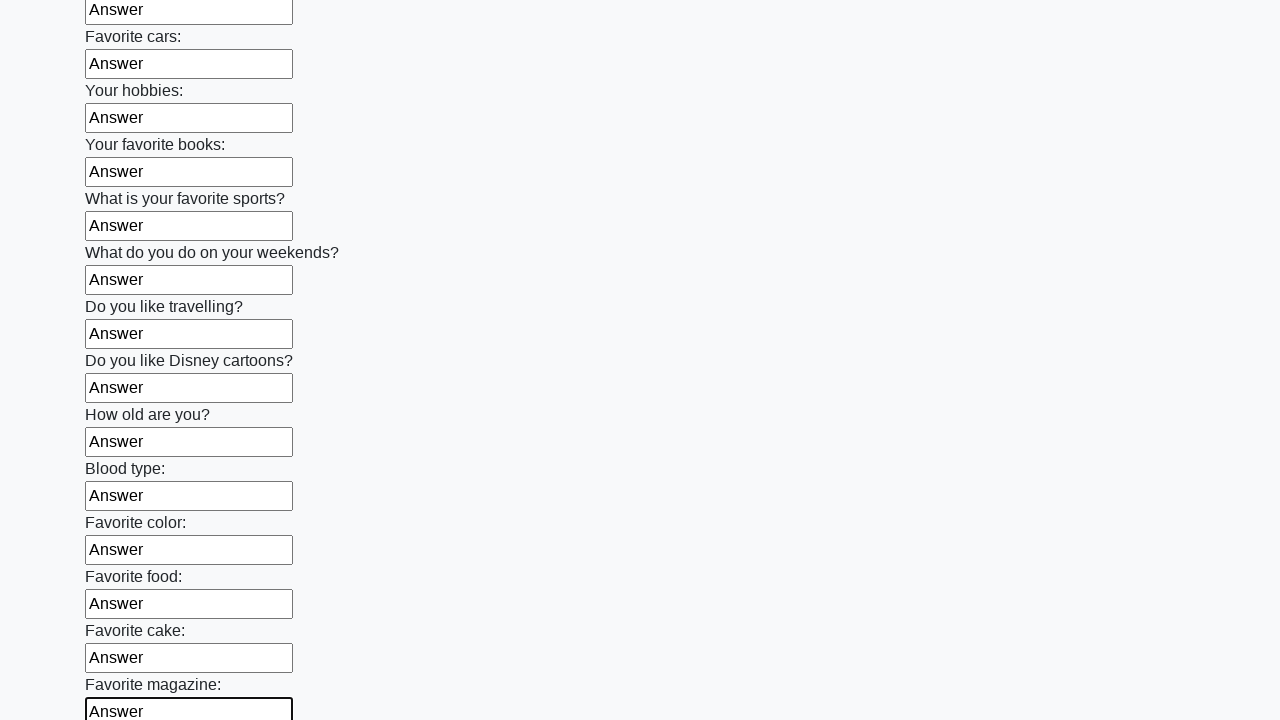

Filled input field with 'Answer' on input >> nth=23
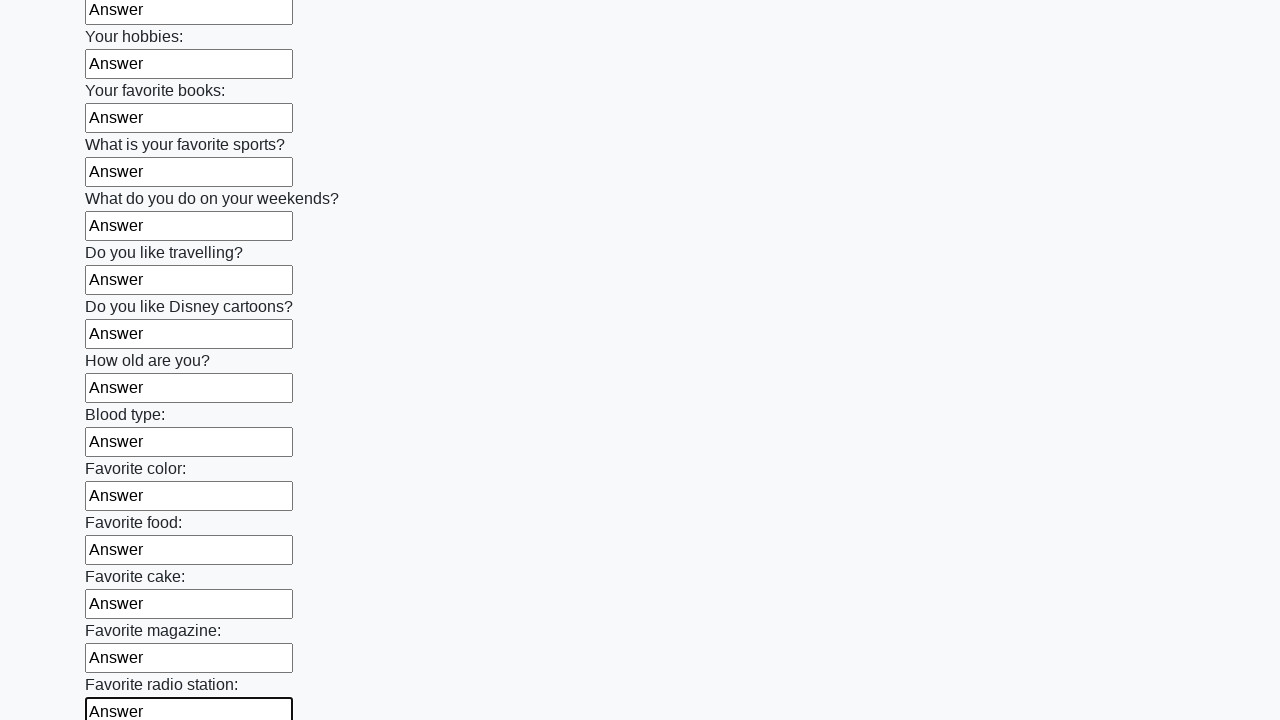

Filled input field with 'Answer' on input >> nth=24
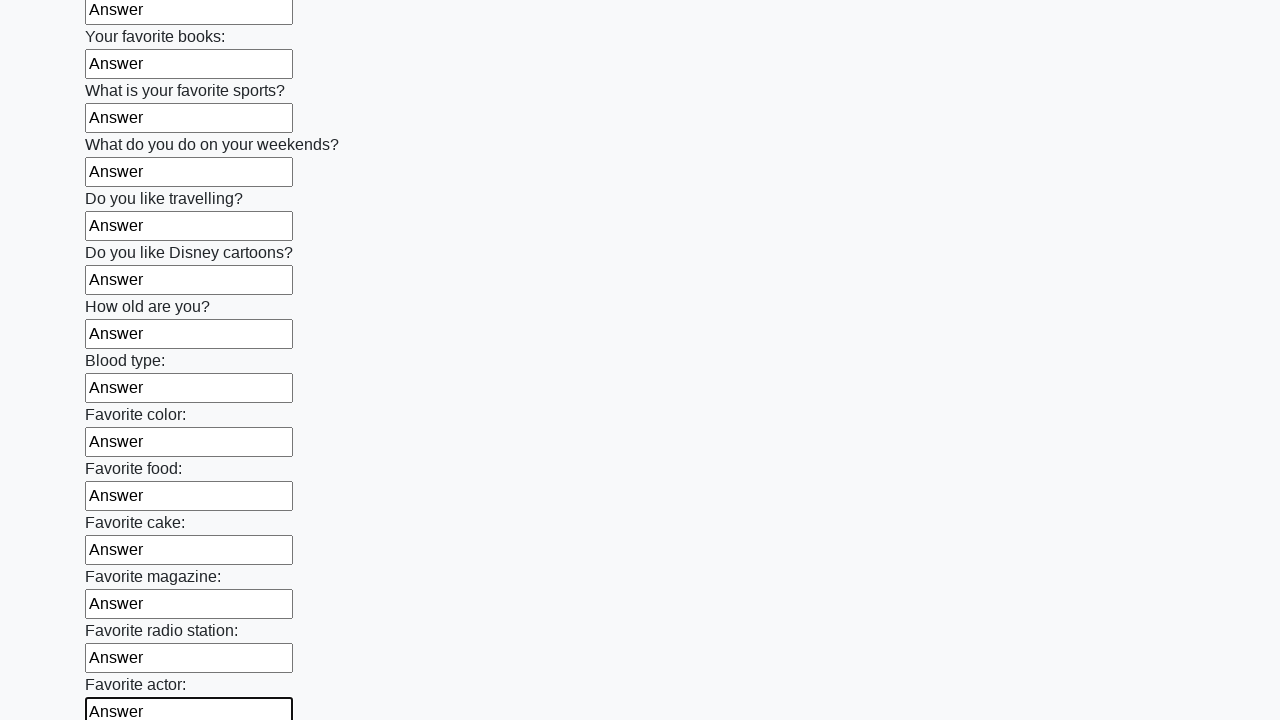

Filled input field with 'Answer' on input >> nth=25
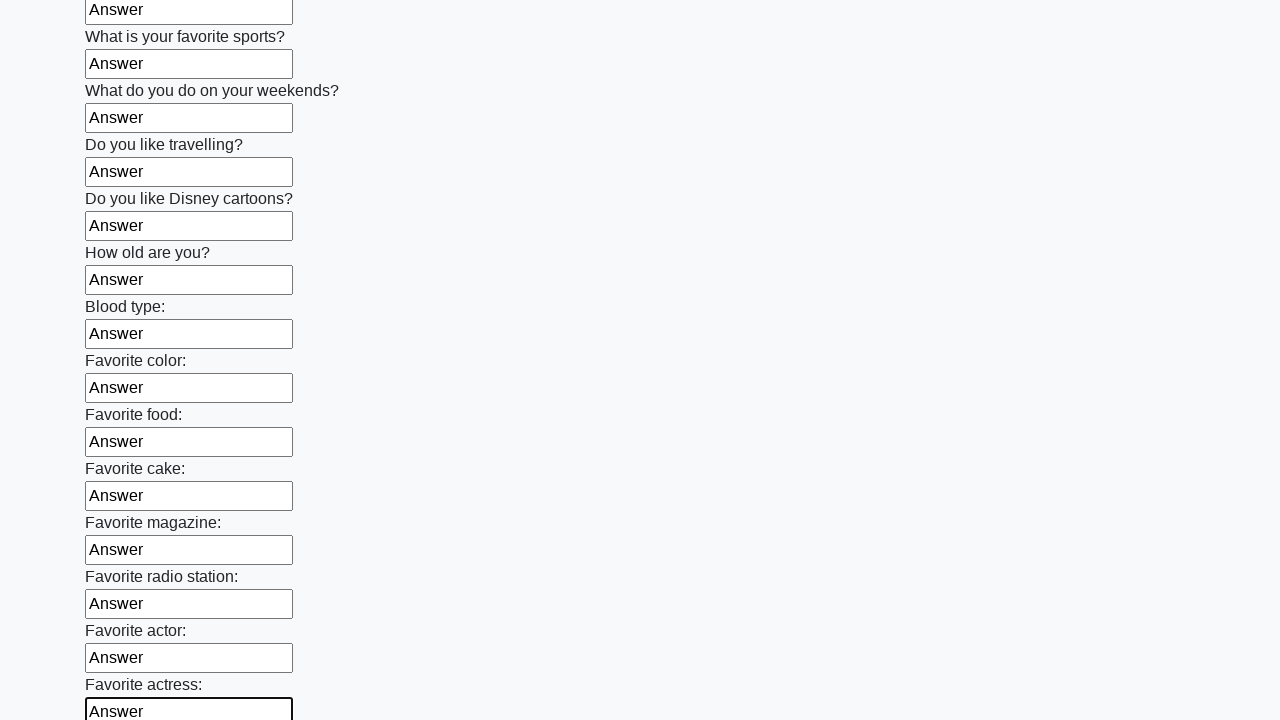

Filled input field with 'Answer' on input >> nth=26
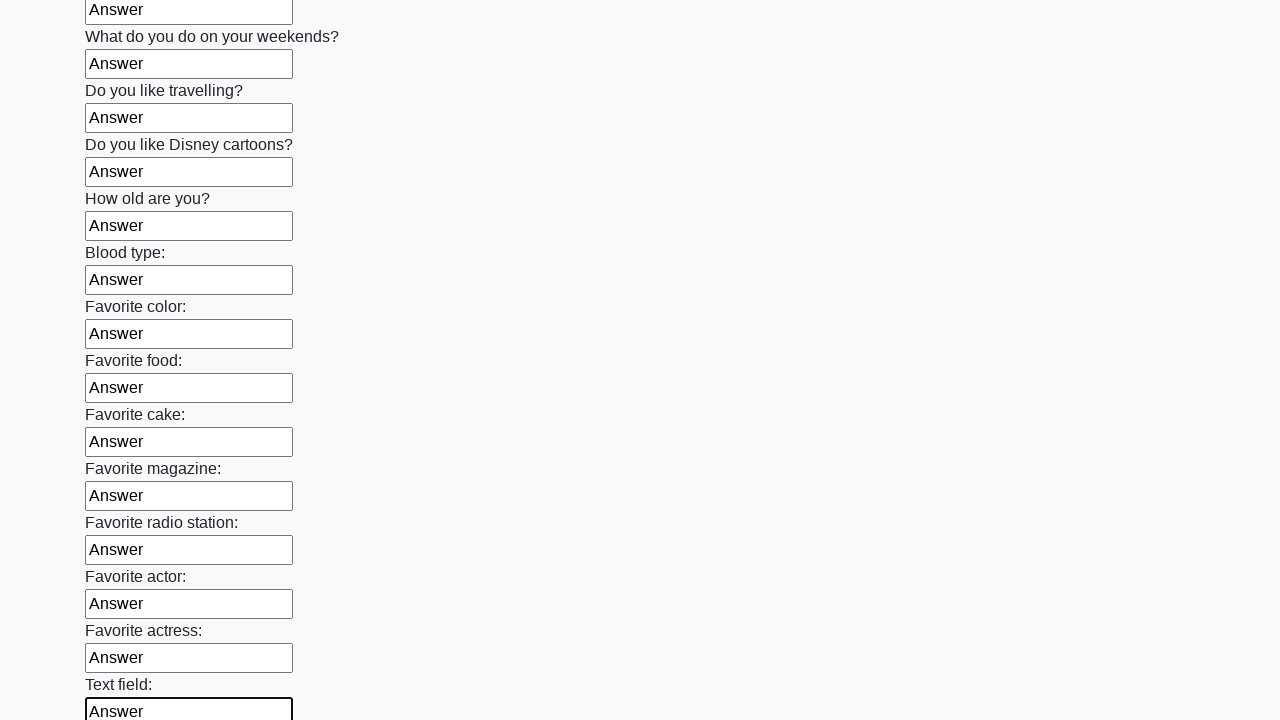

Filled input field with 'Answer' on input >> nth=27
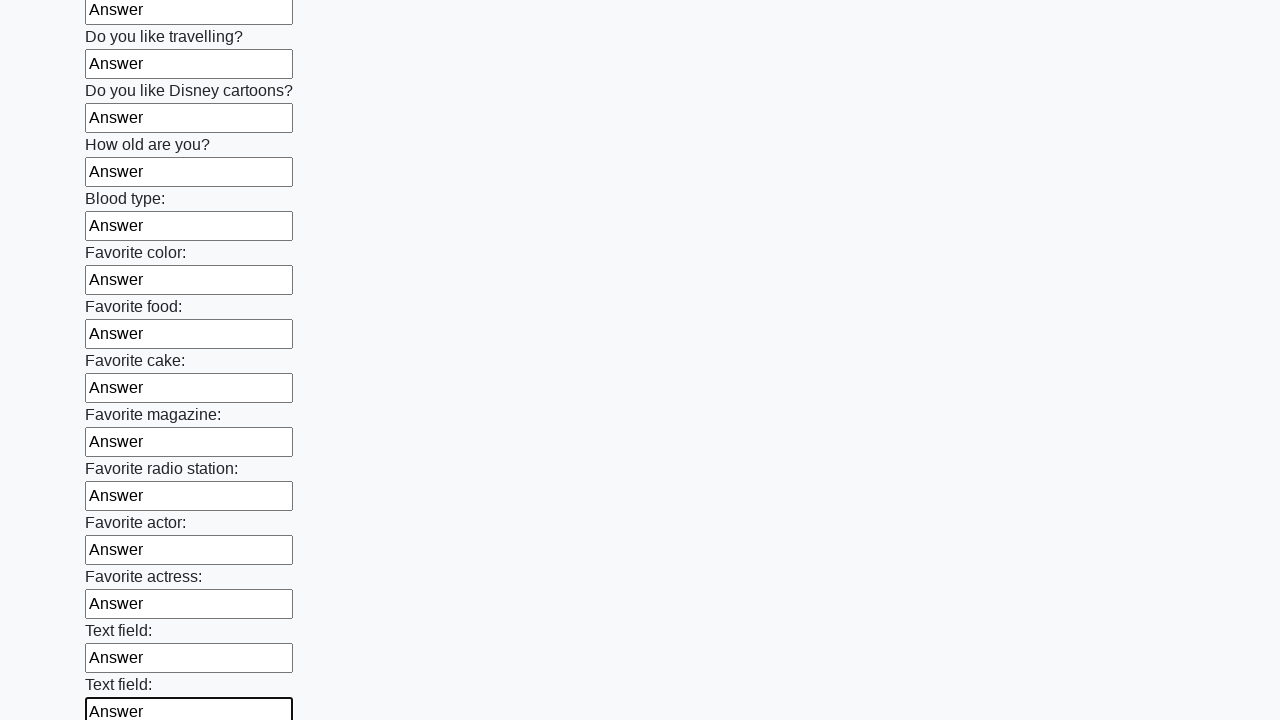

Filled input field with 'Answer' on input >> nth=28
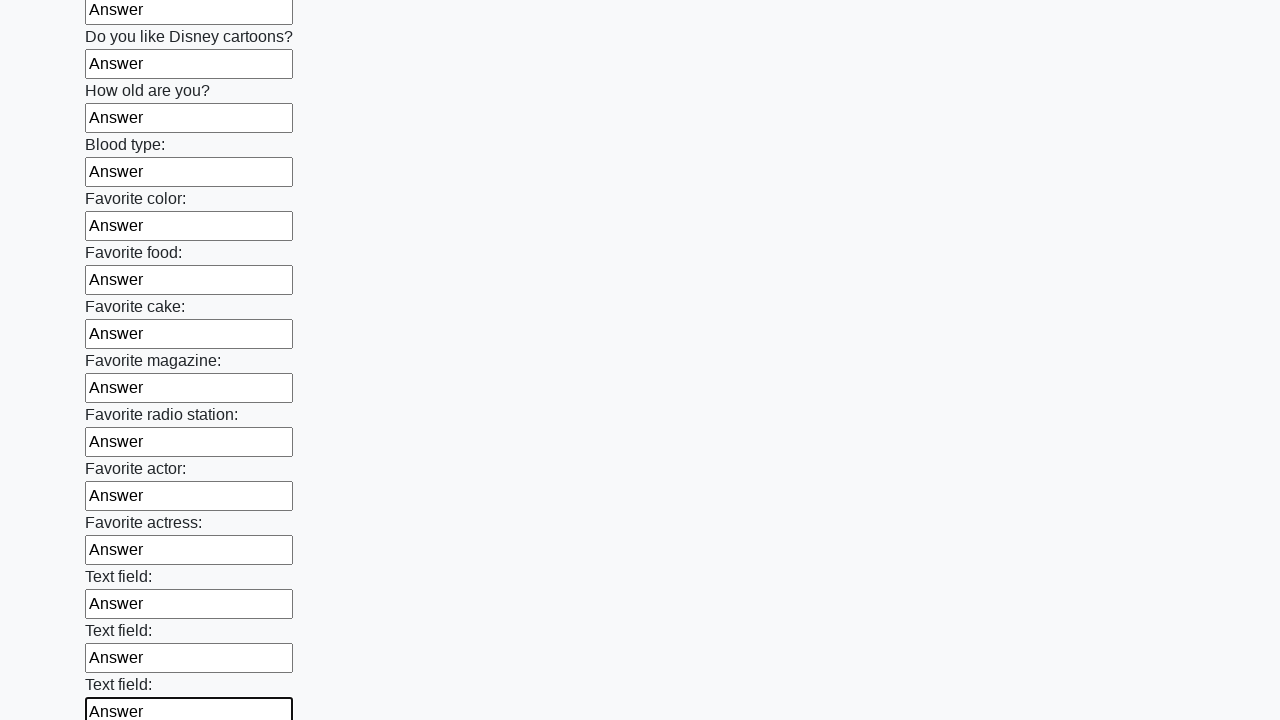

Filled input field with 'Answer' on input >> nth=29
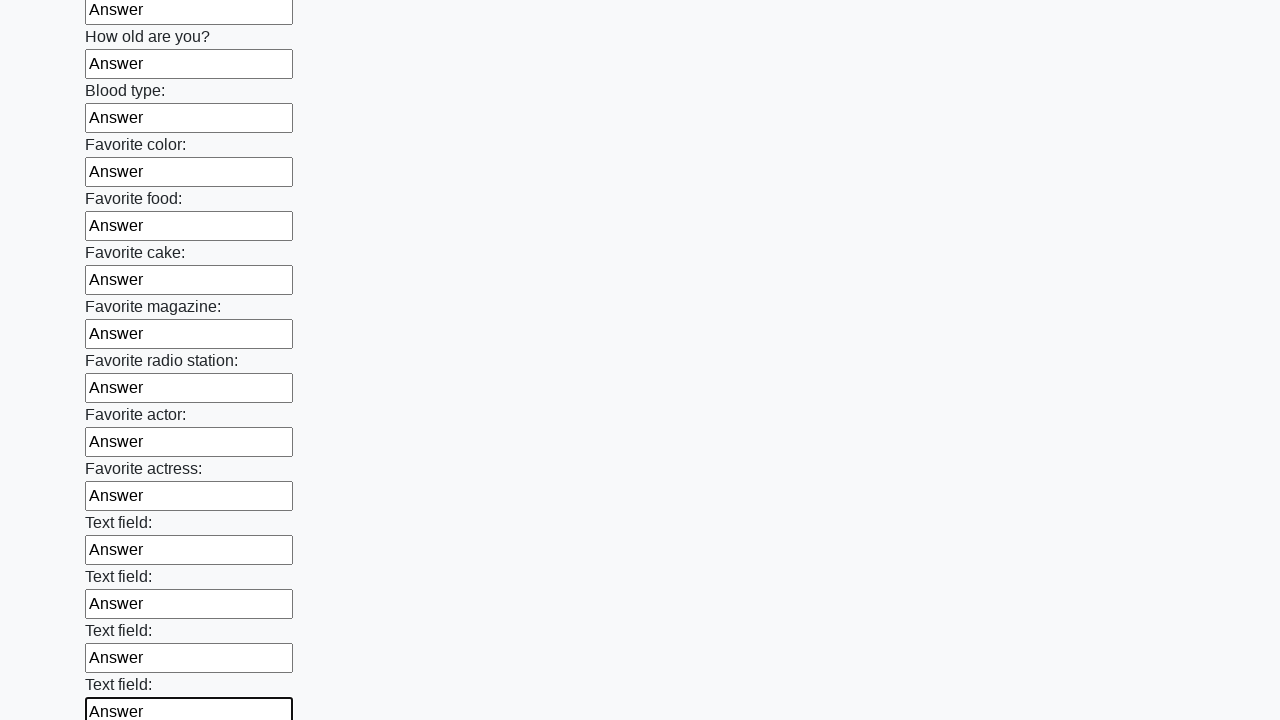

Filled input field with 'Answer' on input >> nth=30
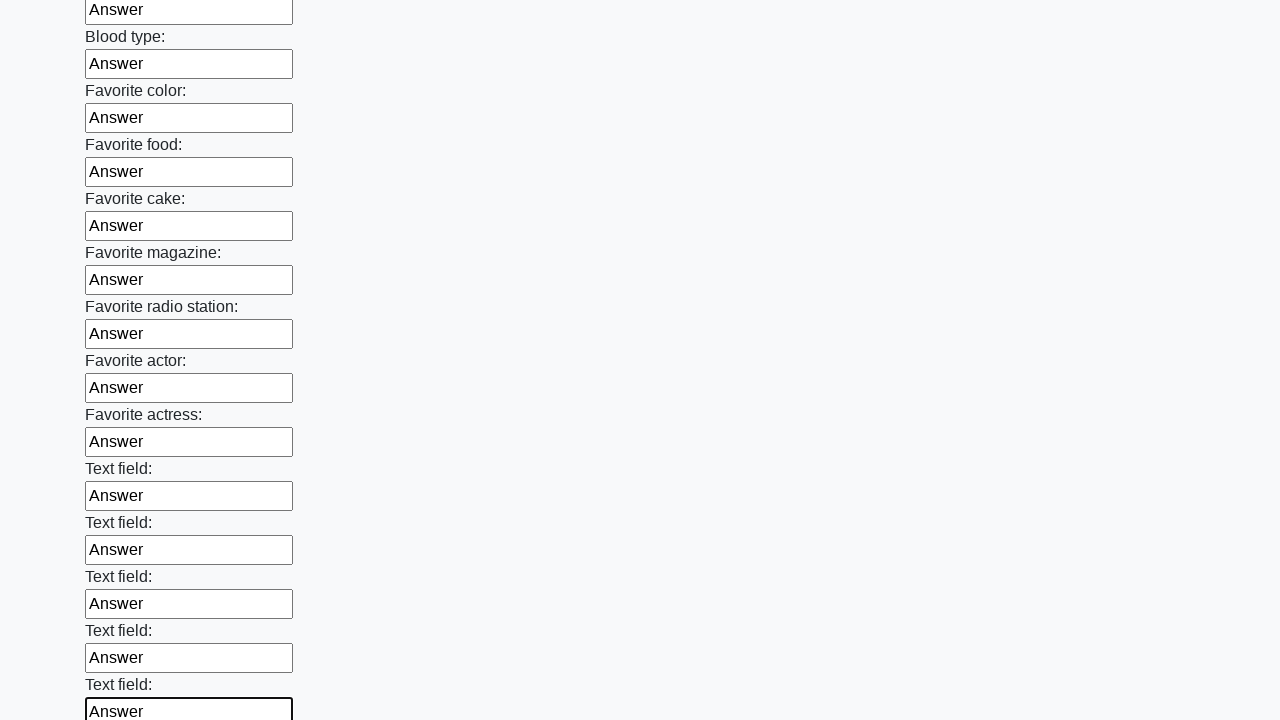

Filled input field with 'Answer' on input >> nth=31
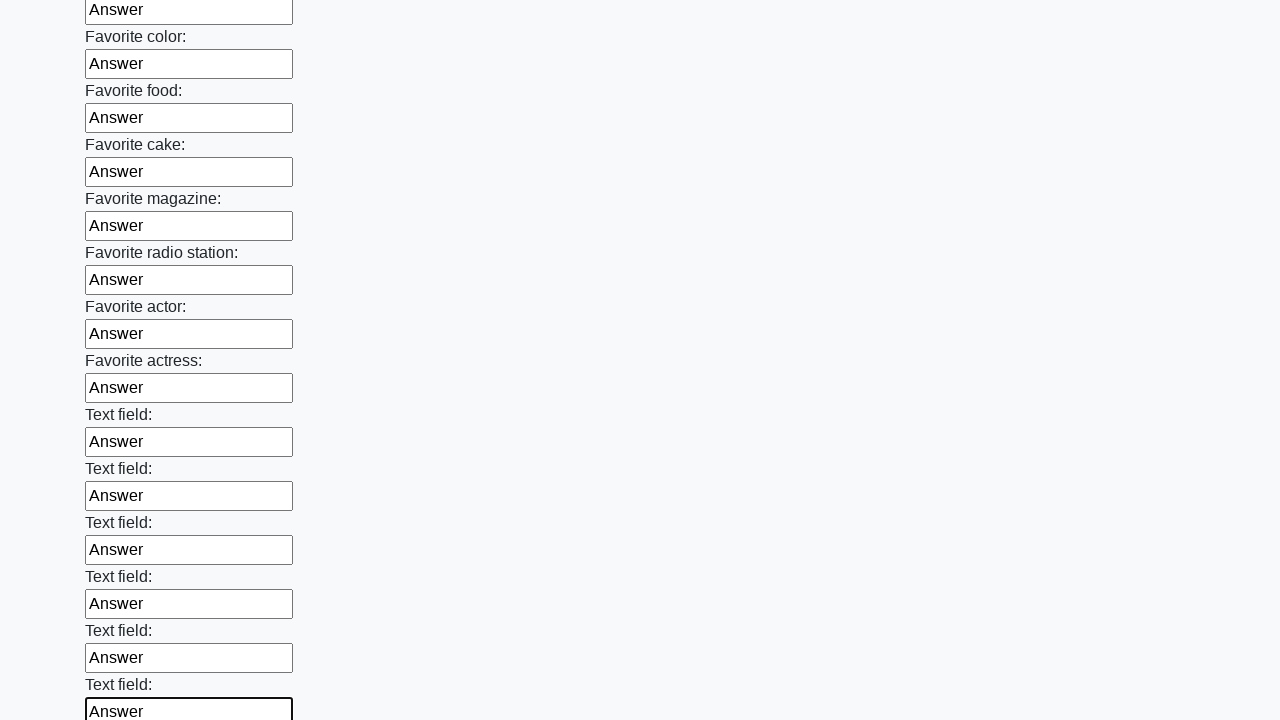

Filled input field with 'Answer' on input >> nth=32
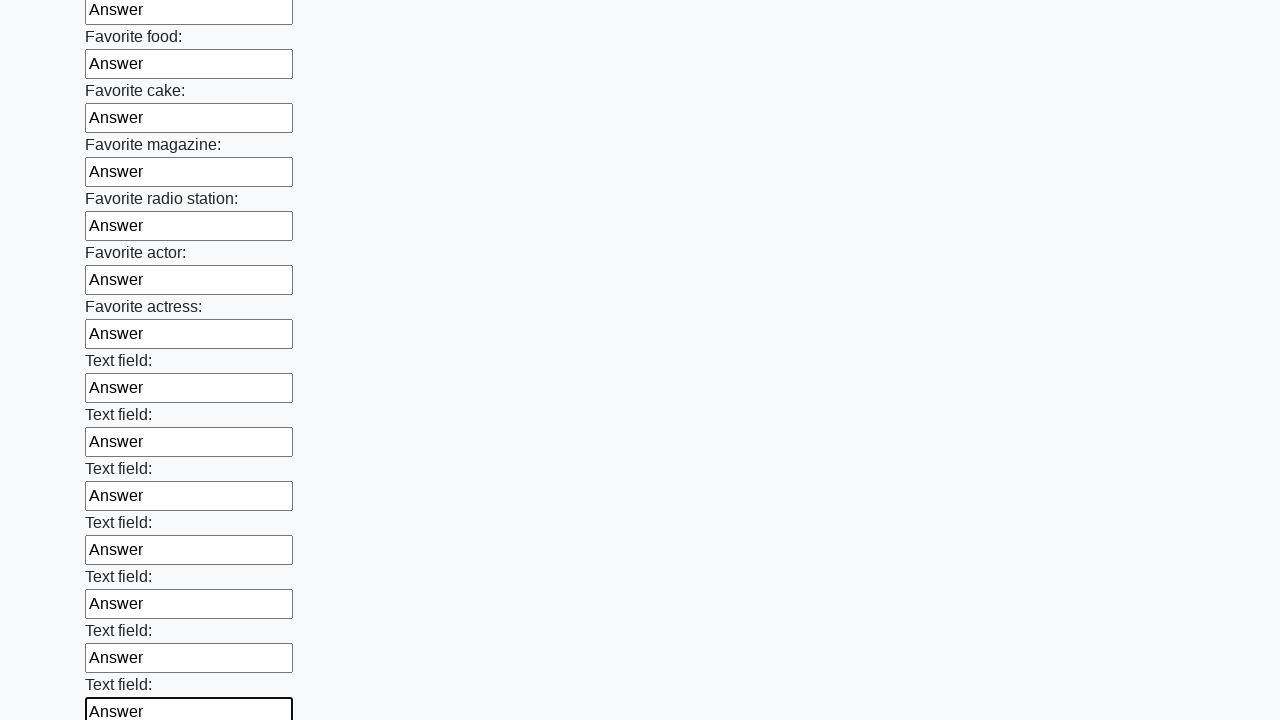

Filled input field with 'Answer' on input >> nth=33
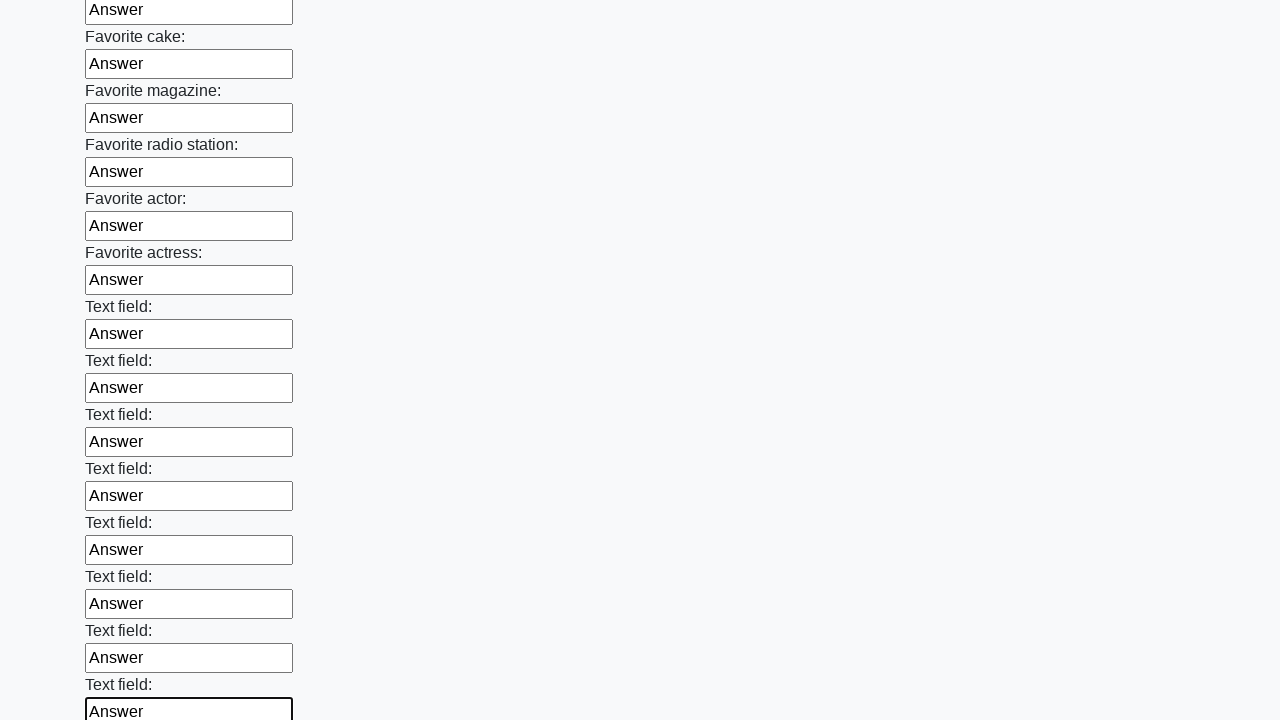

Filled input field with 'Answer' on input >> nth=34
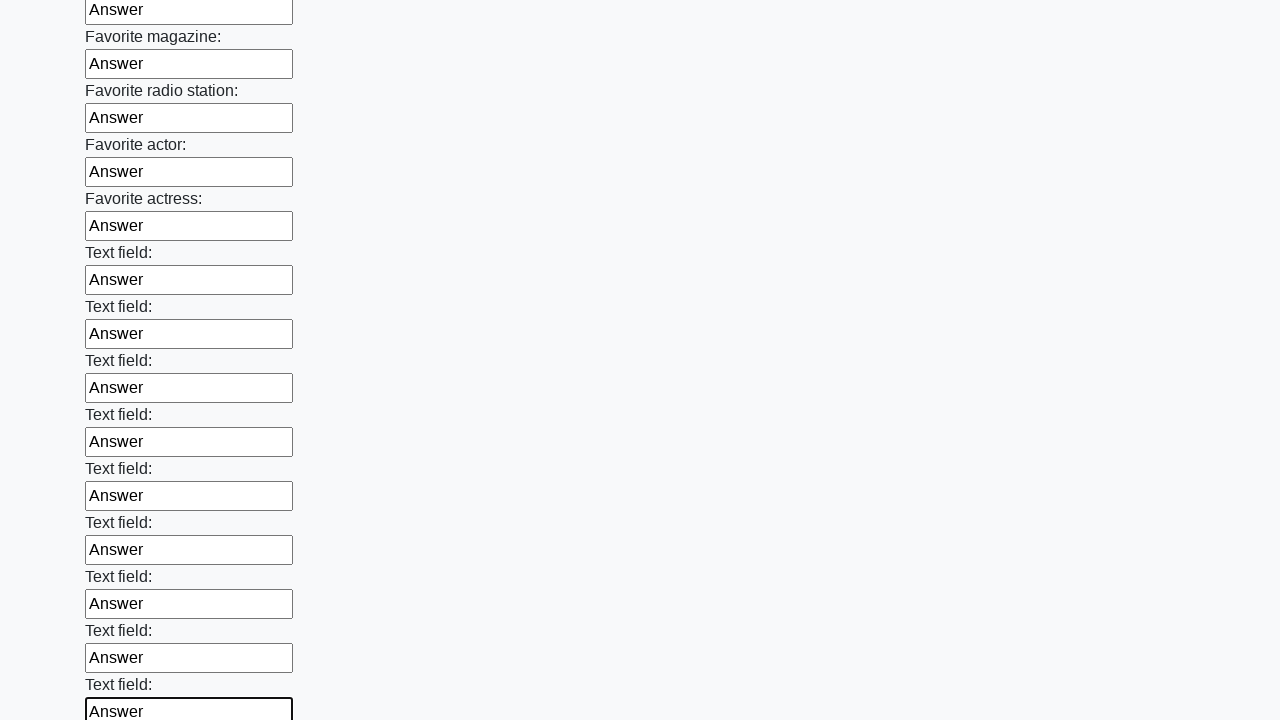

Filled input field with 'Answer' on input >> nth=35
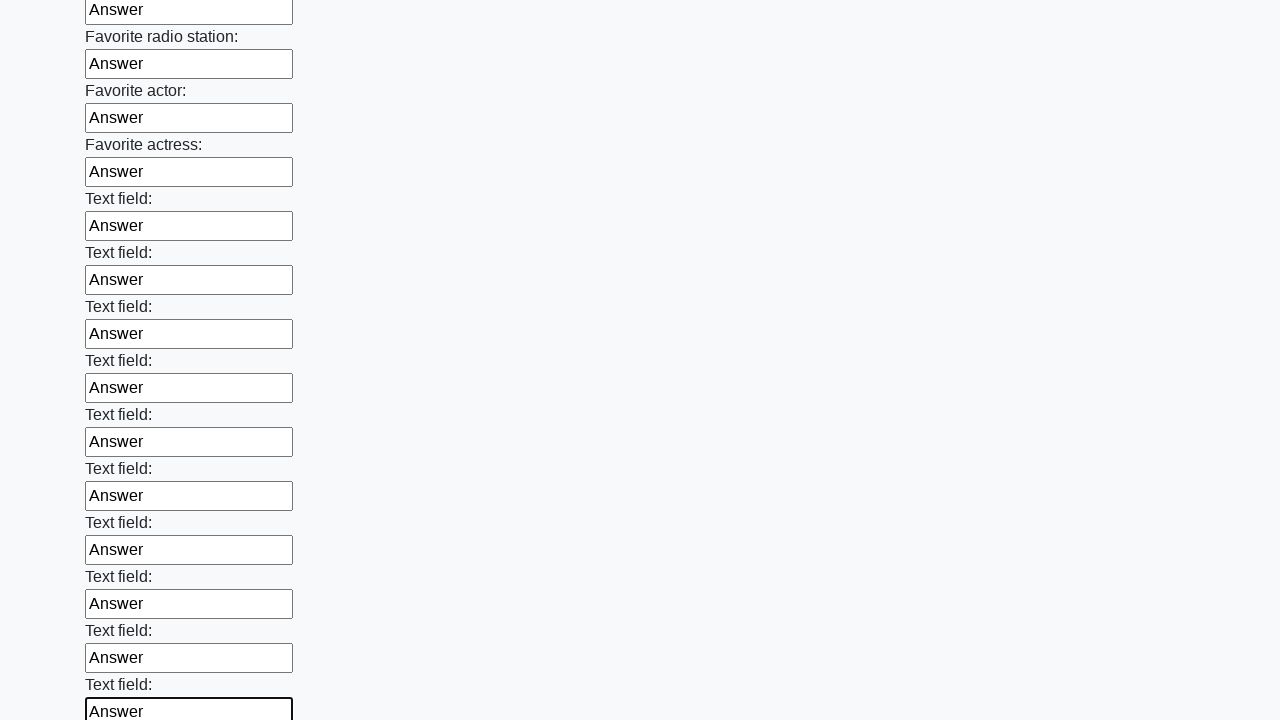

Filled input field with 'Answer' on input >> nth=36
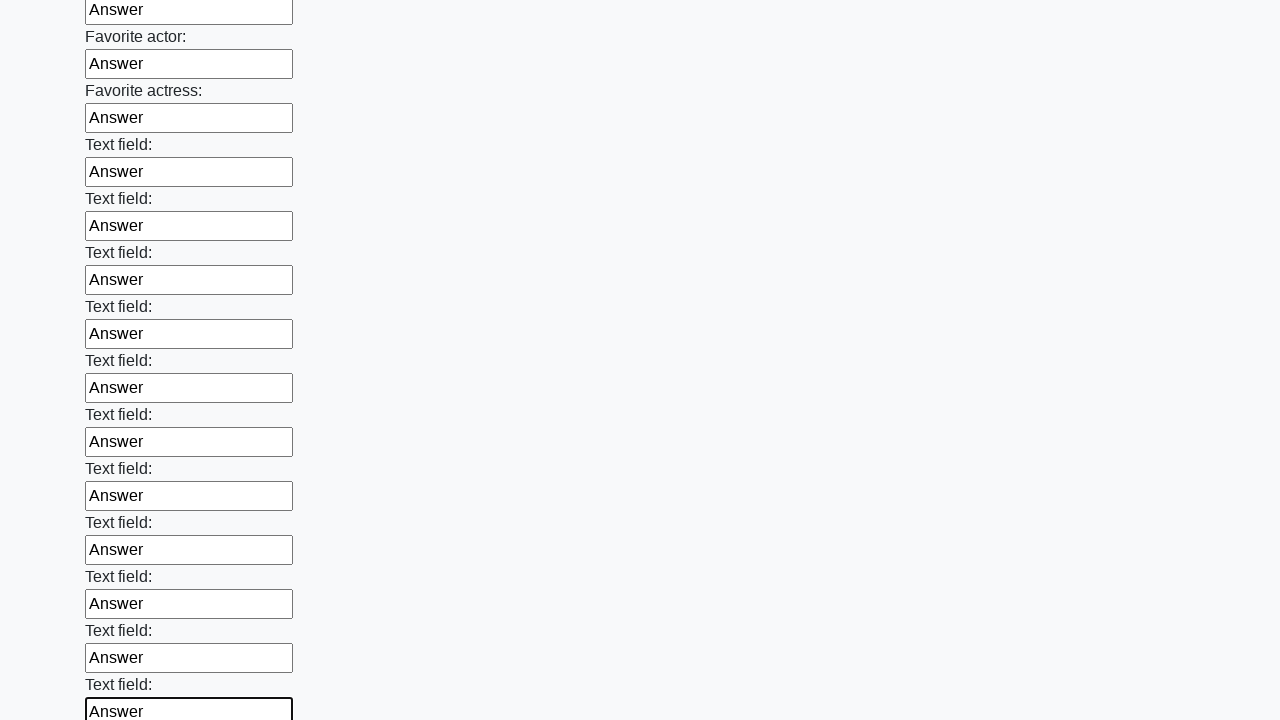

Filled input field with 'Answer' on input >> nth=37
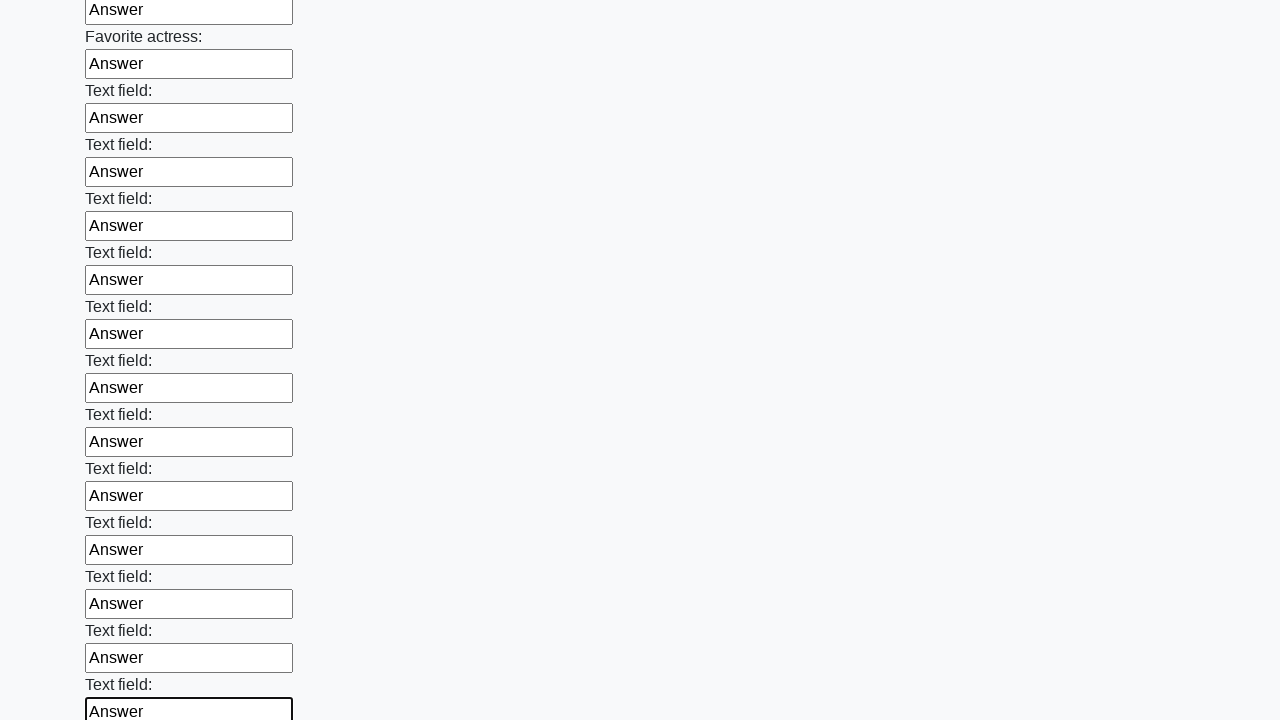

Filled input field with 'Answer' on input >> nth=38
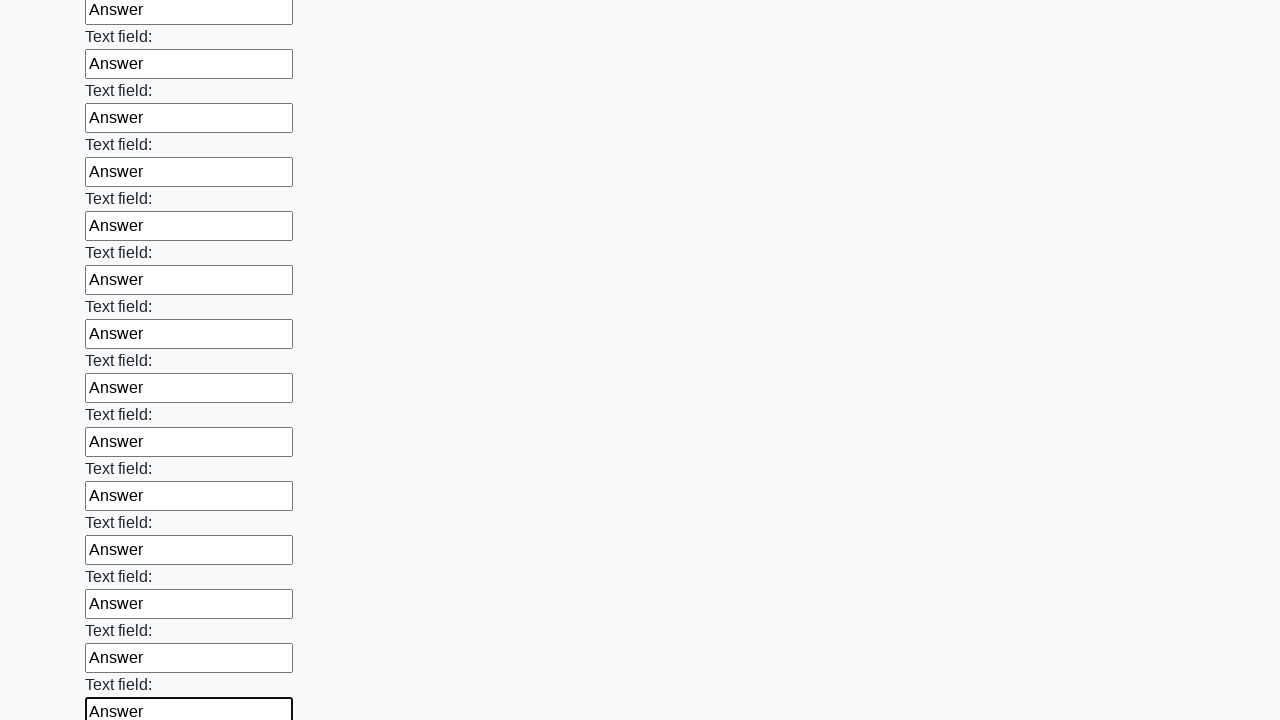

Filled input field with 'Answer' on input >> nth=39
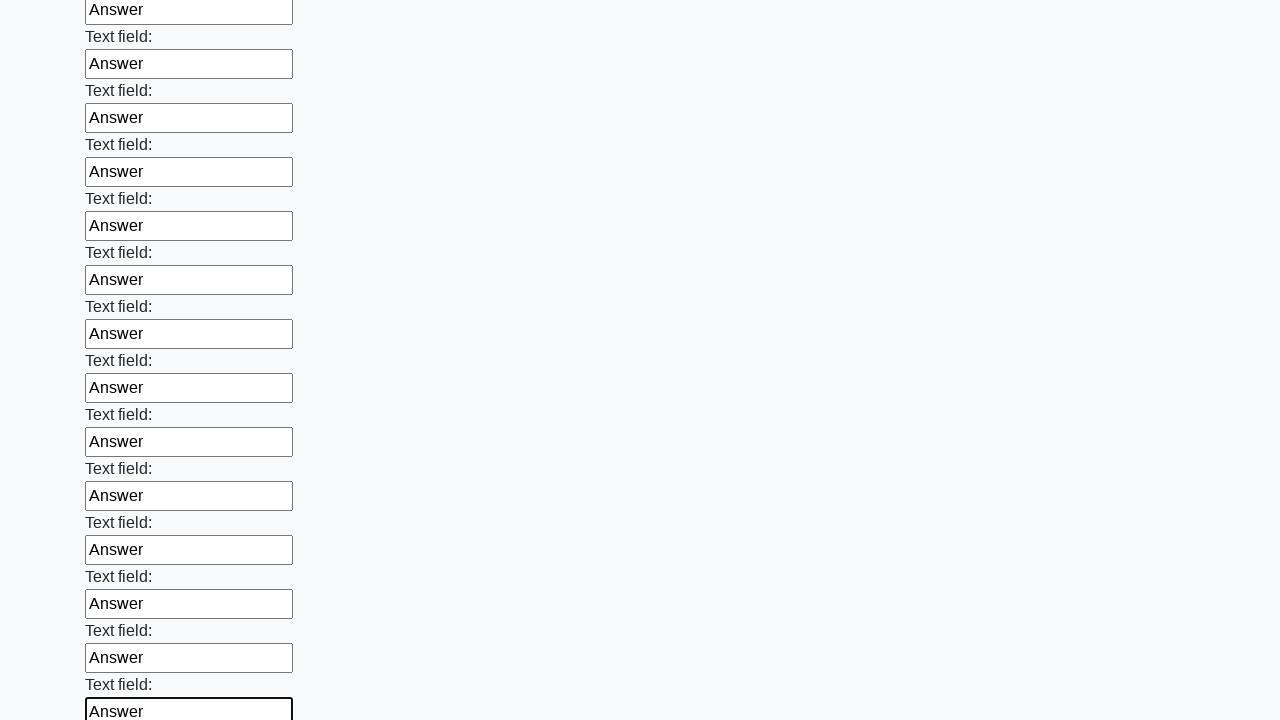

Filled input field with 'Answer' on input >> nth=40
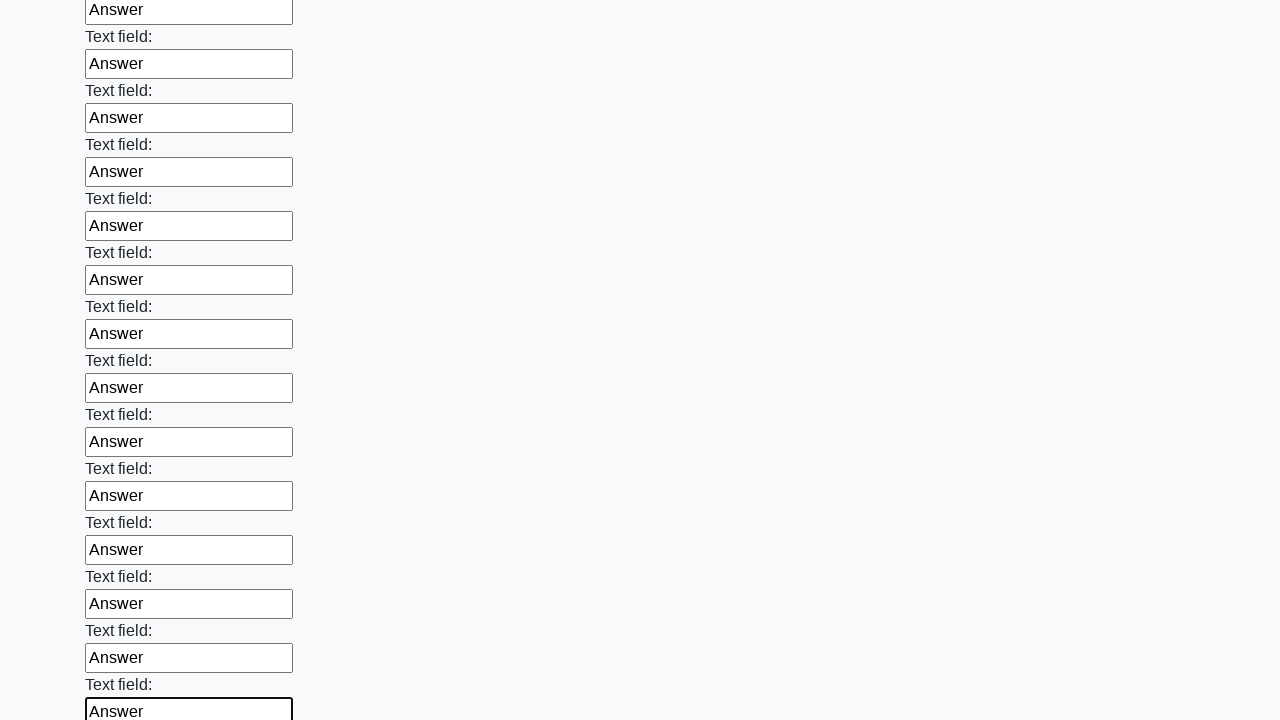

Filled input field with 'Answer' on input >> nth=41
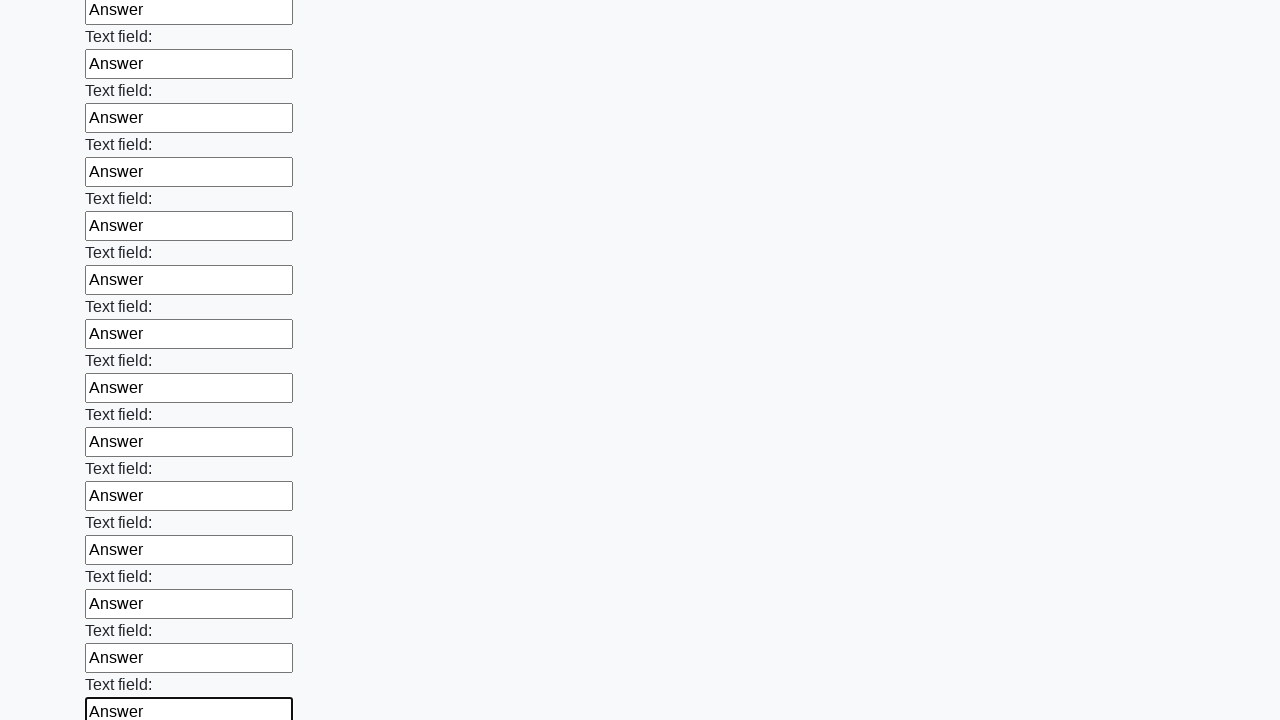

Filled input field with 'Answer' on input >> nth=42
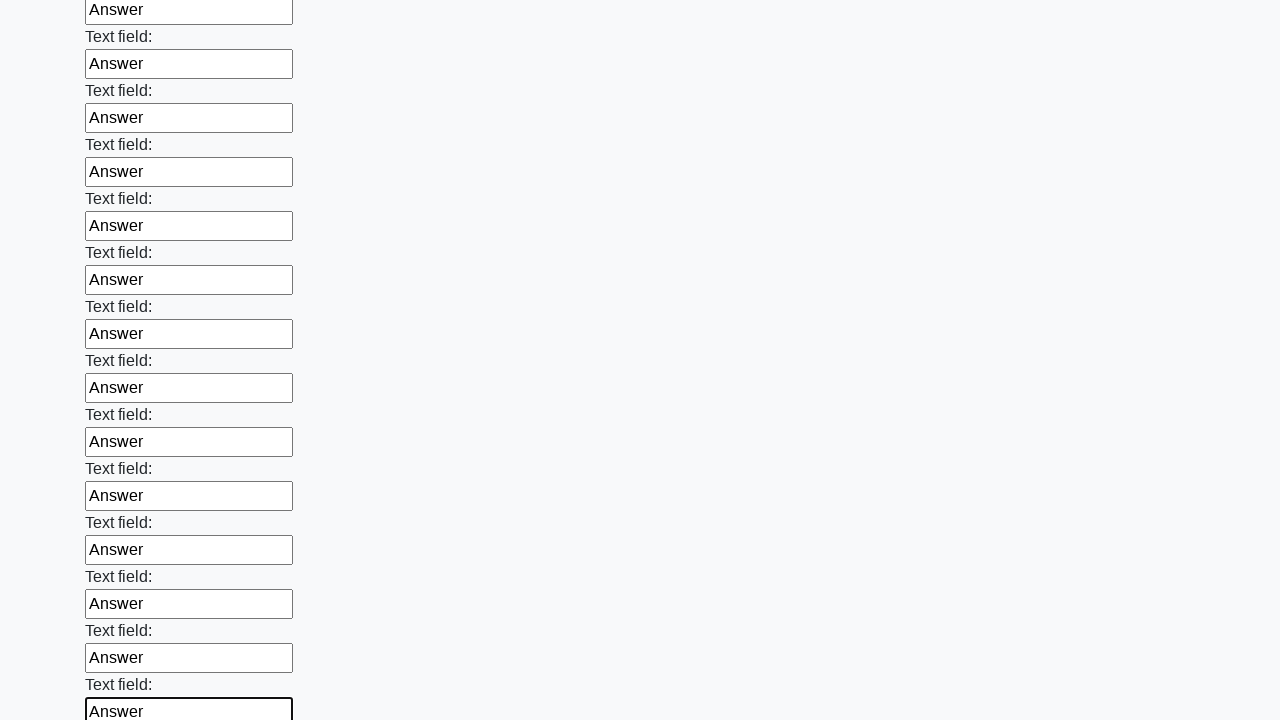

Filled input field with 'Answer' on input >> nth=43
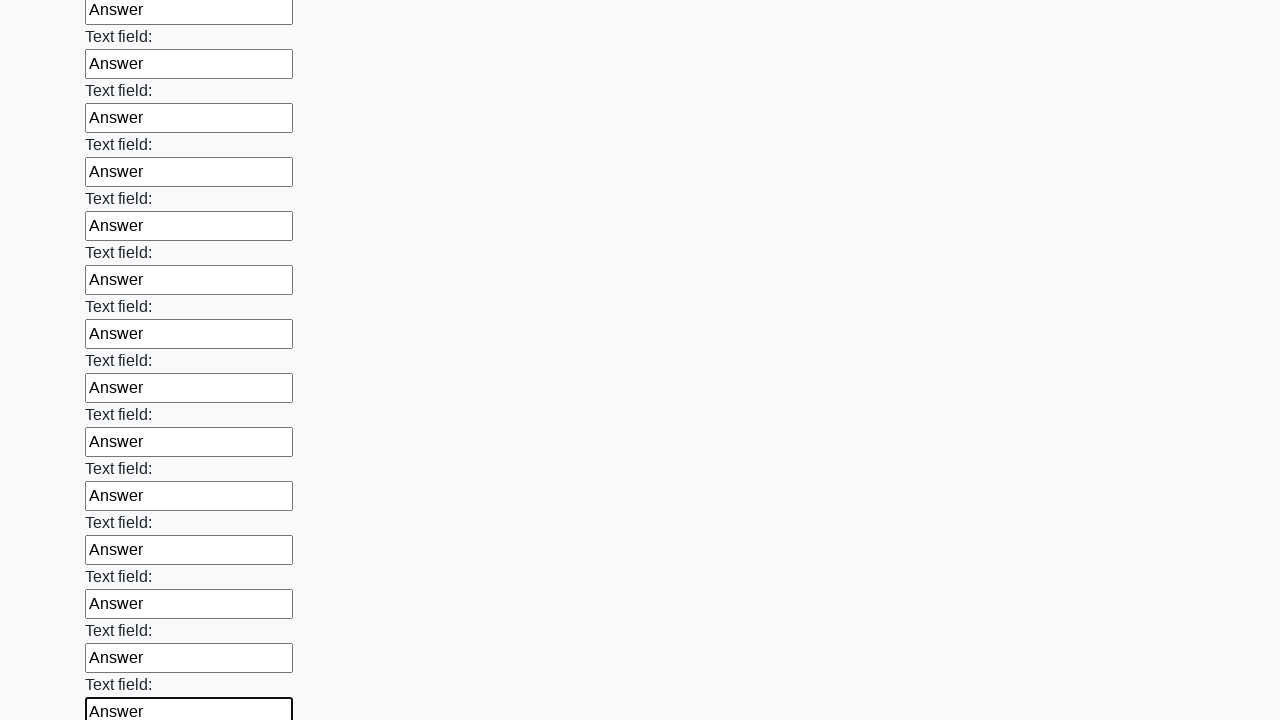

Filled input field with 'Answer' on input >> nth=44
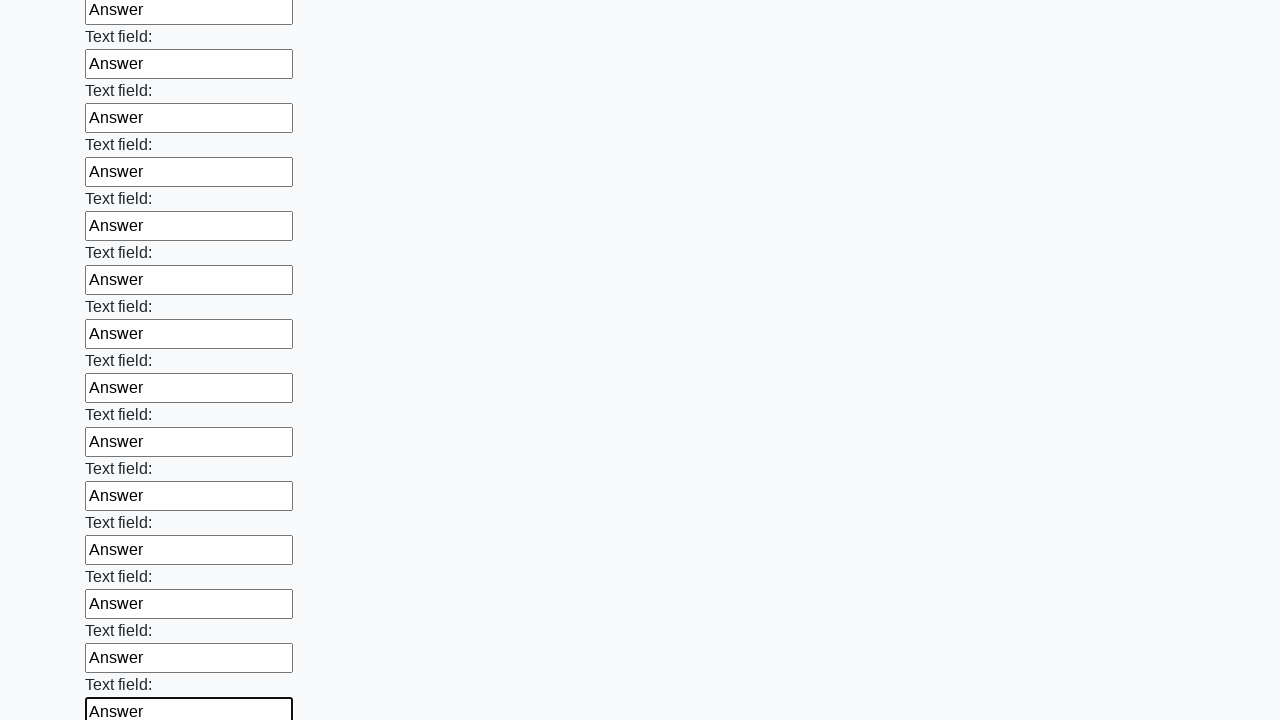

Filled input field with 'Answer' on input >> nth=45
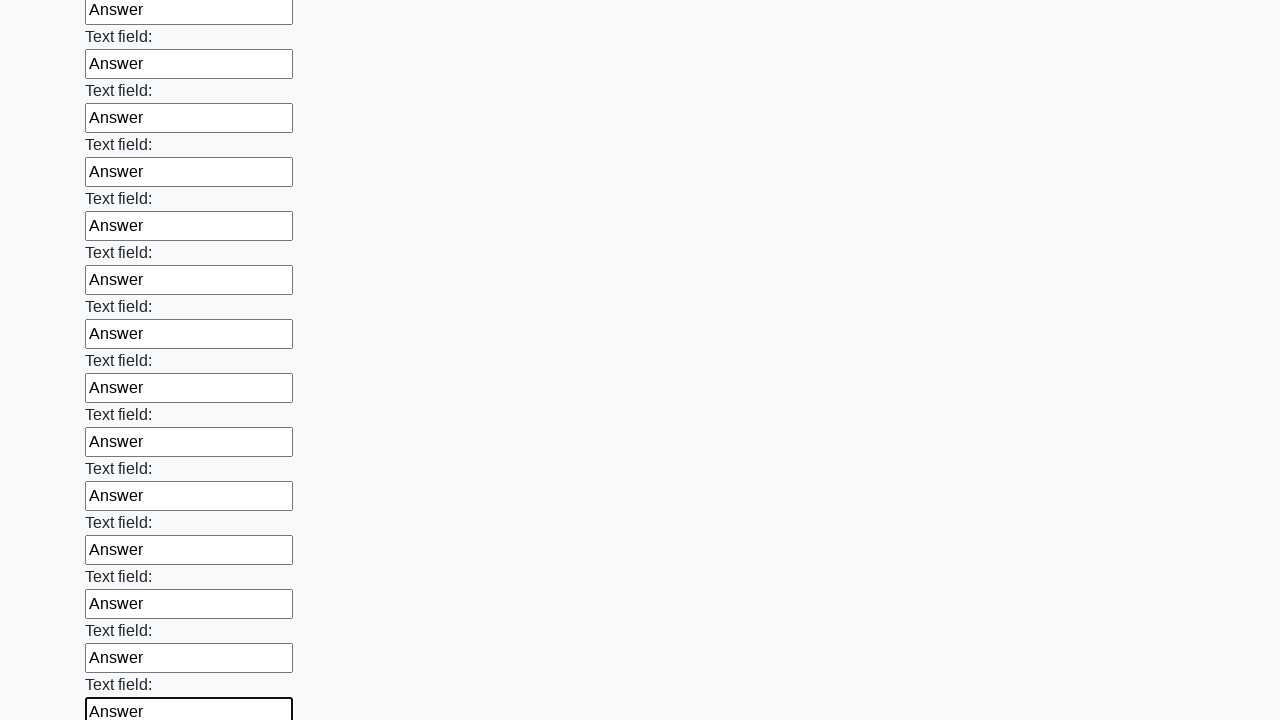

Filled input field with 'Answer' on input >> nth=46
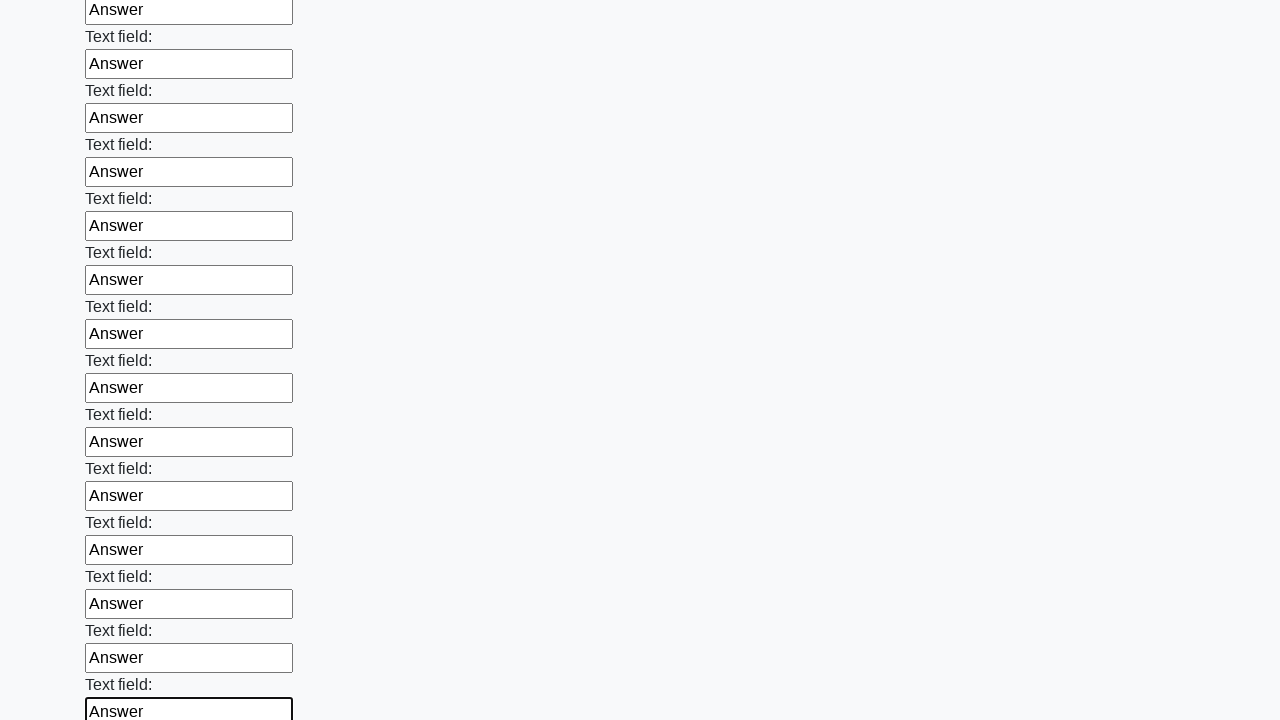

Filled input field with 'Answer' on input >> nth=47
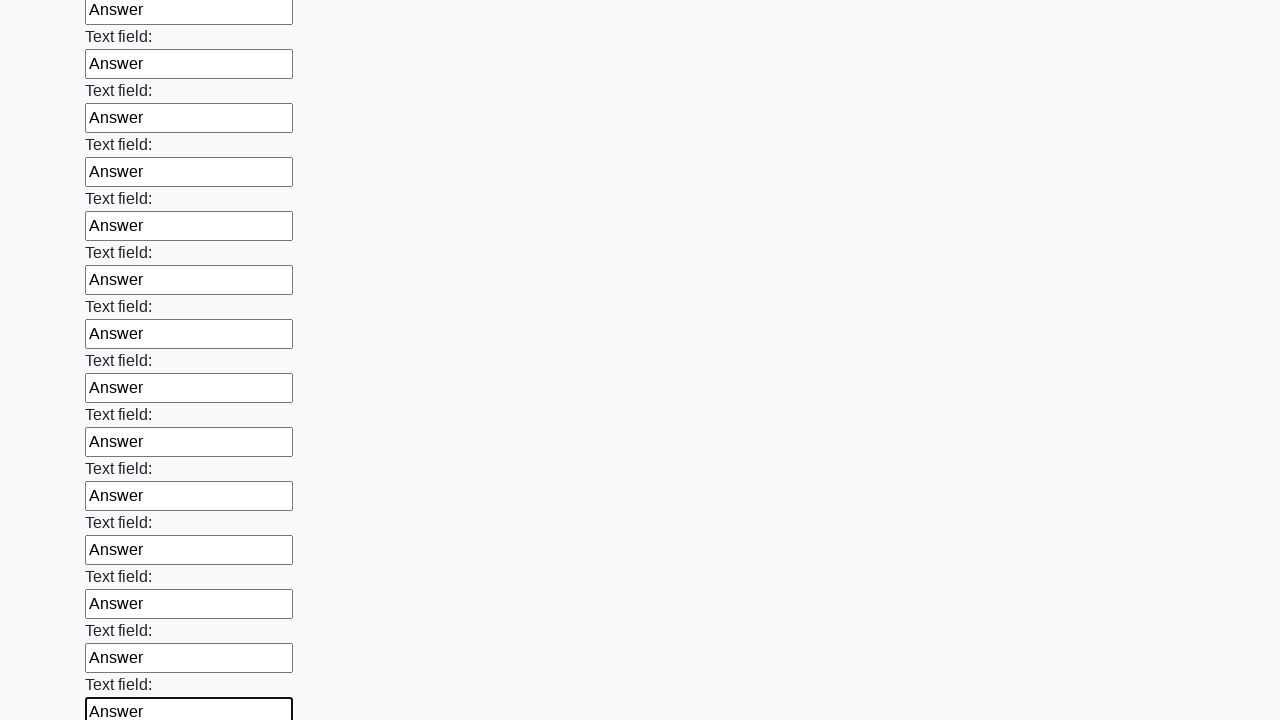

Filled input field with 'Answer' on input >> nth=48
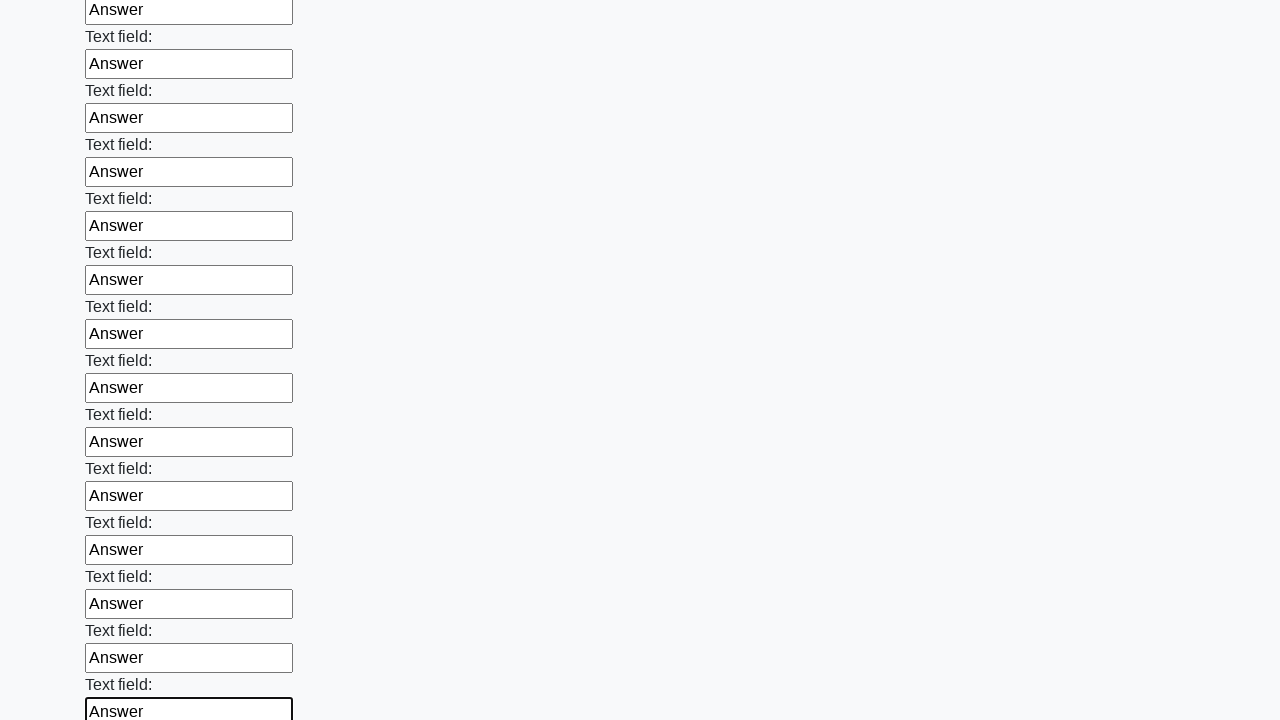

Filled input field with 'Answer' on input >> nth=49
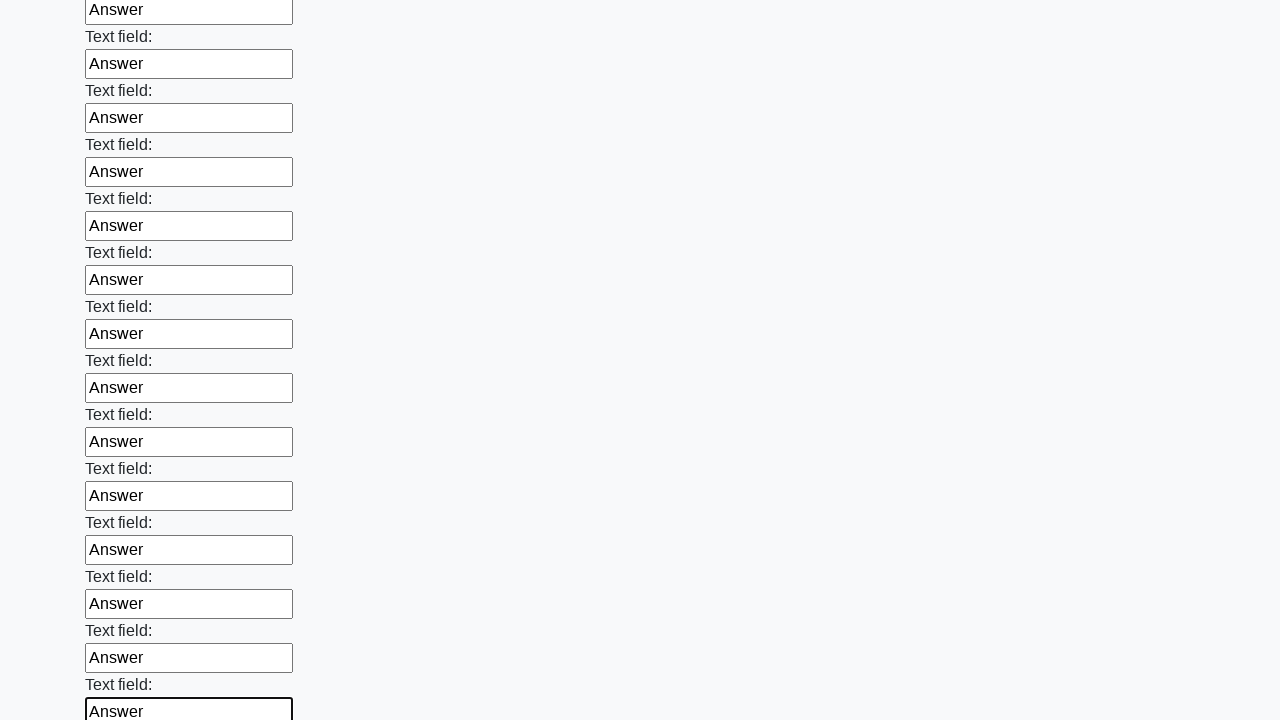

Filled input field with 'Answer' on input >> nth=50
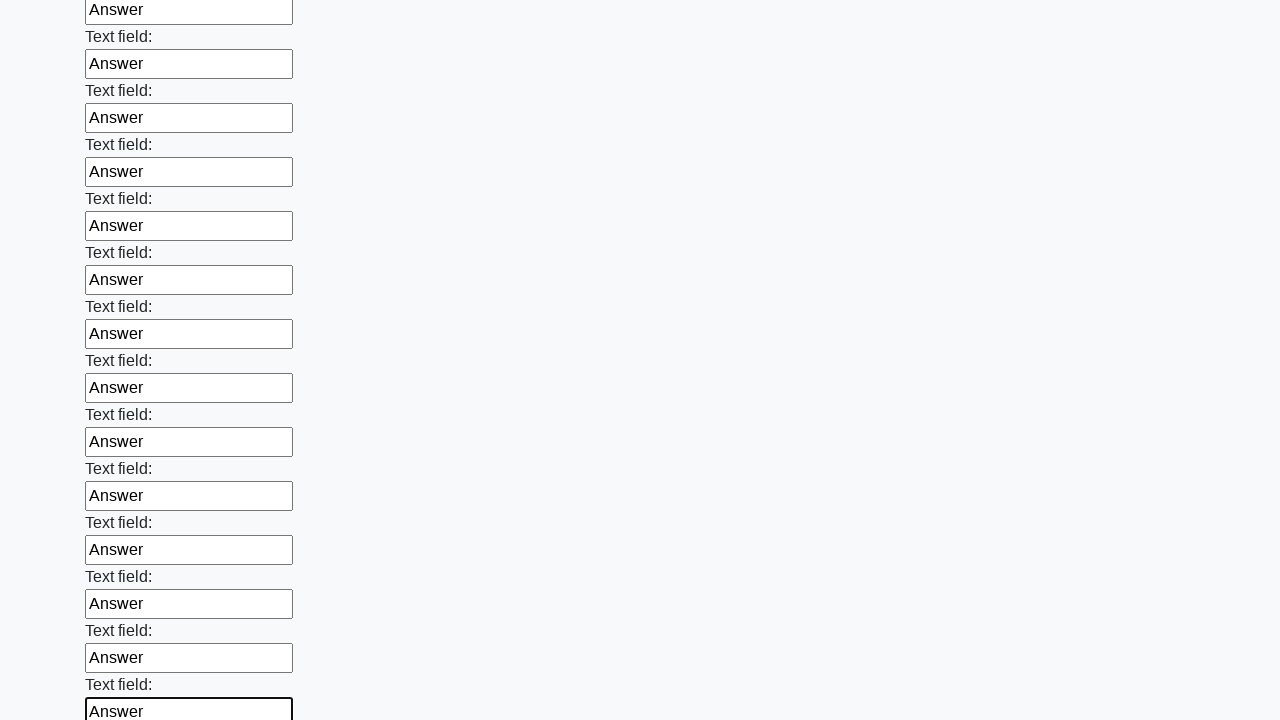

Filled input field with 'Answer' on input >> nth=51
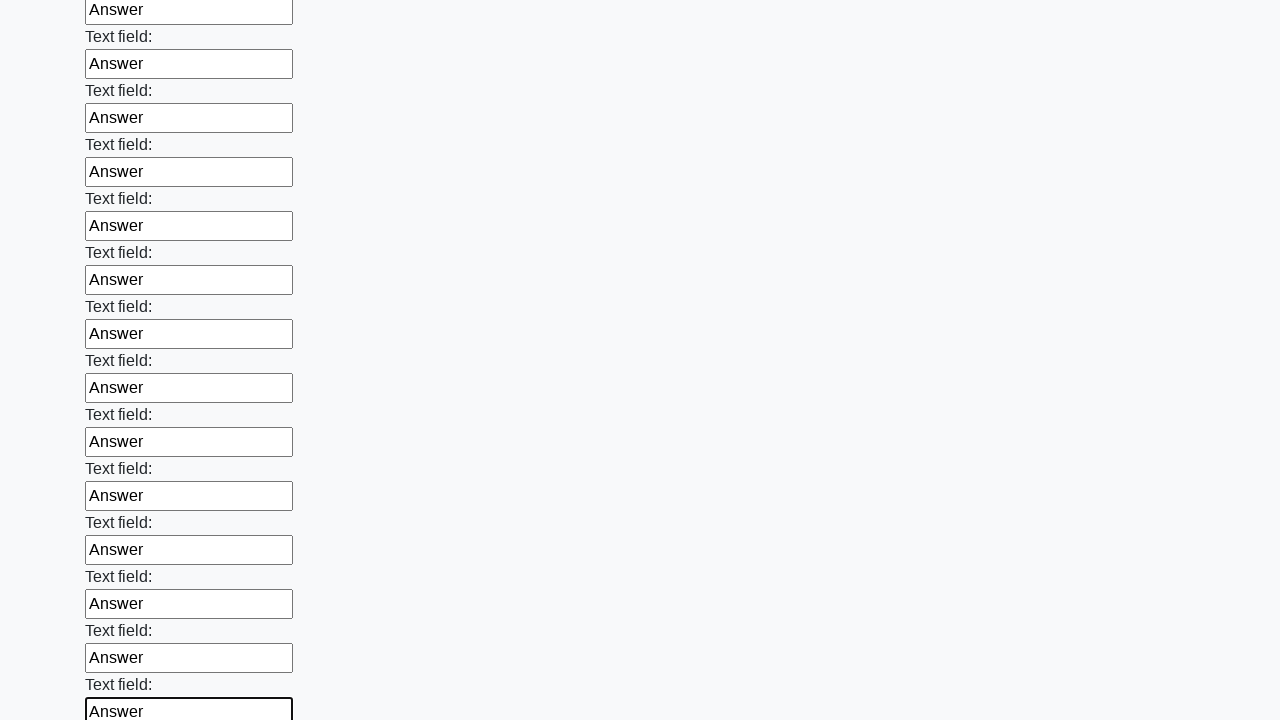

Filled input field with 'Answer' on input >> nth=52
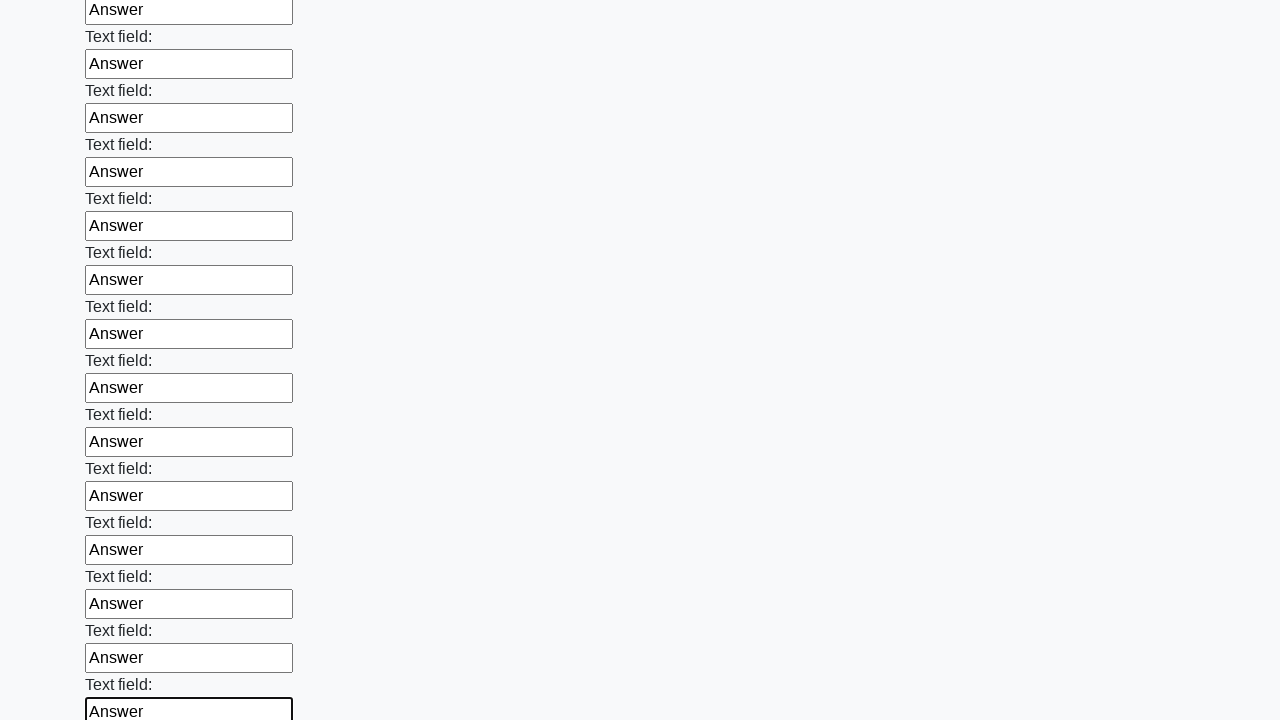

Filled input field with 'Answer' on input >> nth=53
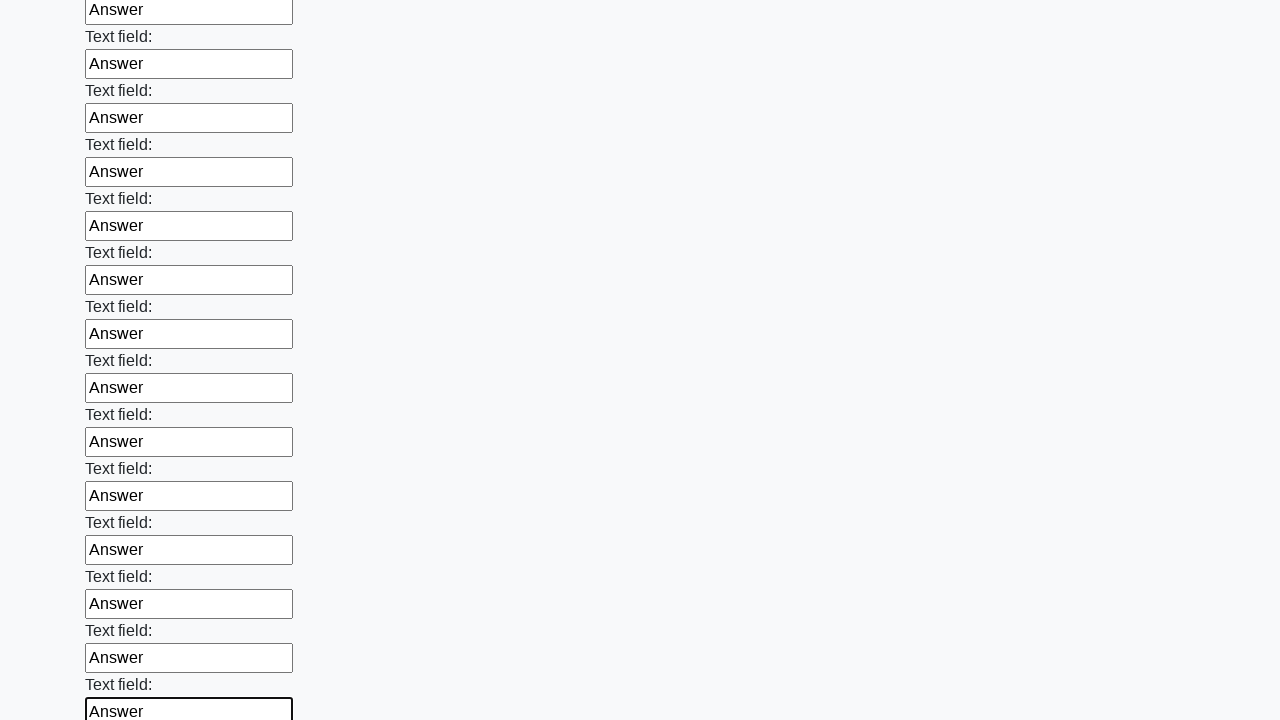

Filled input field with 'Answer' on input >> nth=54
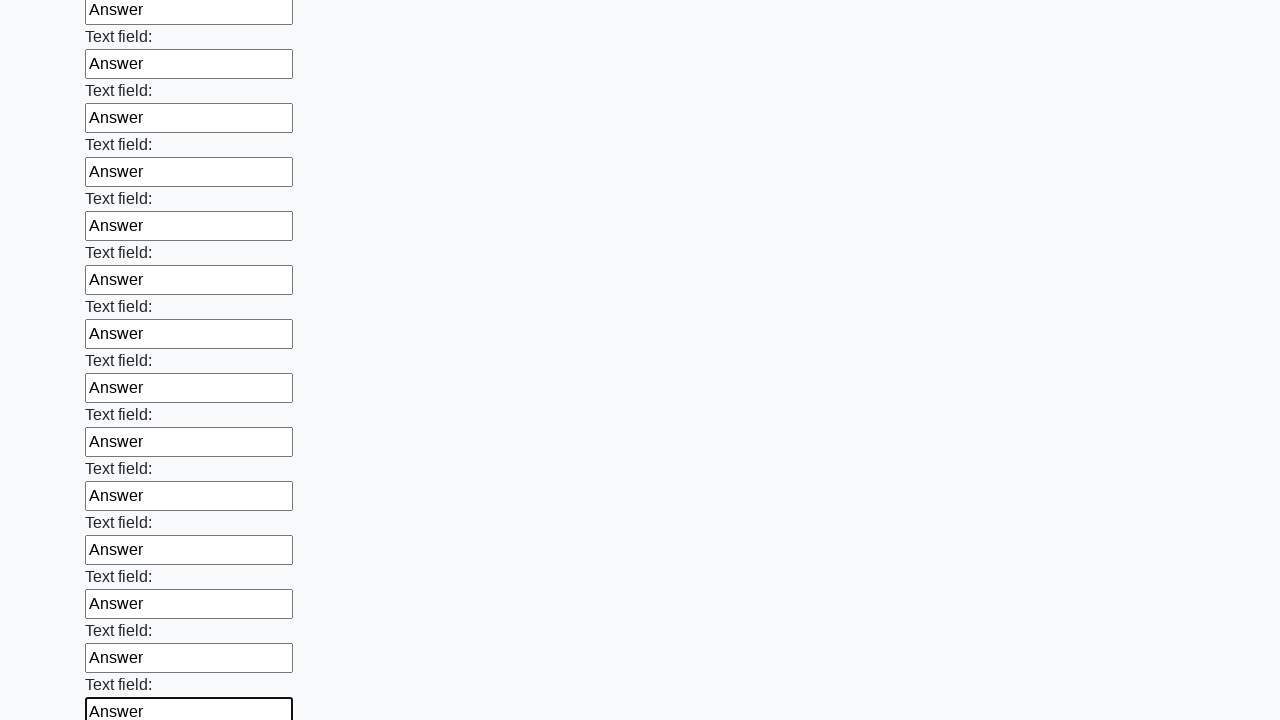

Filled input field with 'Answer' on input >> nth=55
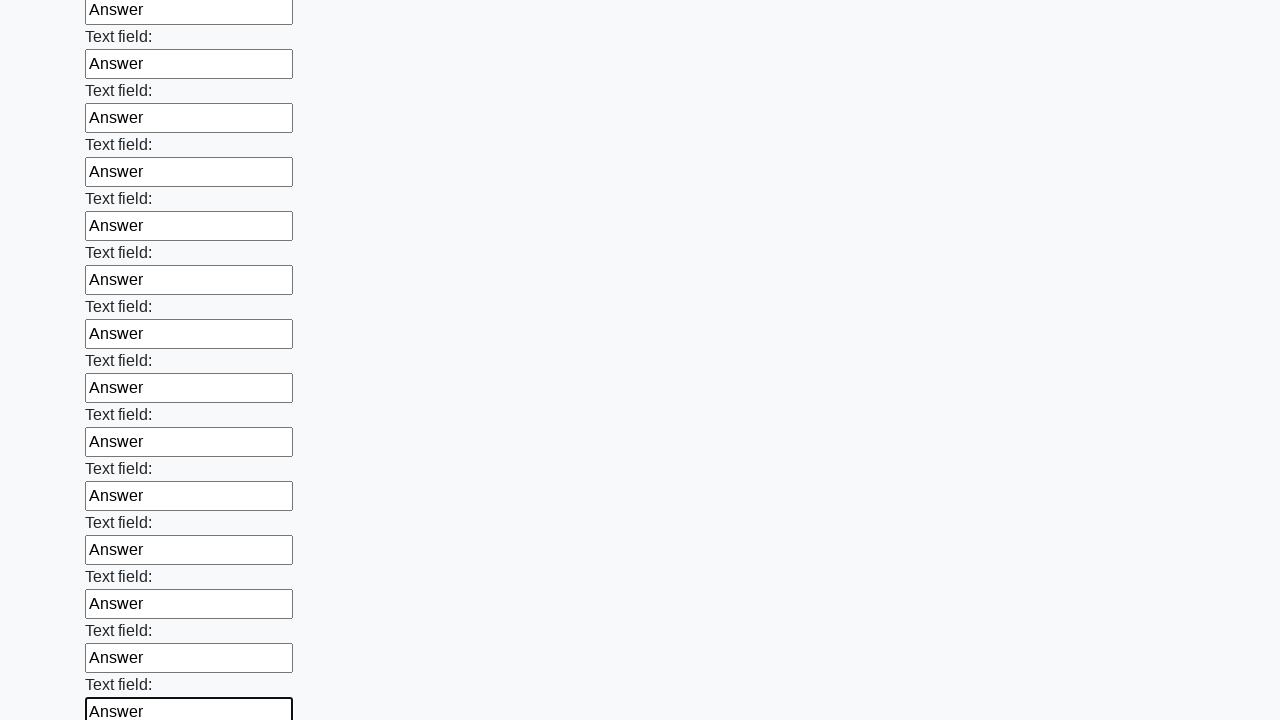

Filled input field with 'Answer' on input >> nth=56
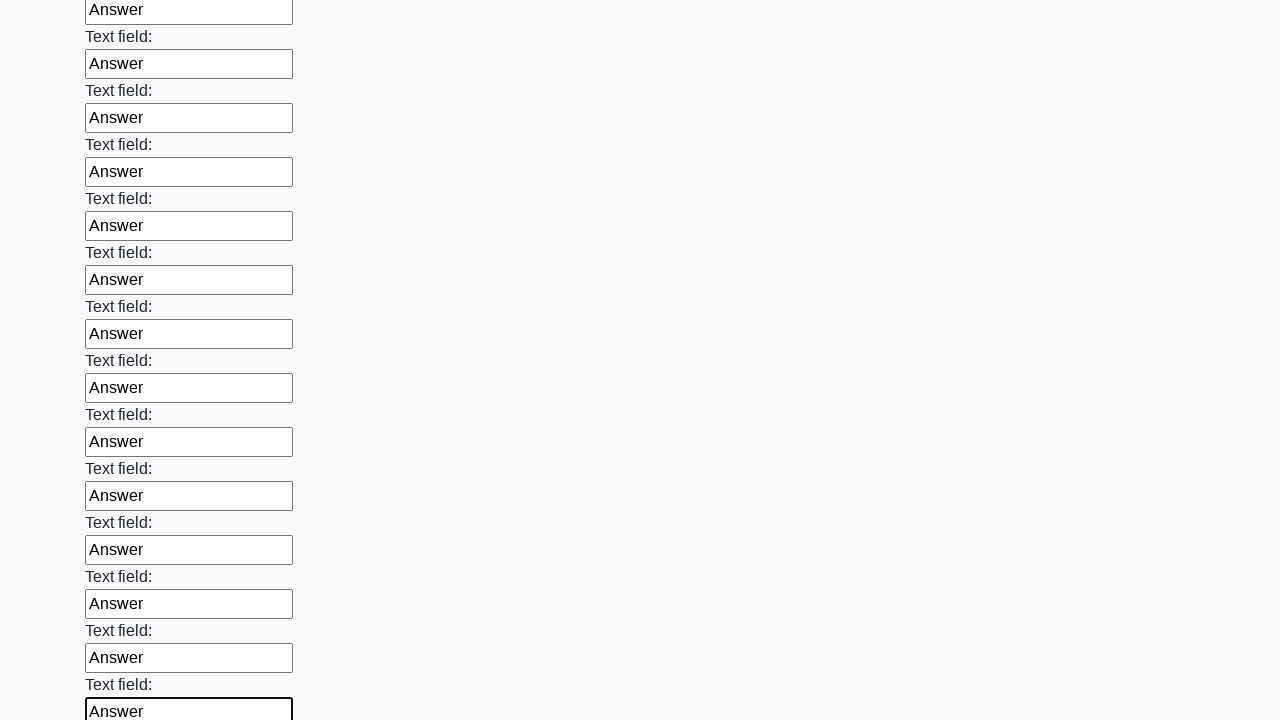

Filled input field with 'Answer' on input >> nth=57
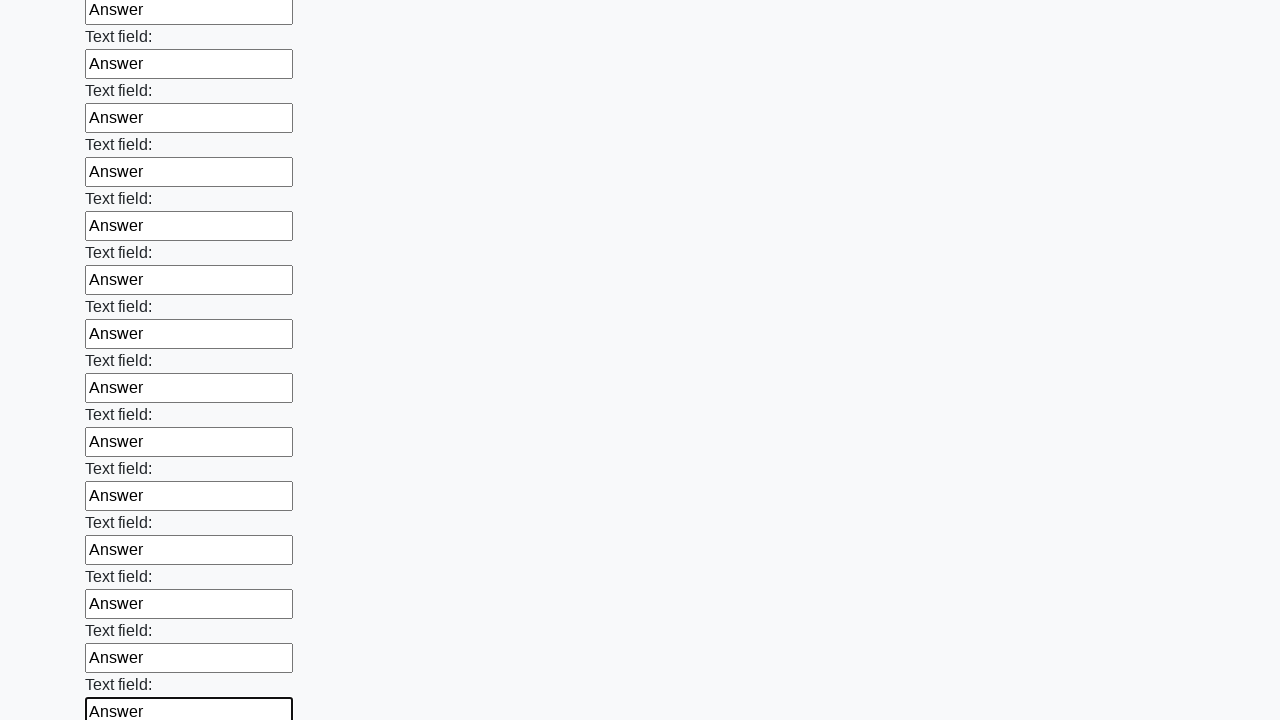

Filled input field with 'Answer' on input >> nth=58
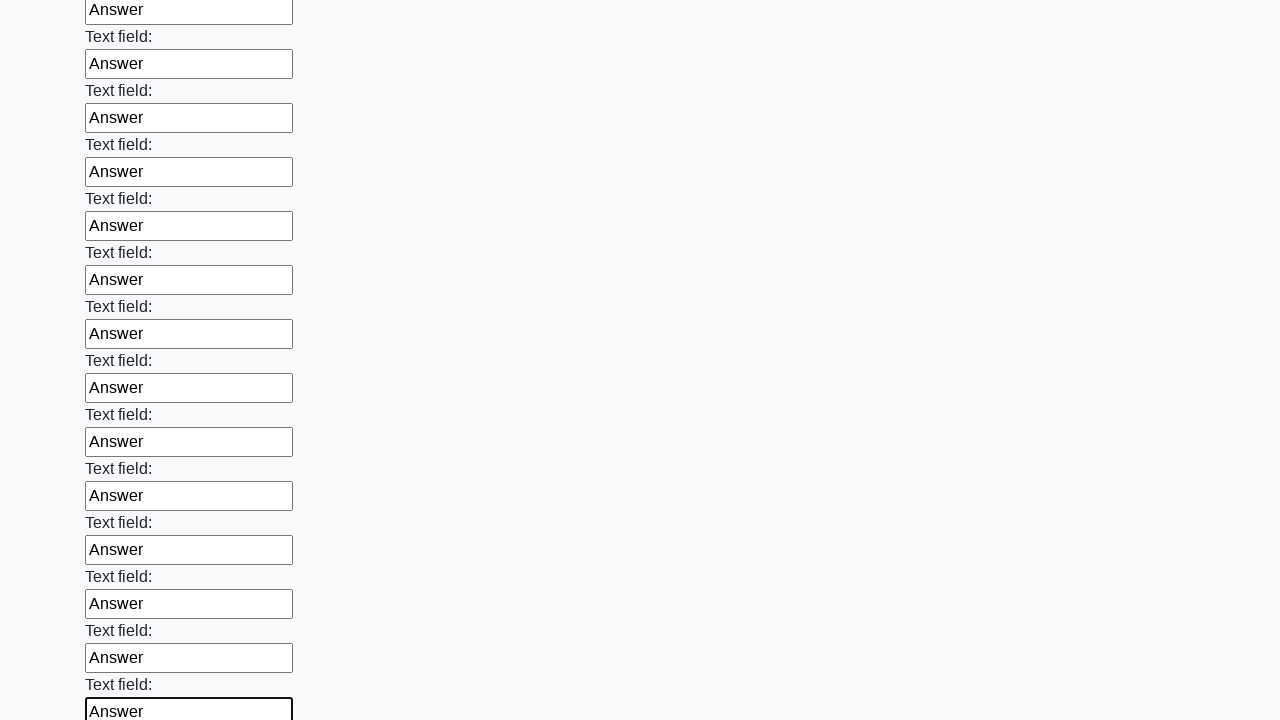

Filled input field with 'Answer' on input >> nth=59
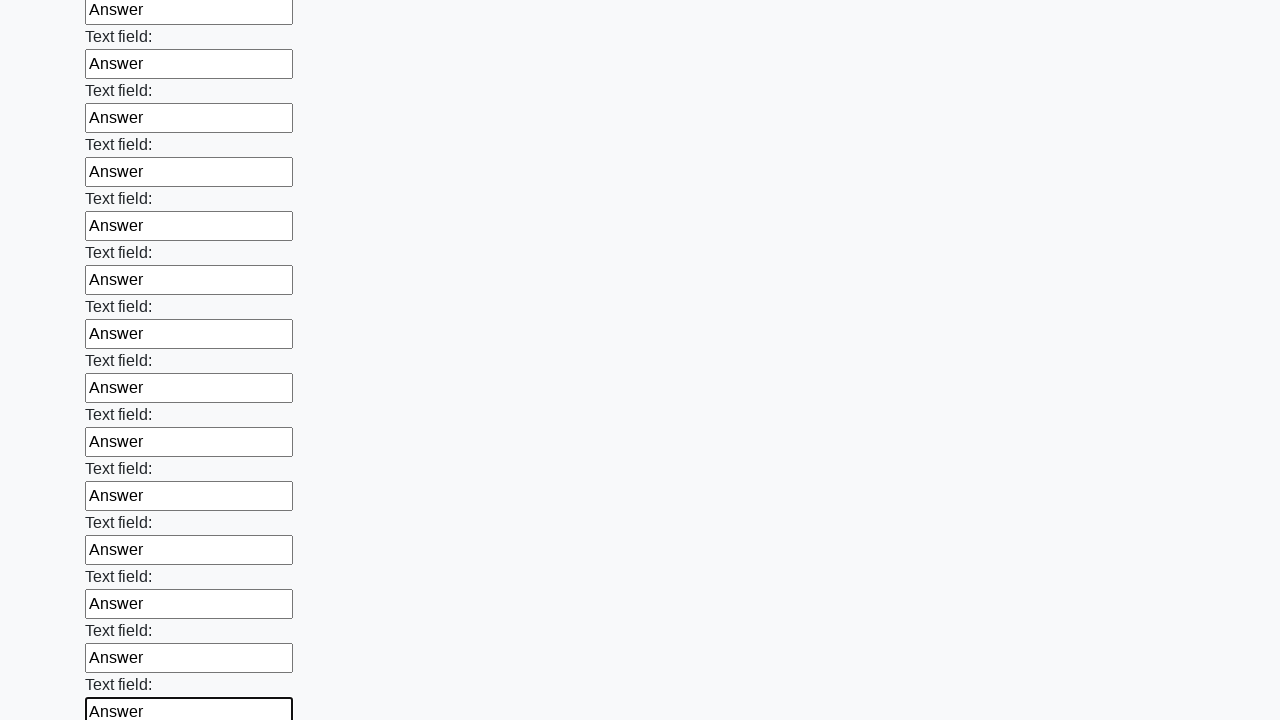

Filled input field with 'Answer' on input >> nth=60
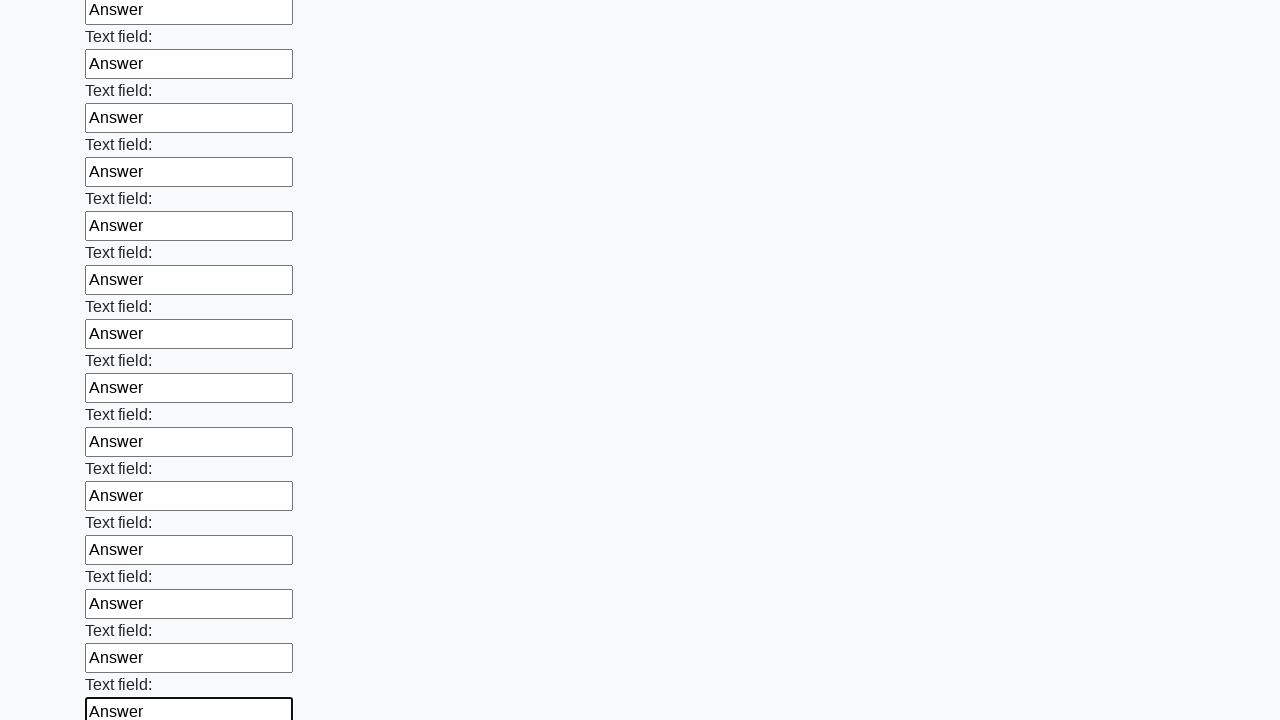

Filled input field with 'Answer' on input >> nth=61
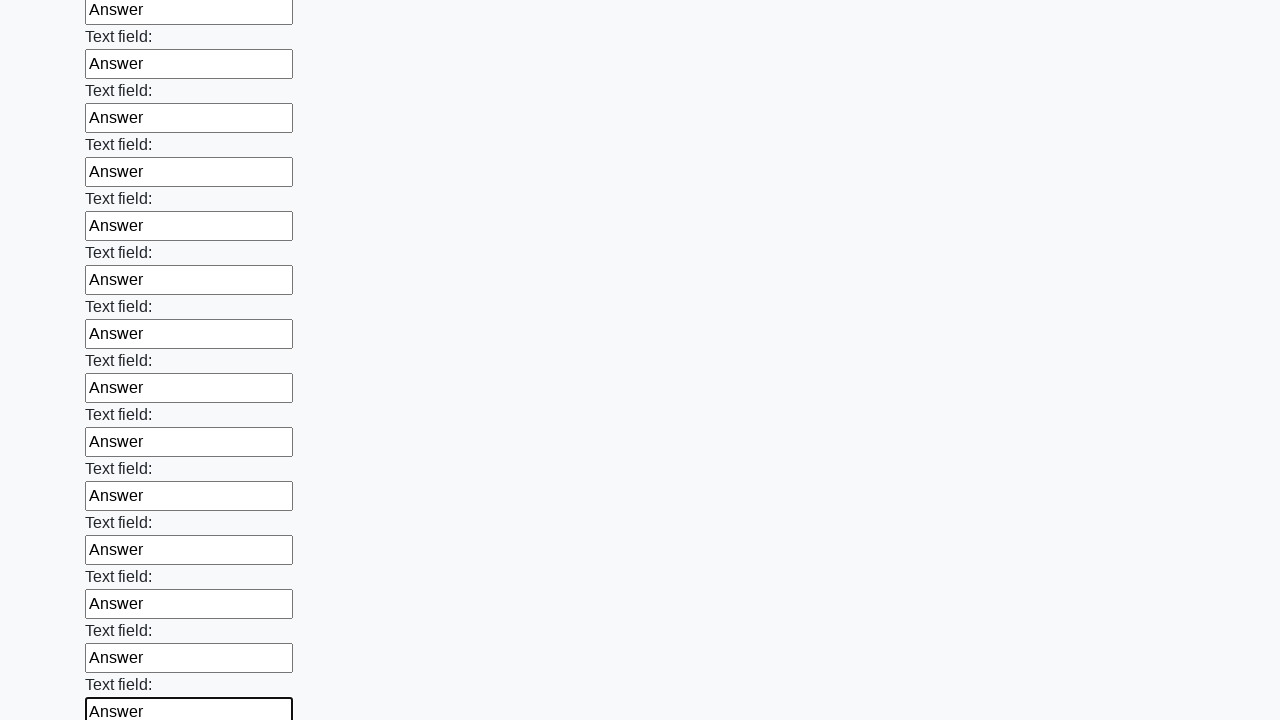

Filled input field with 'Answer' on input >> nth=62
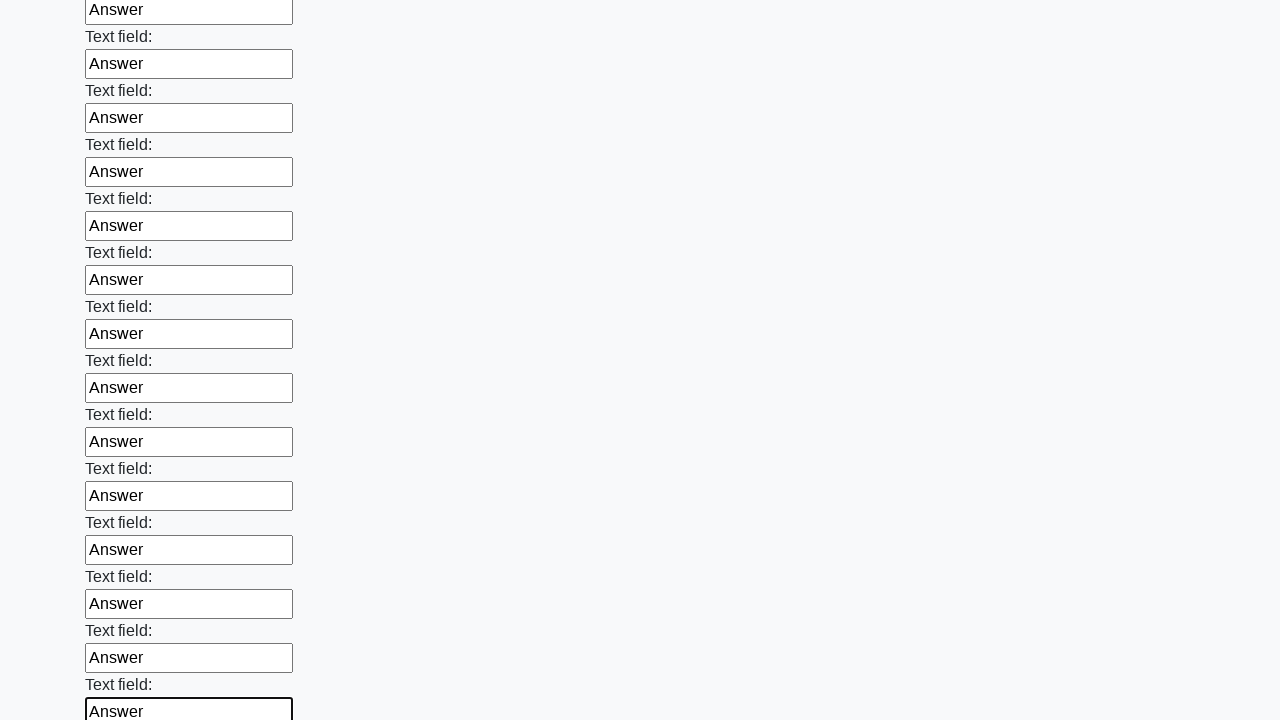

Filled input field with 'Answer' on input >> nth=63
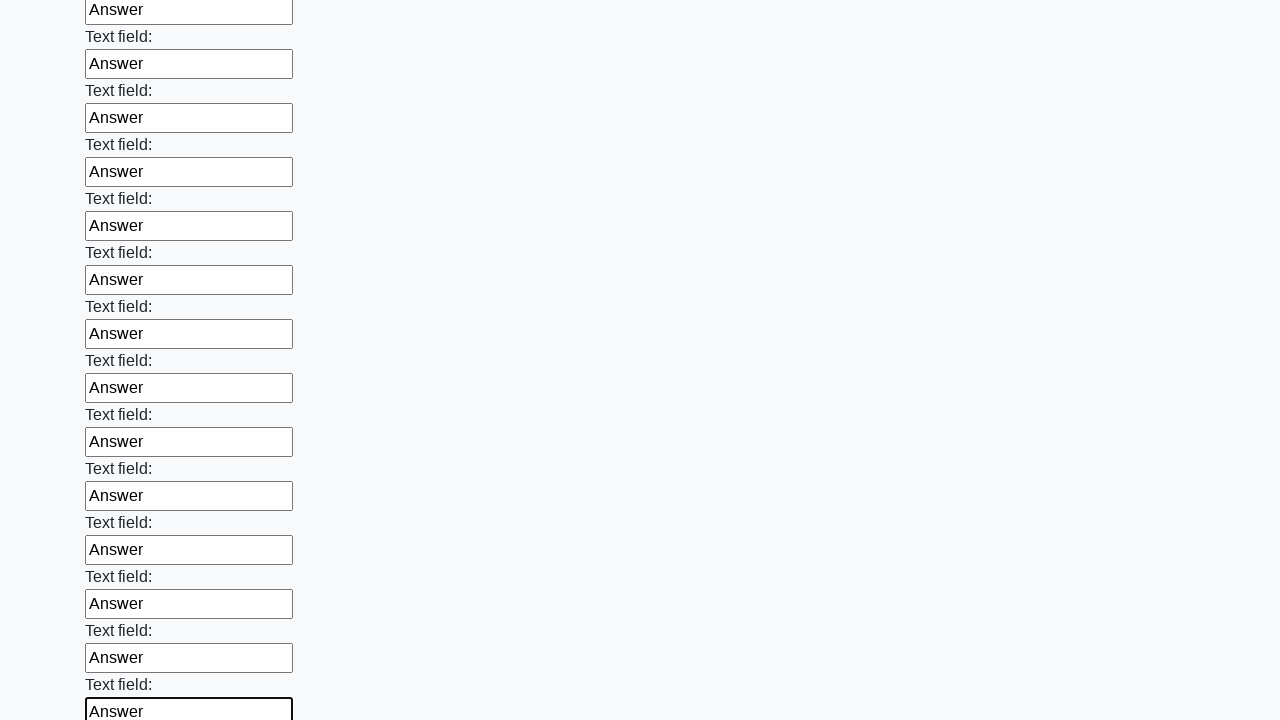

Filled input field with 'Answer' on input >> nth=64
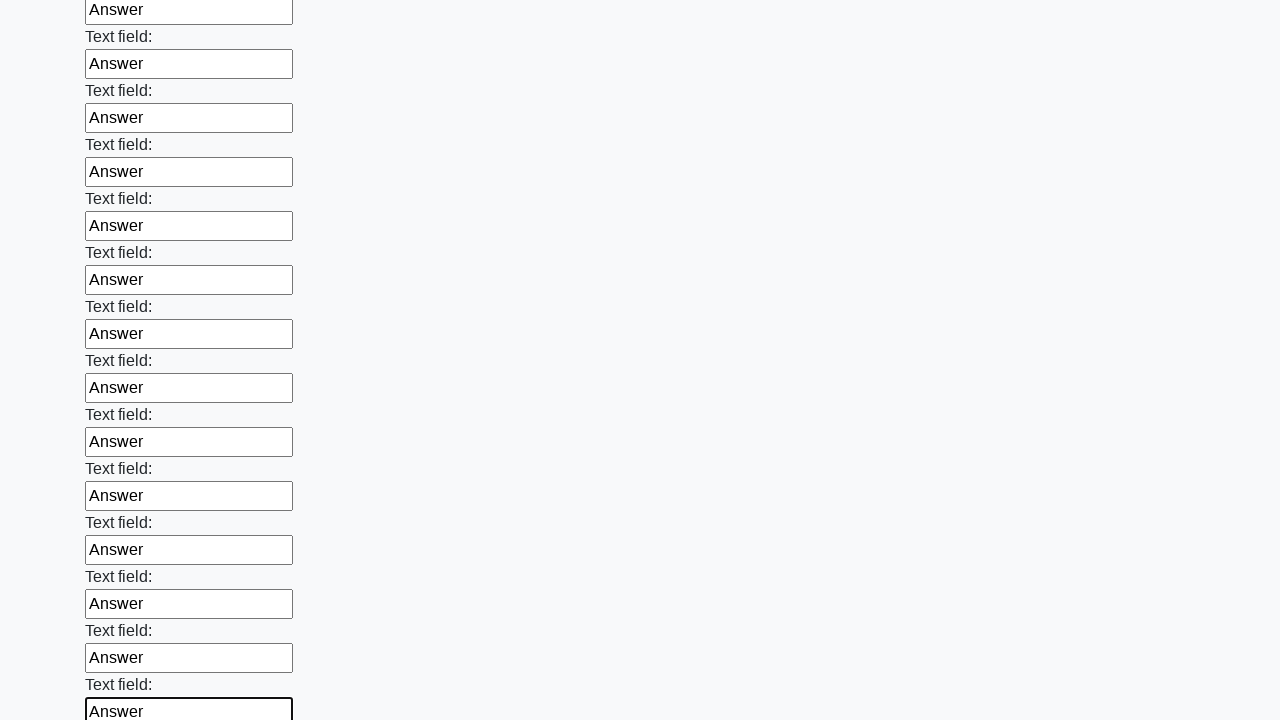

Filled input field with 'Answer' on input >> nth=65
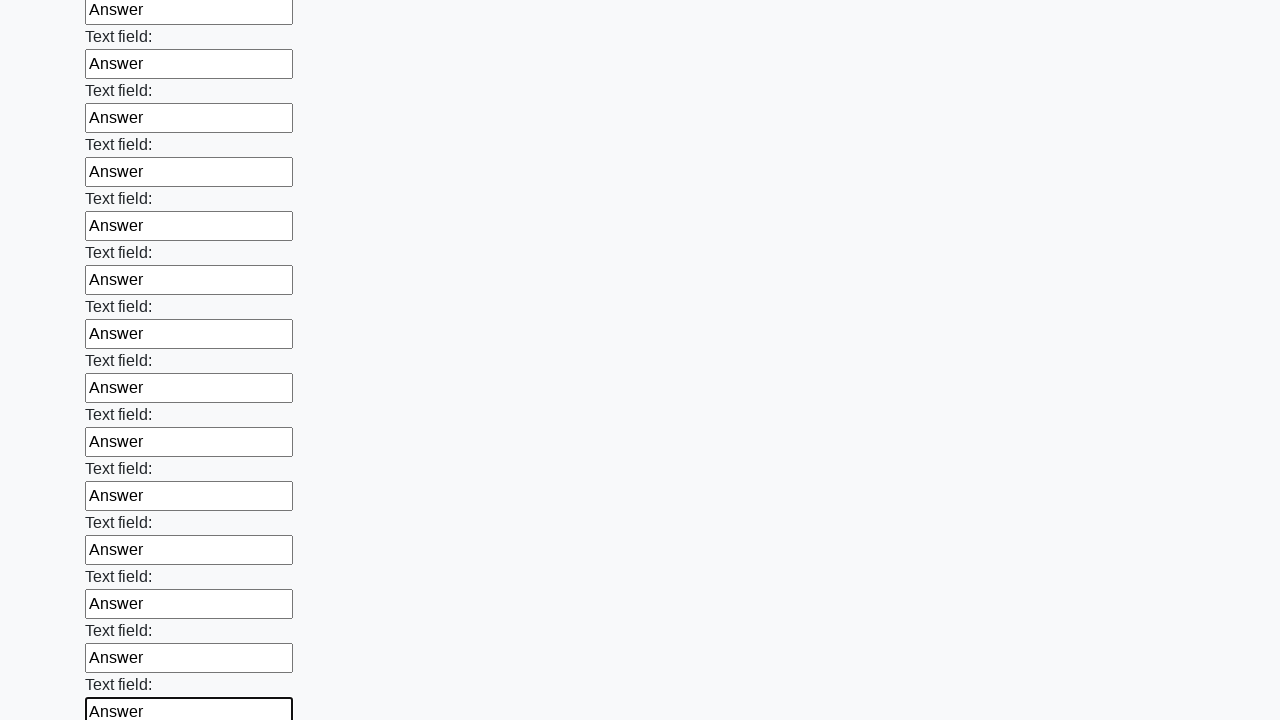

Filled input field with 'Answer' on input >> nth=66
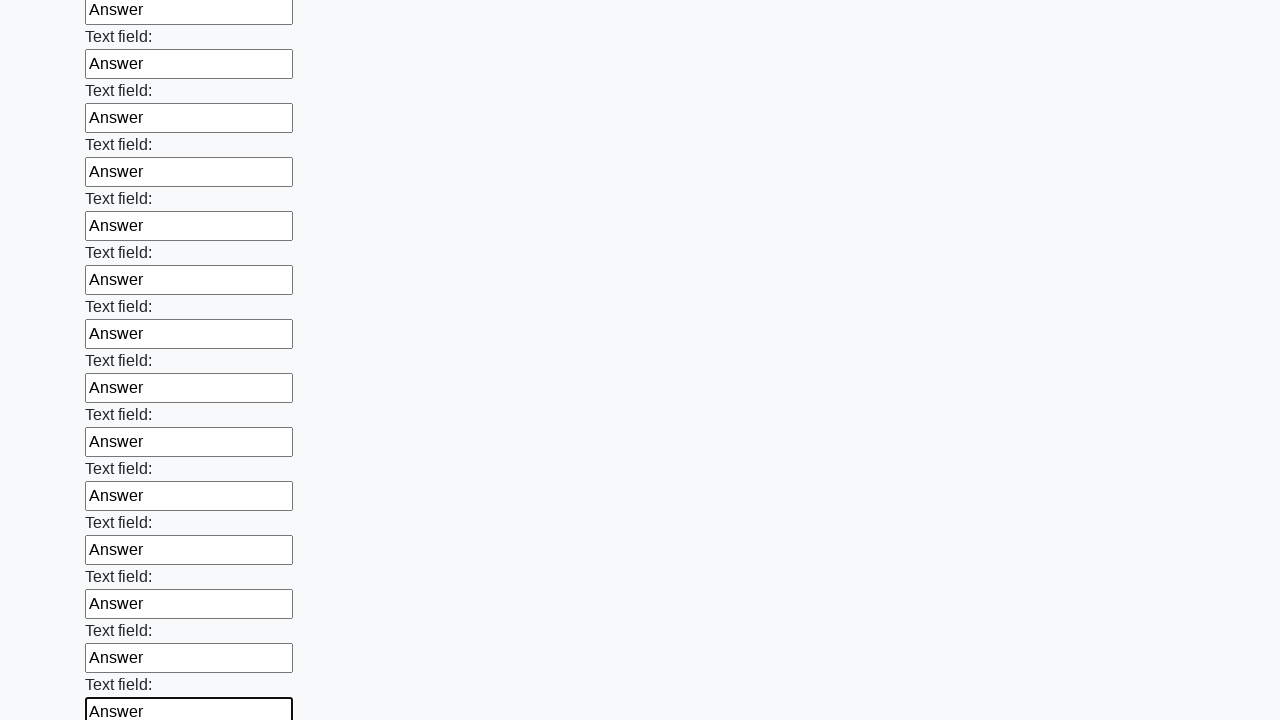

Filled input field with 'Answer' on input >> nth=67
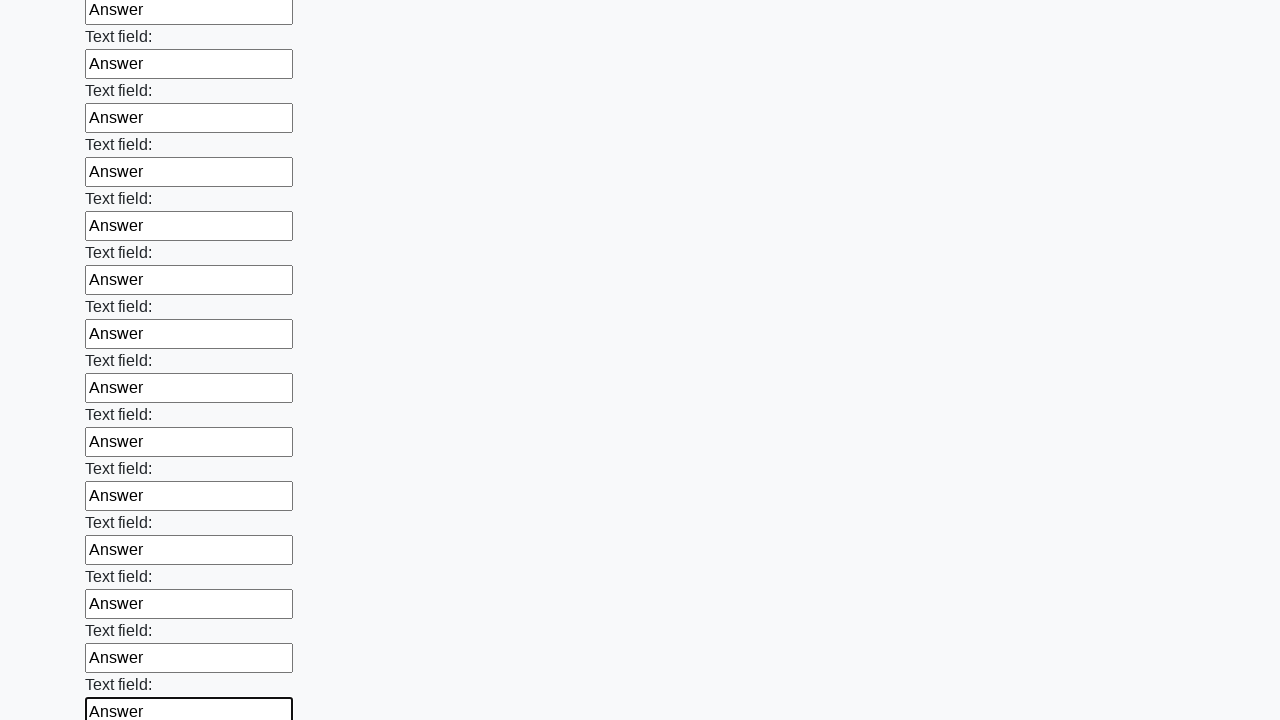

Filled input field with 'Answer' on input >> nth=68
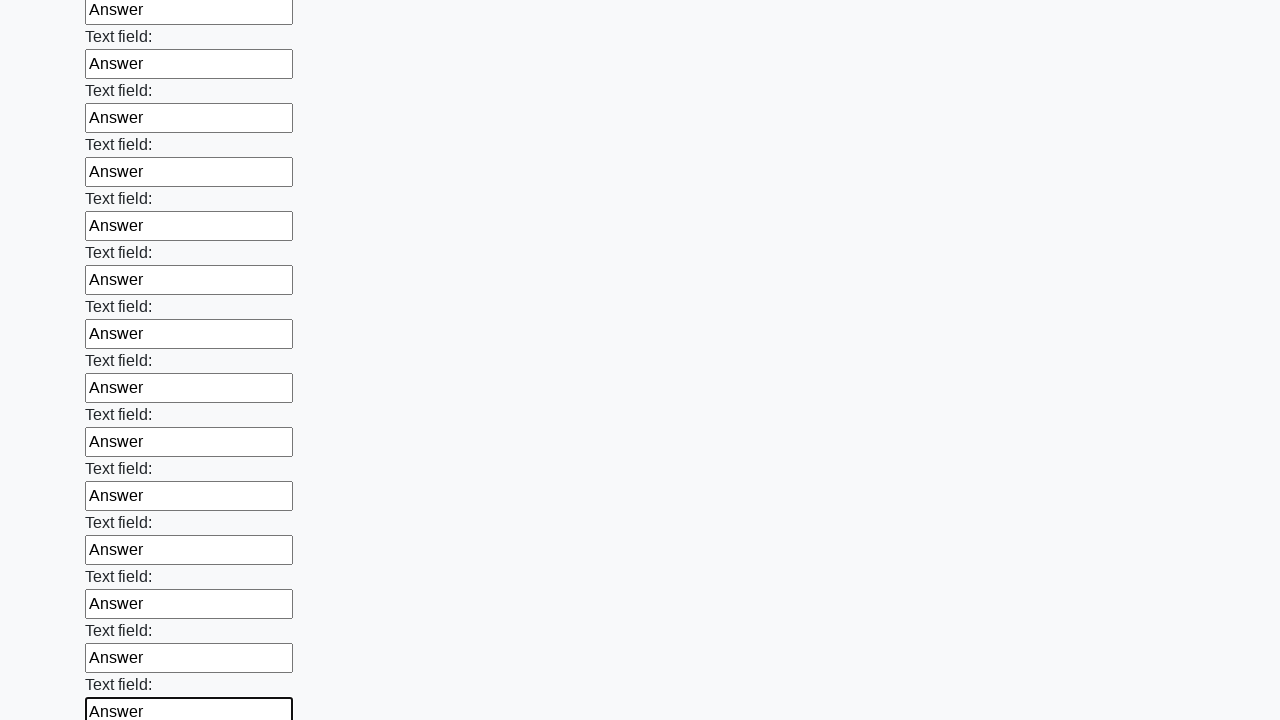

Filled input field with 'Answer' on input >> nth=69
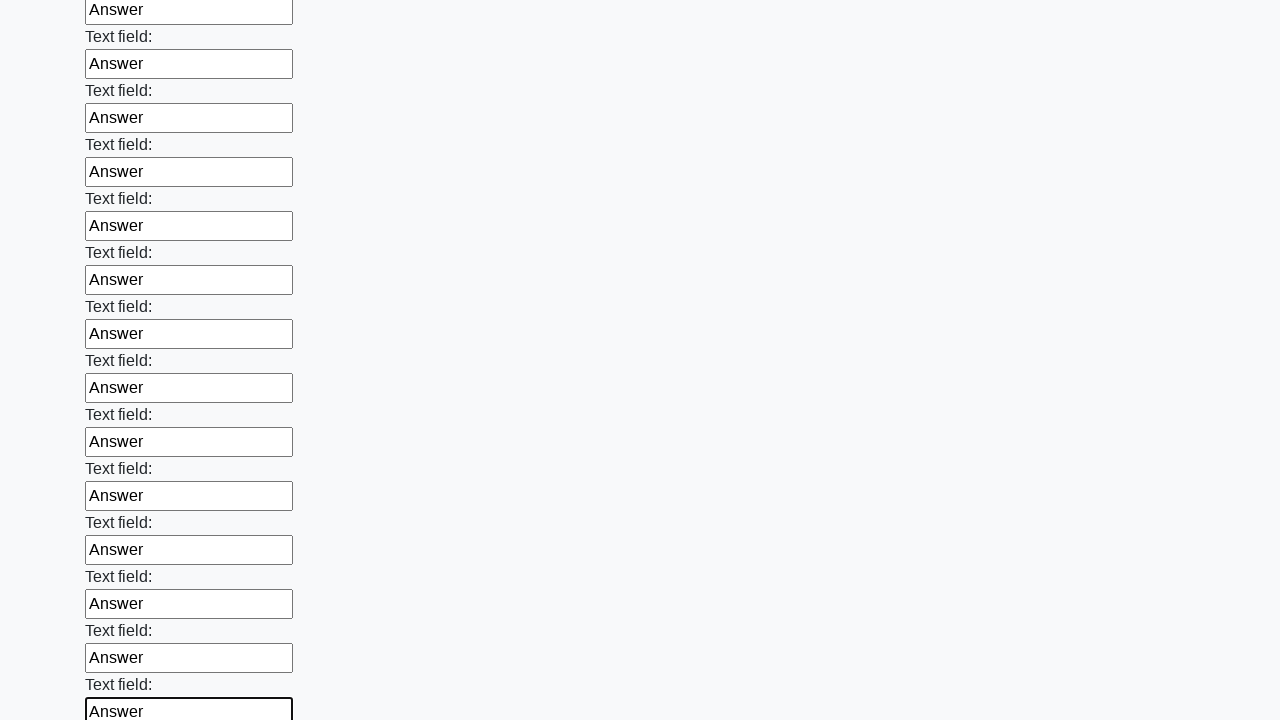

Filled input field with 'Answer' on input >> nth=70
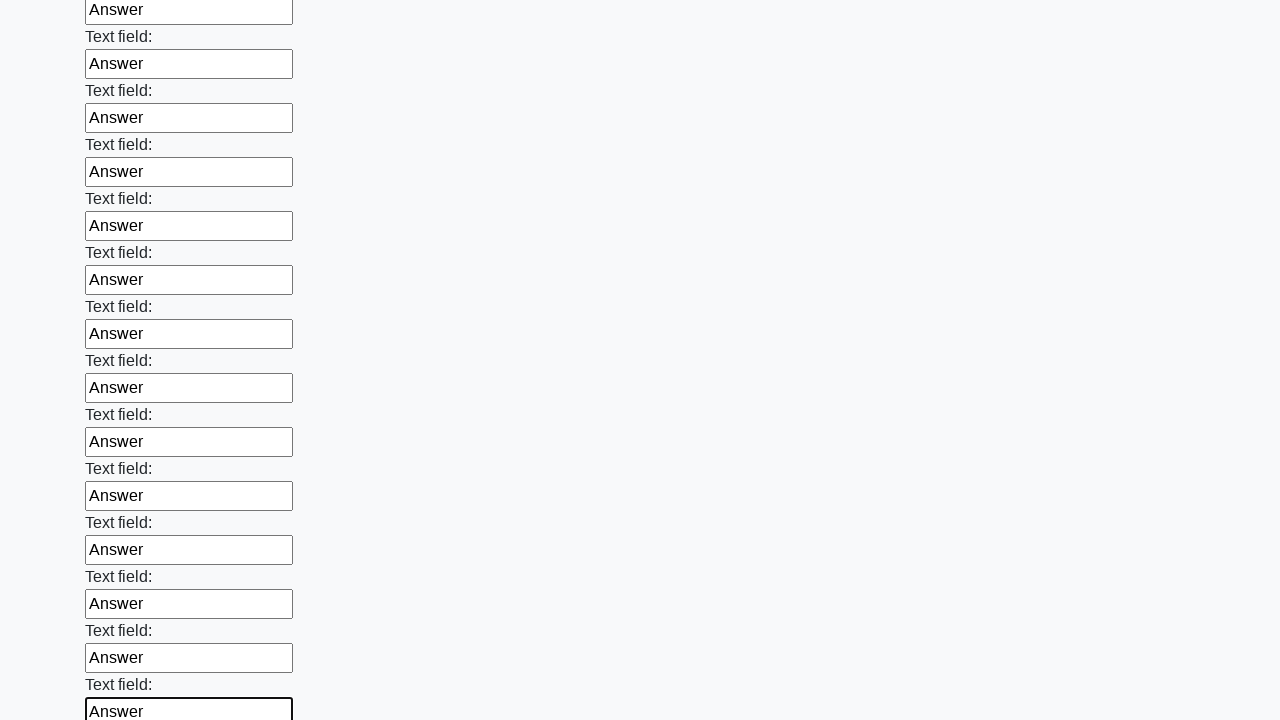

Filled input field with 'Answer' on input >> nth=71
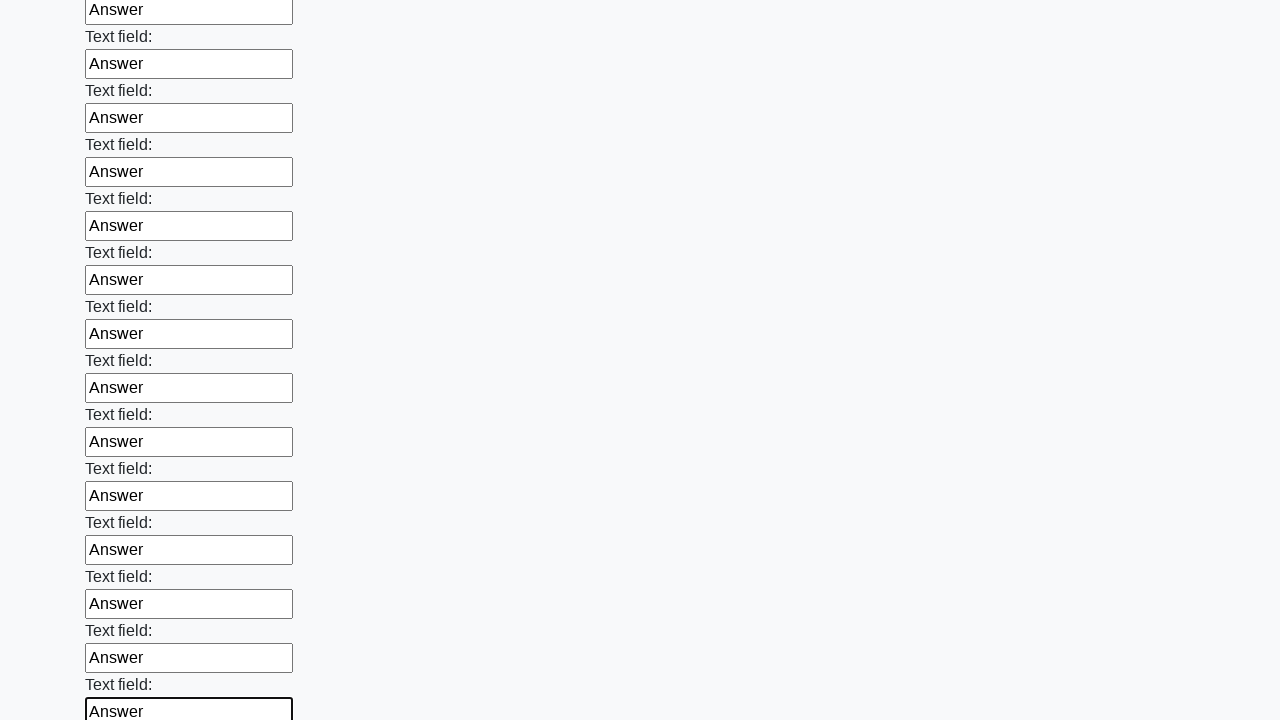

Filled input field with 'Answer' on input >> nth=72
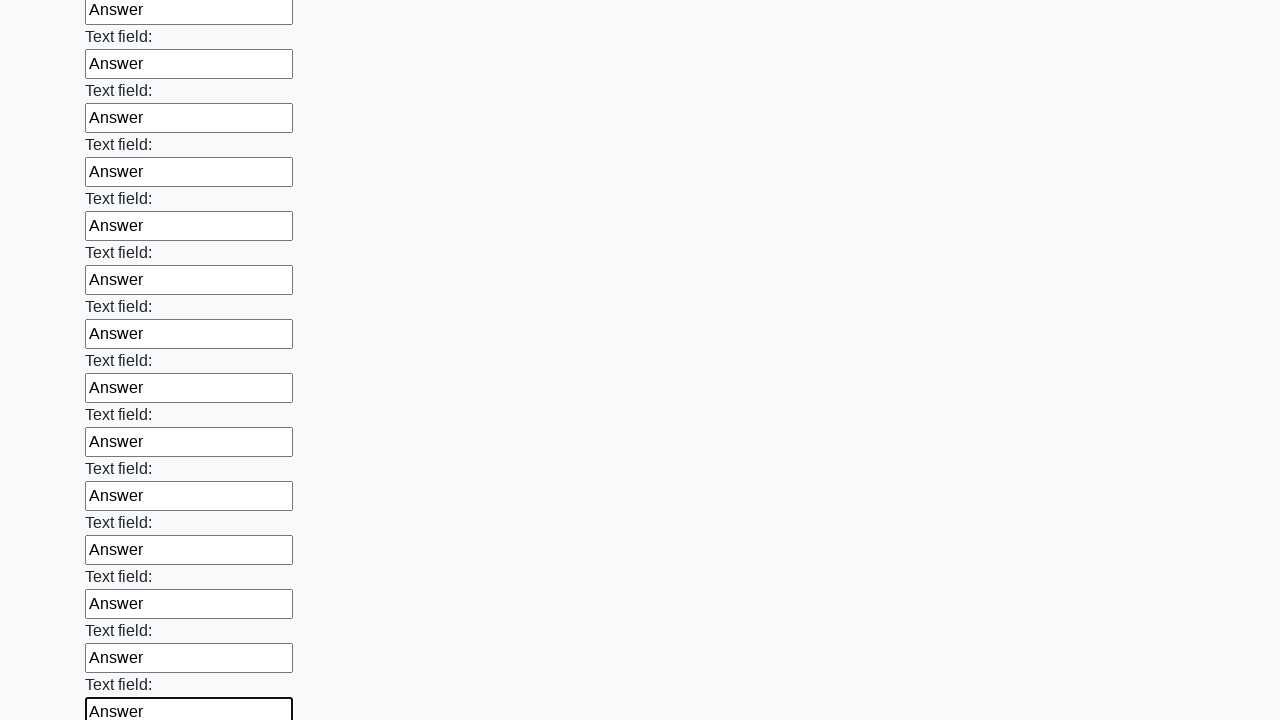

Filled input field with 'Answer' on input >> nth=73
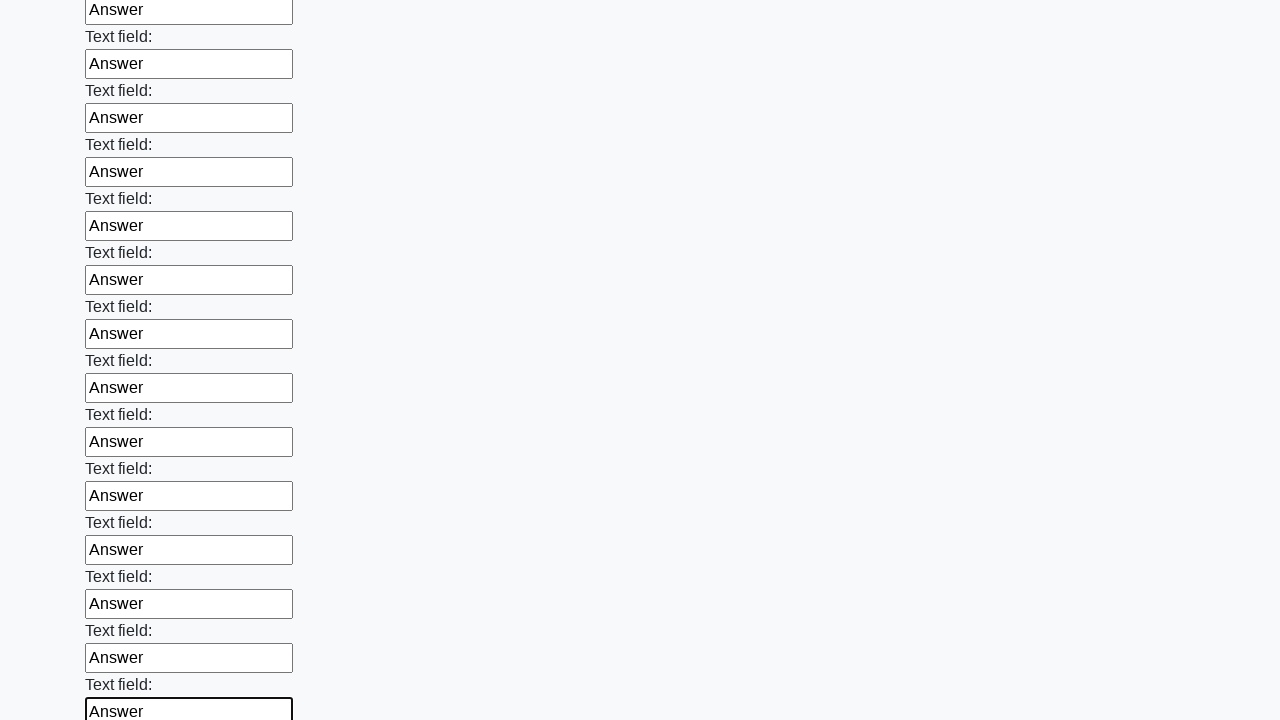

Filled input field with 'Answer' on input >> nth=74
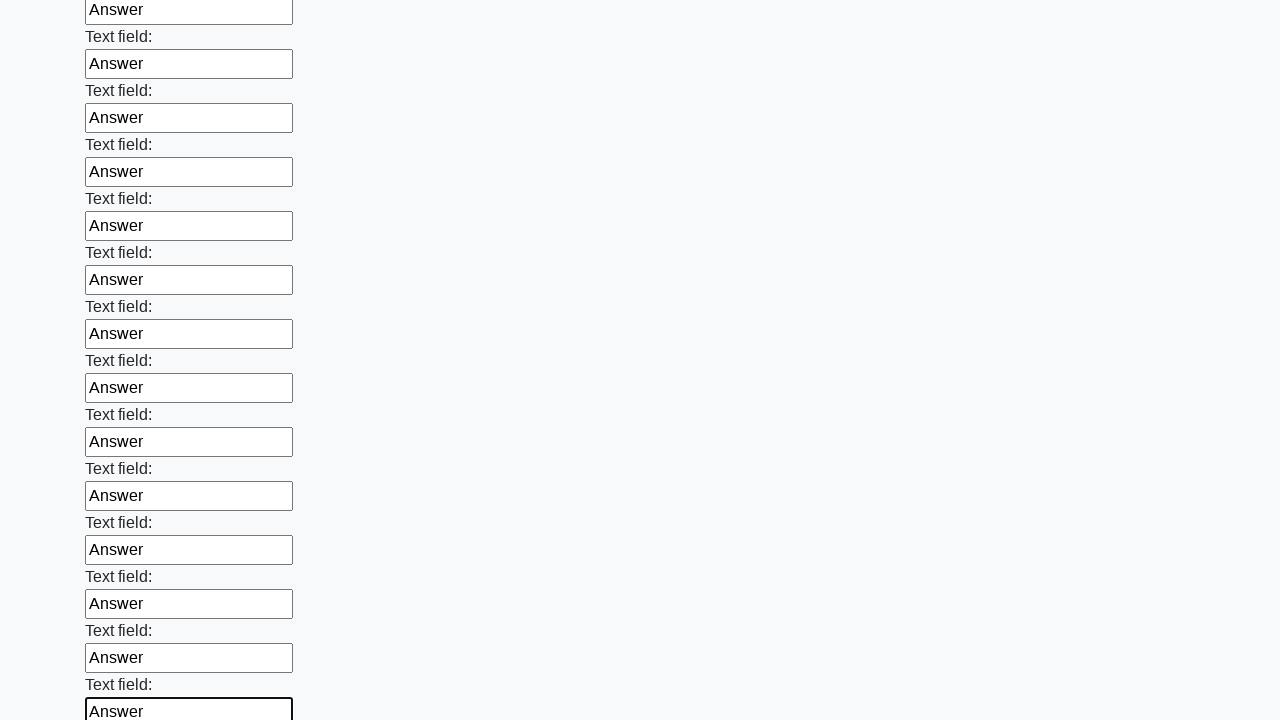

Filled input field with 'Answer' on input >> nth=75
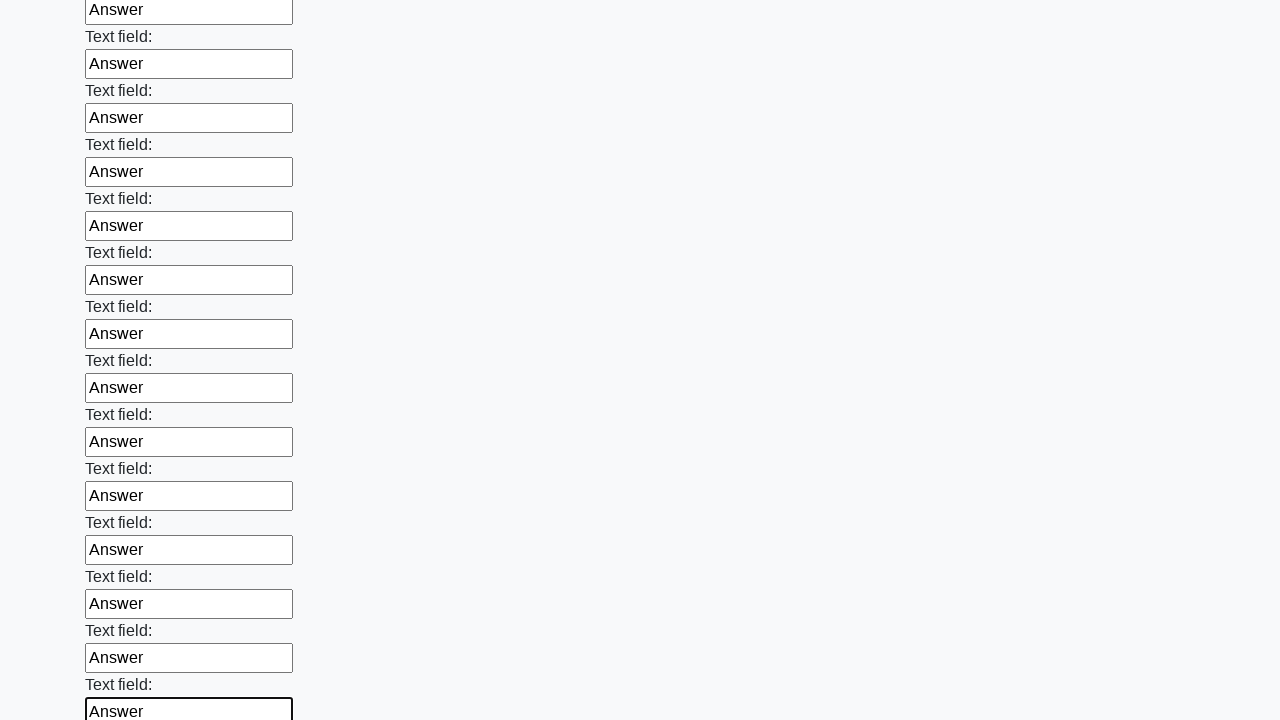

Filled input field with 'Answer' on input >> nth=76
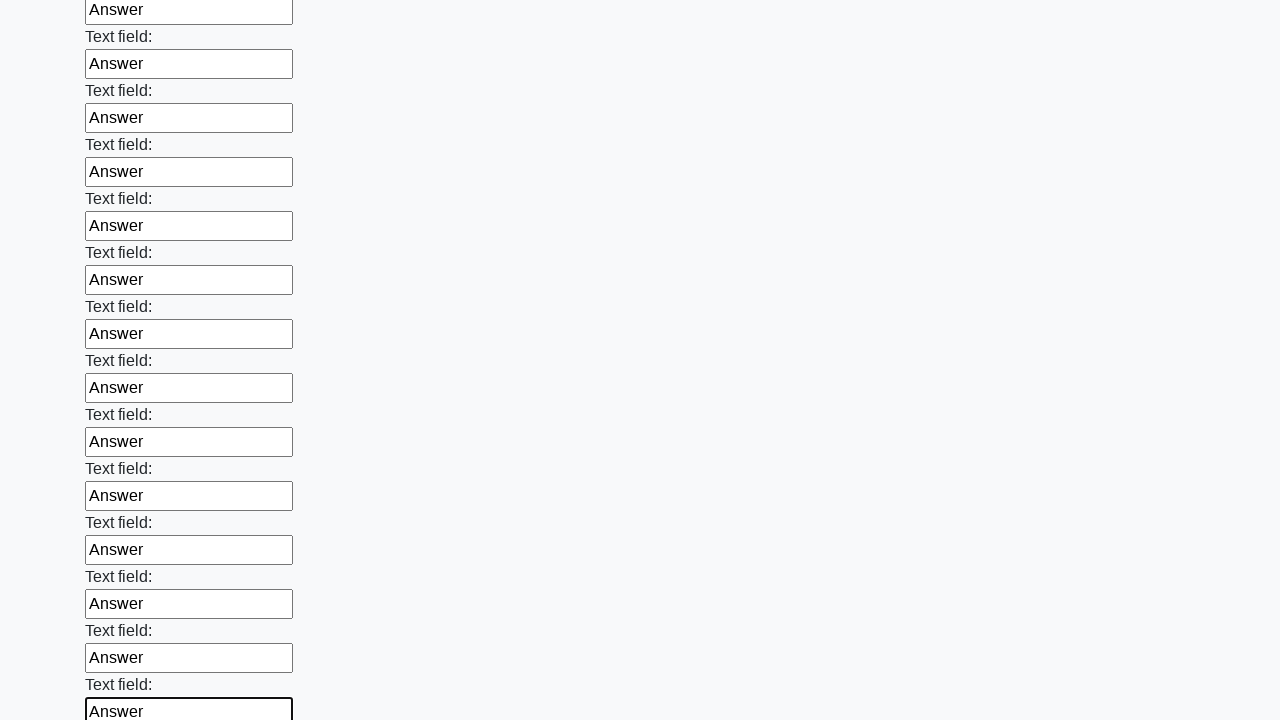

Filled input field with 'Answer' on input >> nth=77
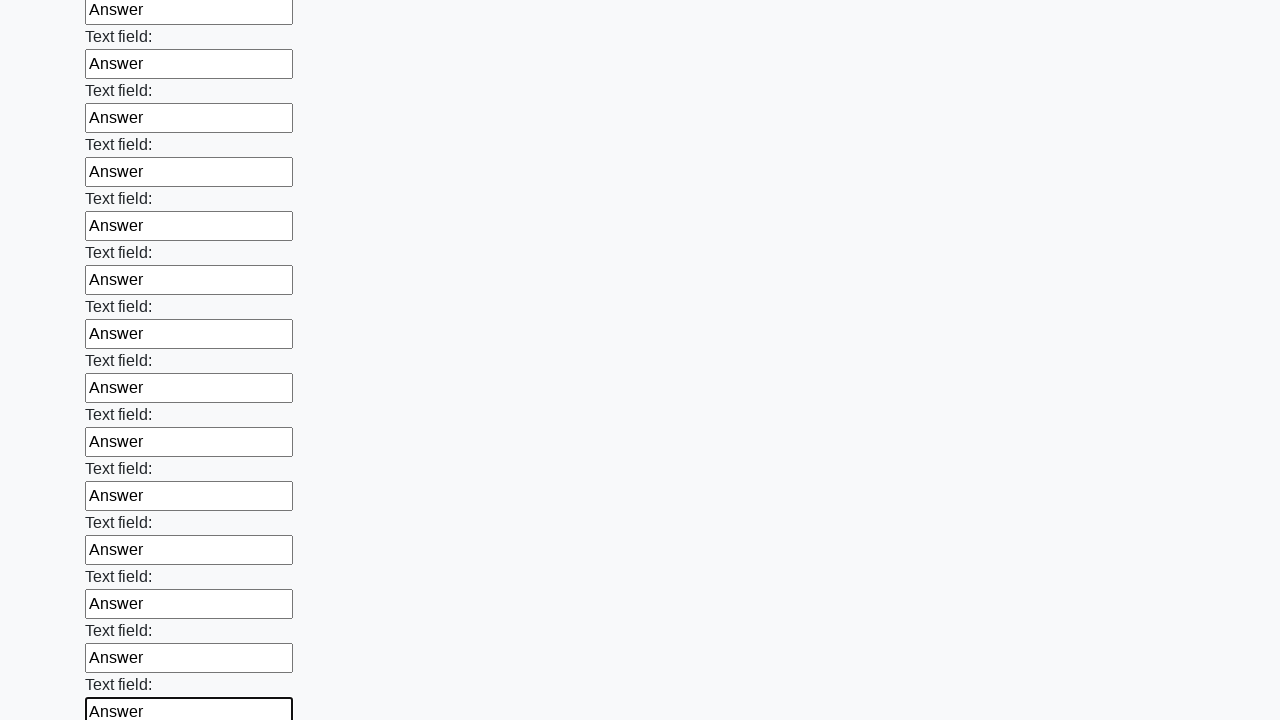

Filled input field with 'Answer' on input >> nth=78
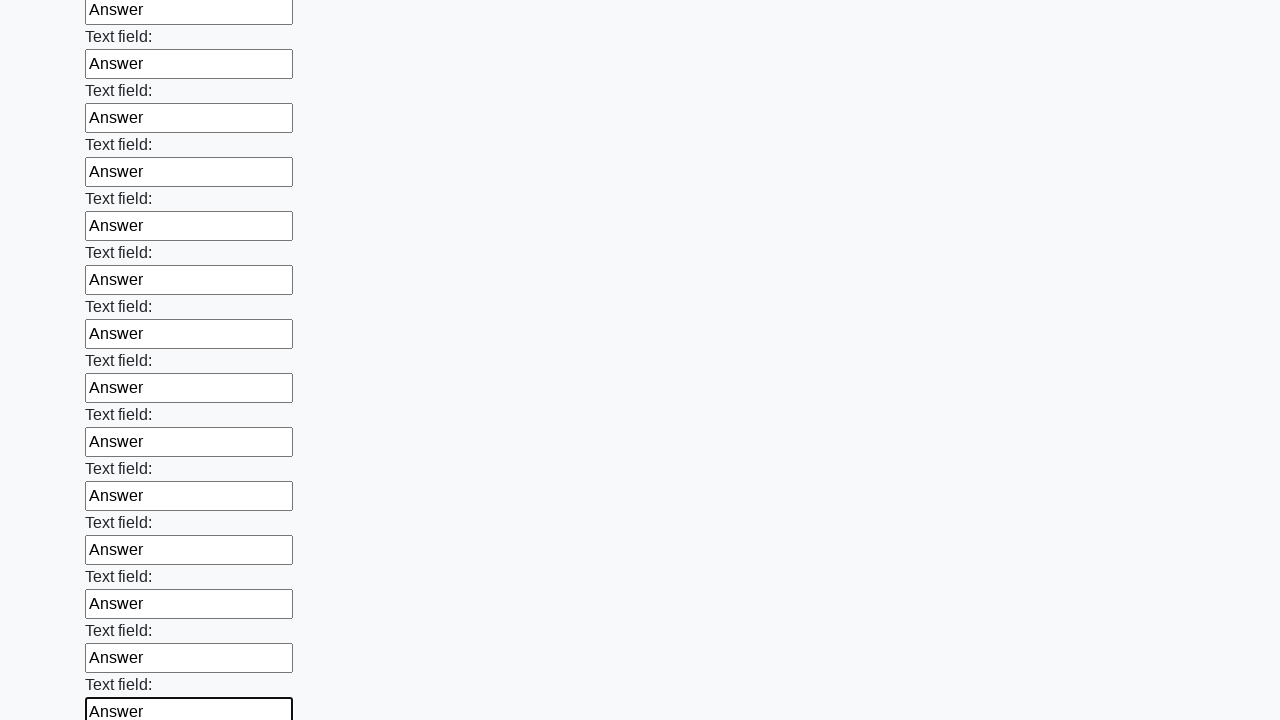

Filled input field with 'Answer' on input >> nth=79
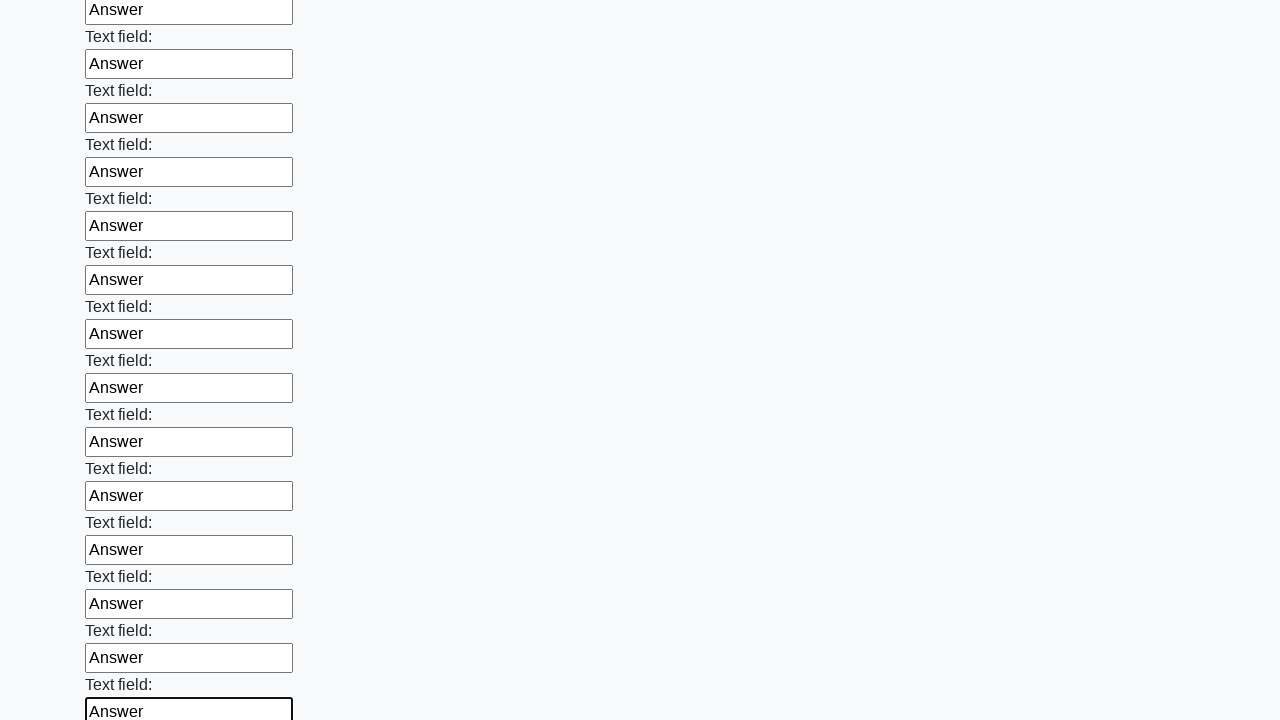

Filled input field with 'Answer' on input >> nth=80
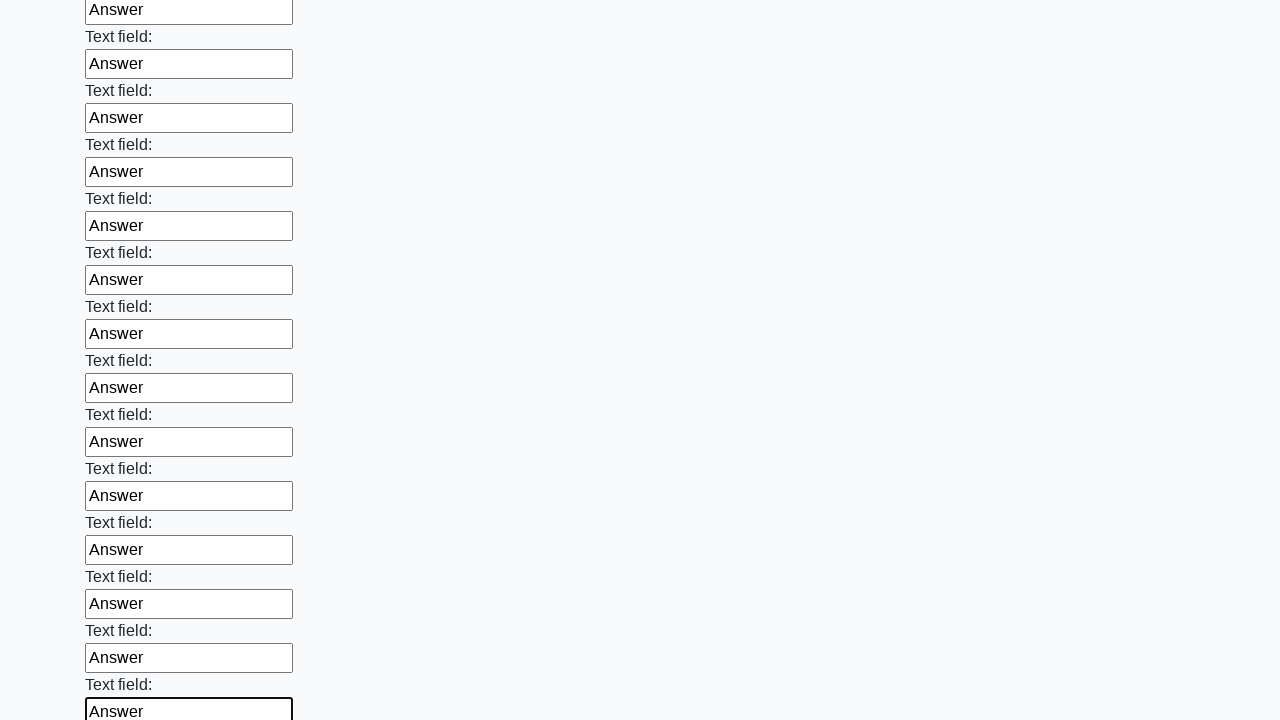

Filled input field with 'Answer' on input >> nth=81
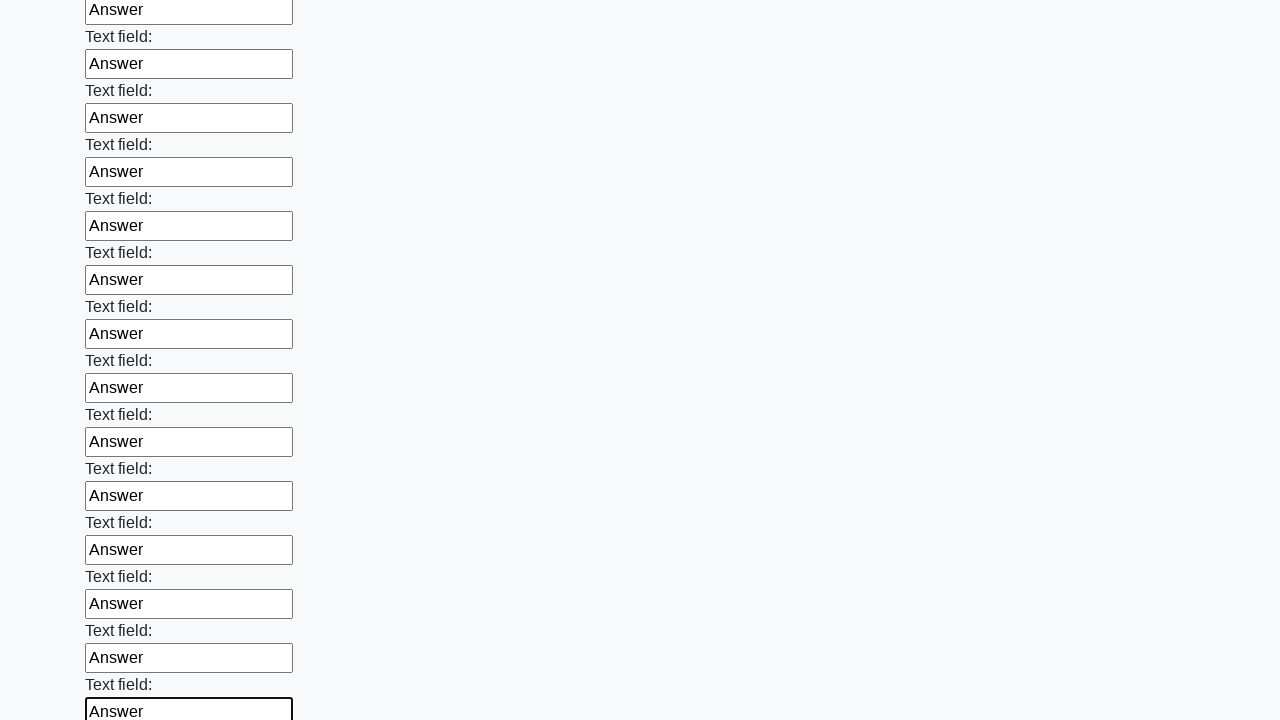

Filled input field with 'Answer' on input >> nth=82
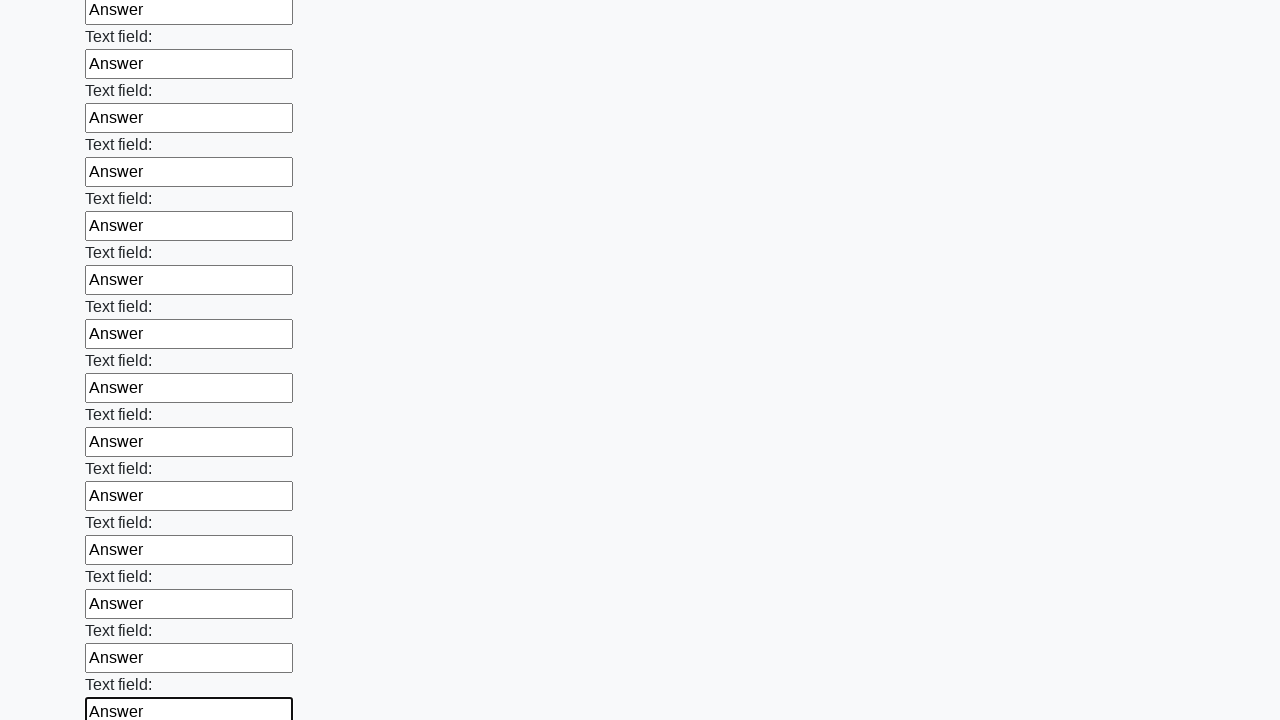

Filled input field with 'Answer' on input >> nth=83
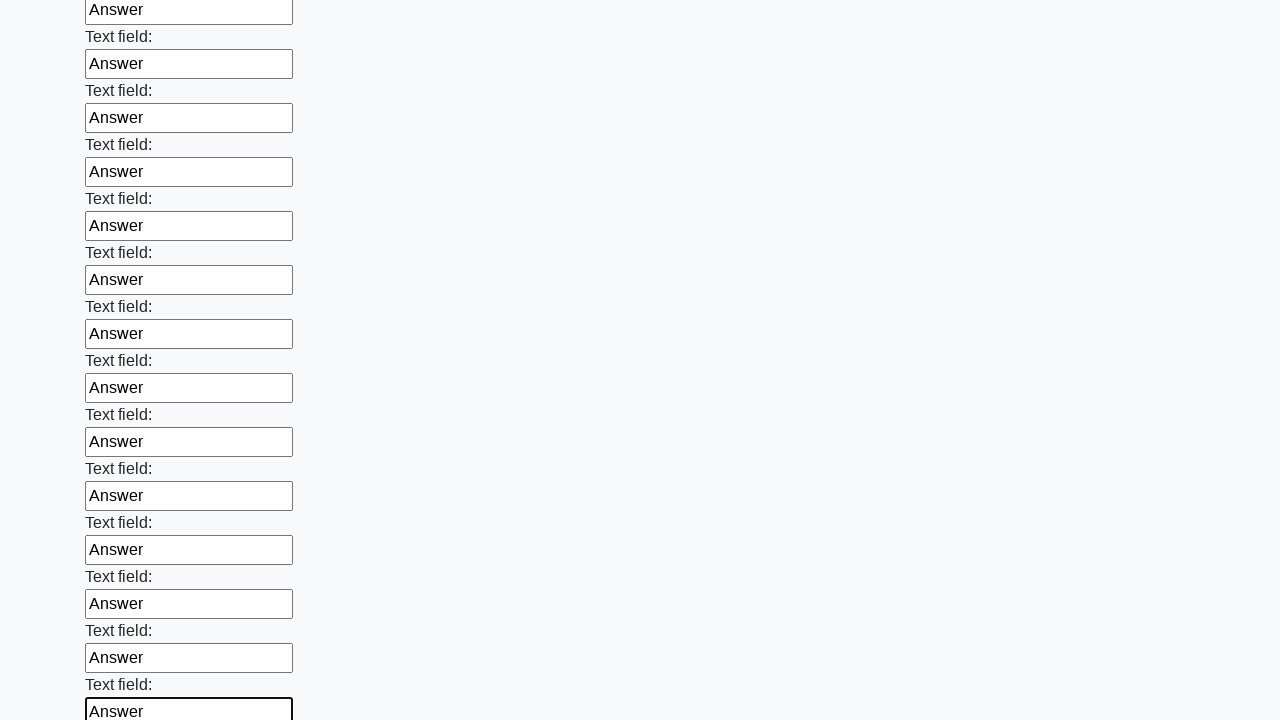

Filled input field with 'Answer' on input >> nth=84
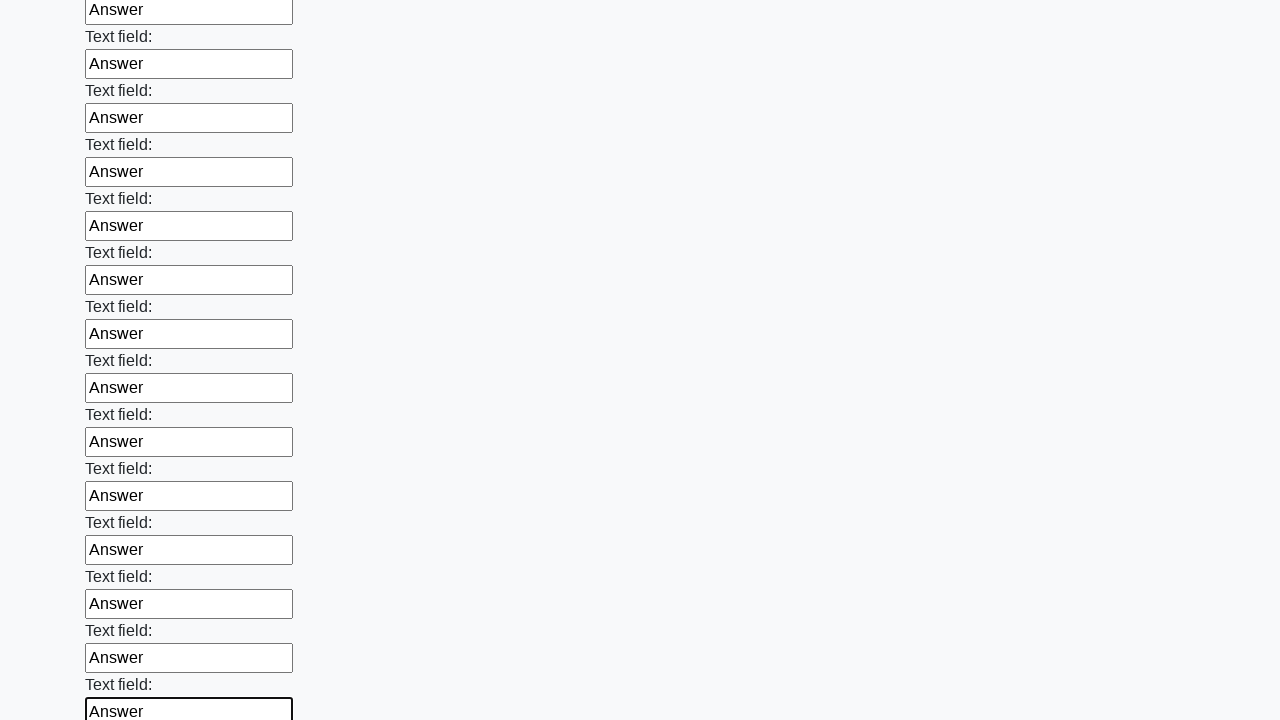

Filled input field with 'Answer' on input >> nth=85
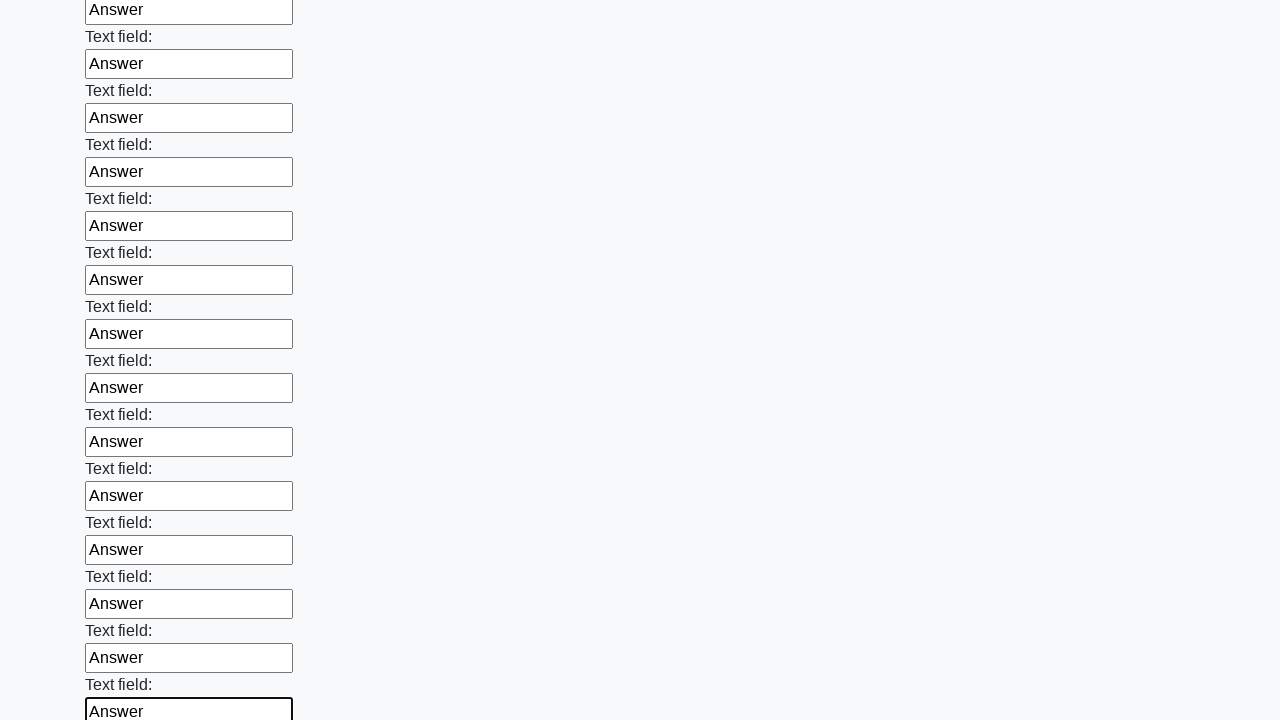

Filled input field with 'Answer' on input >> nth=86
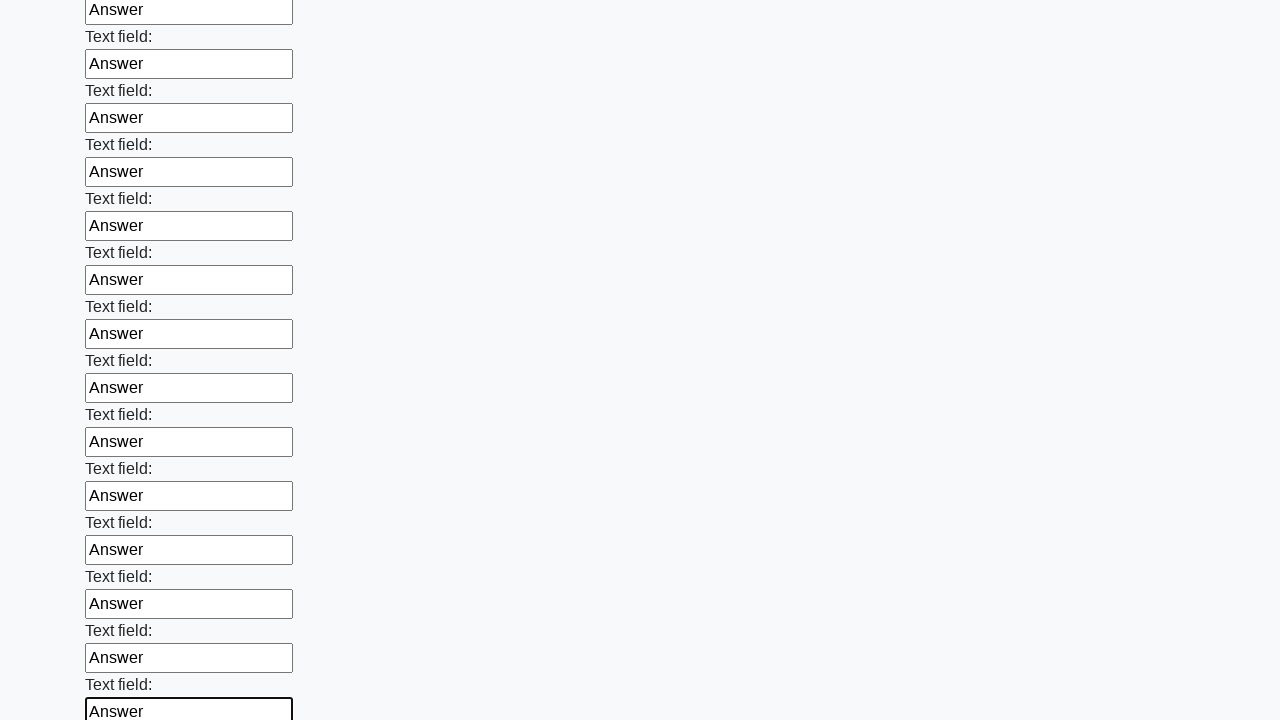

Filled input field with 'Answer' on input >> nth=87
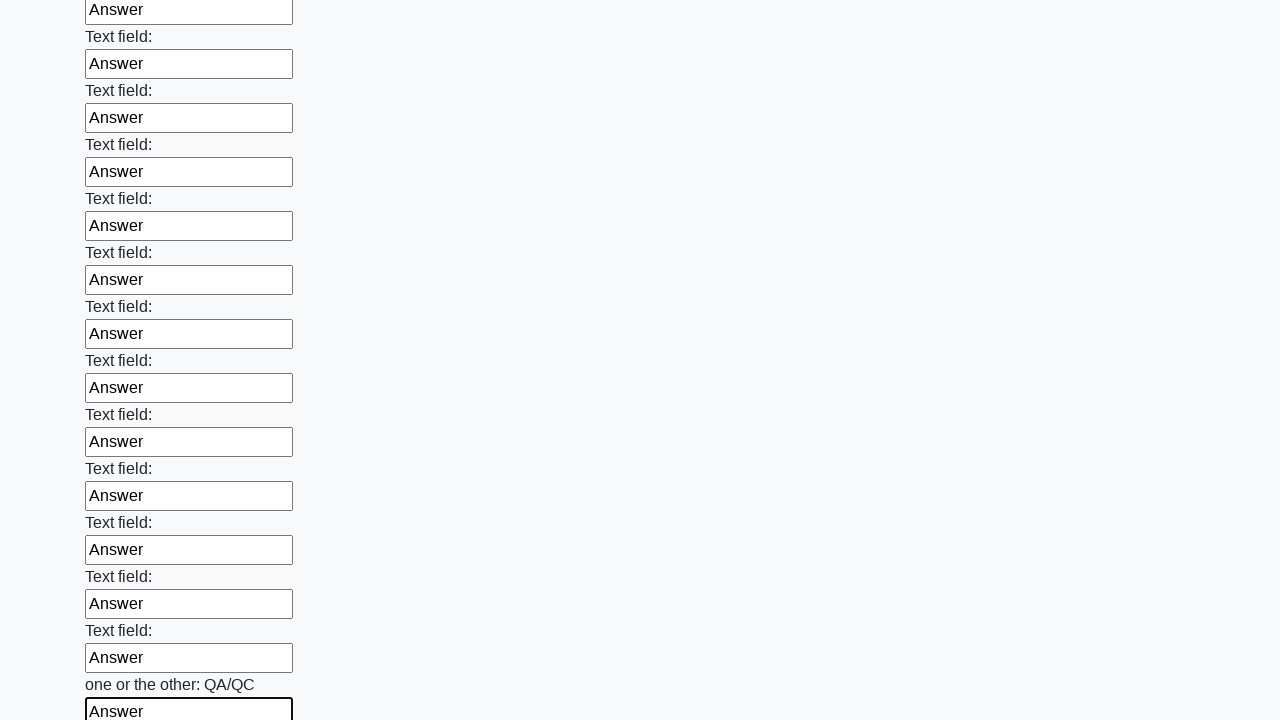

Filled input field with 'Answer' on input >> nth=88
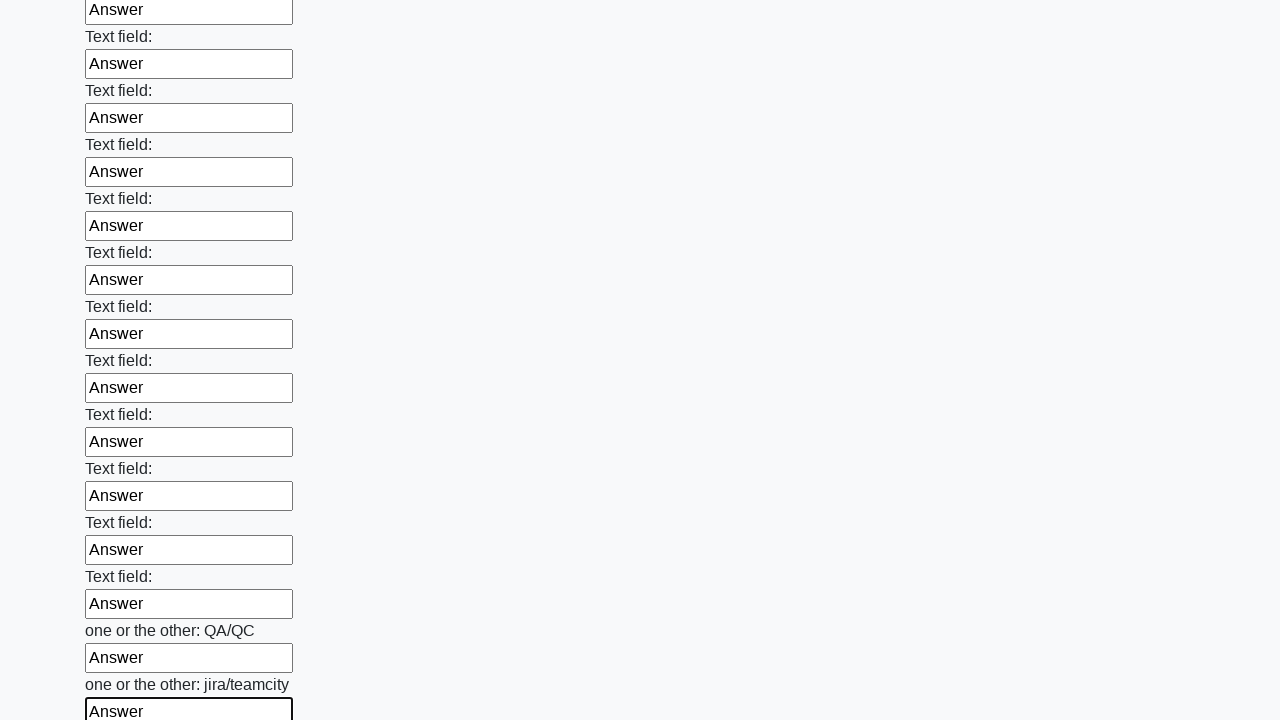

Filled input field with 'Answer' on input >> nth=89
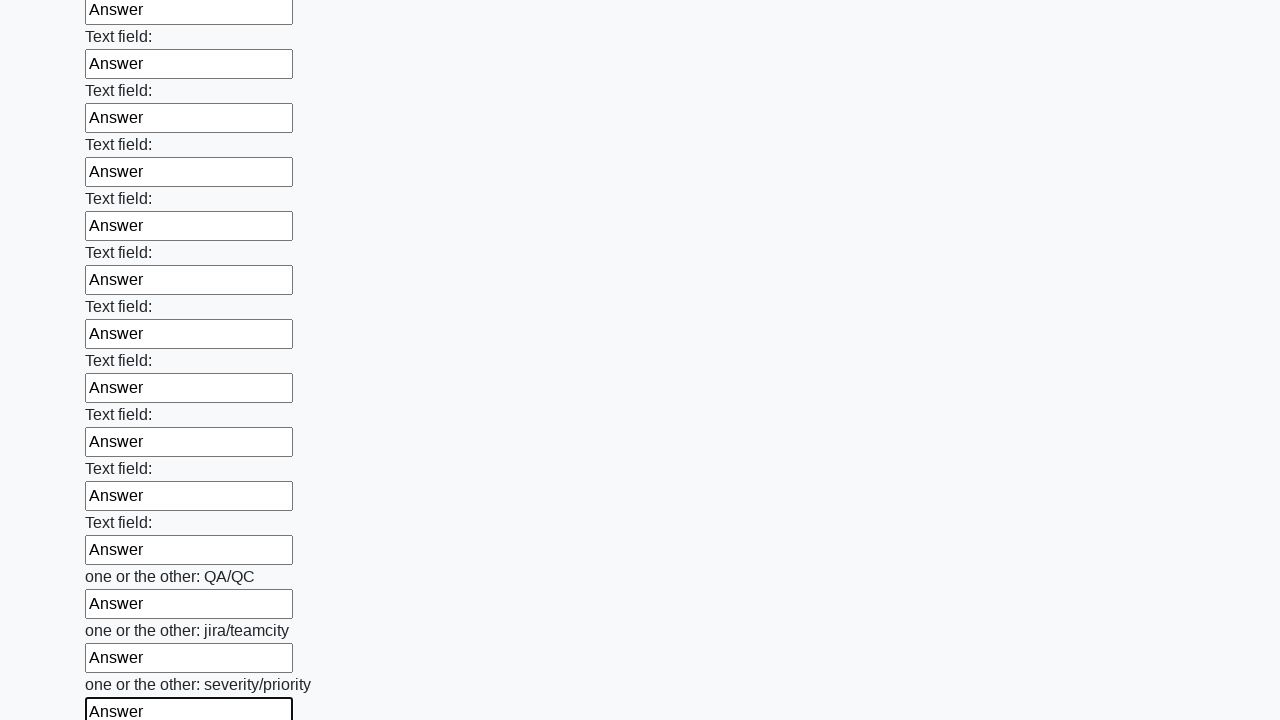

Filled input field with 'Answer' on input >> nth=90
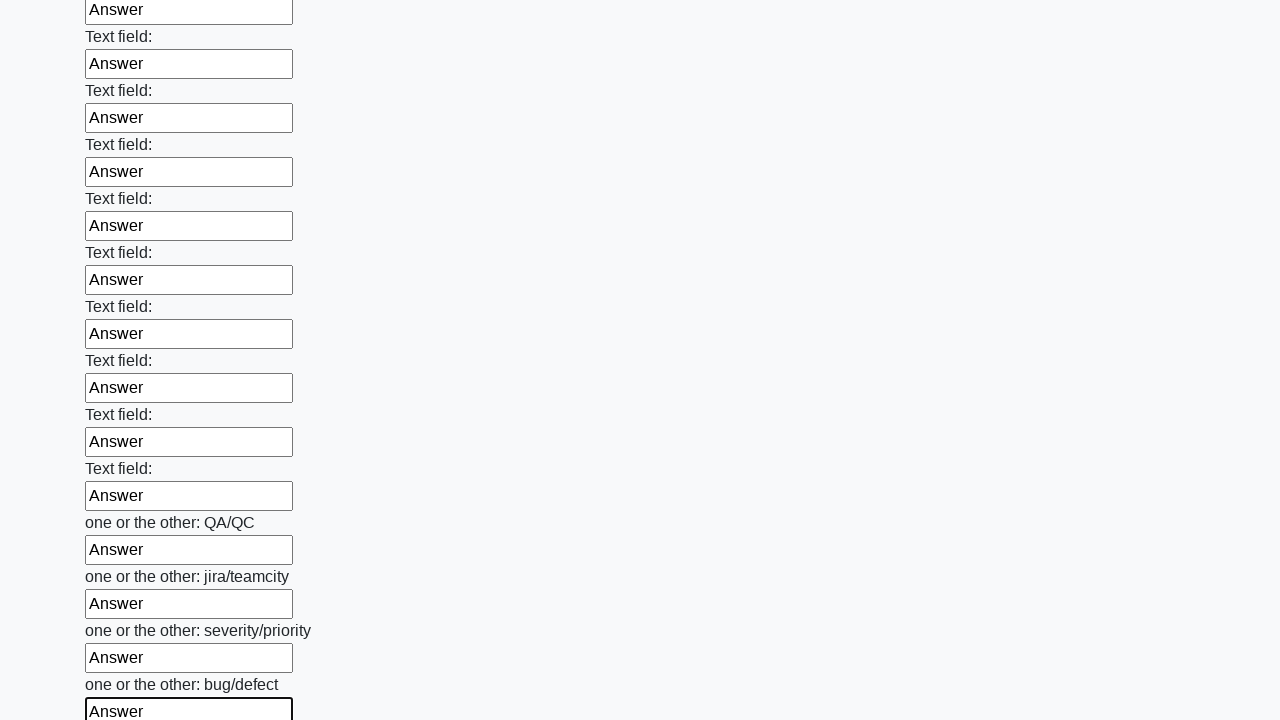

Filled input field with 'Answer' on input >> nth=91
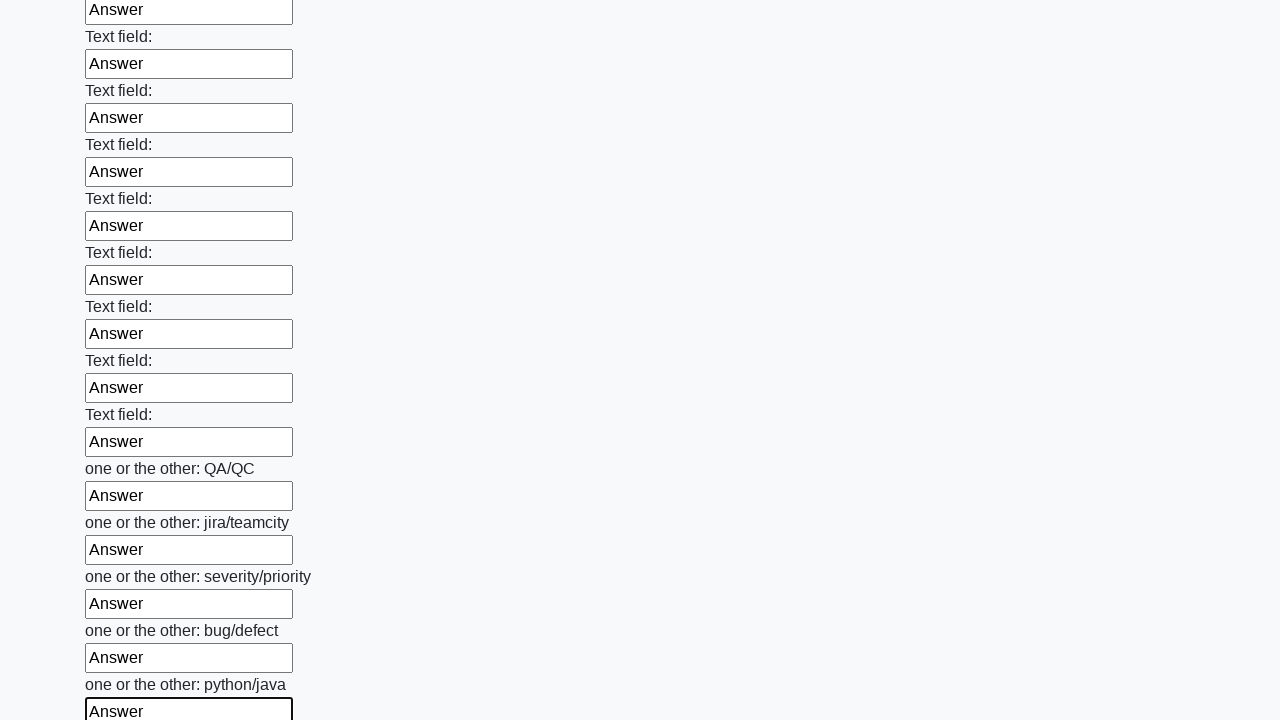

Filled input field with 'Answer' on input >> nth=92
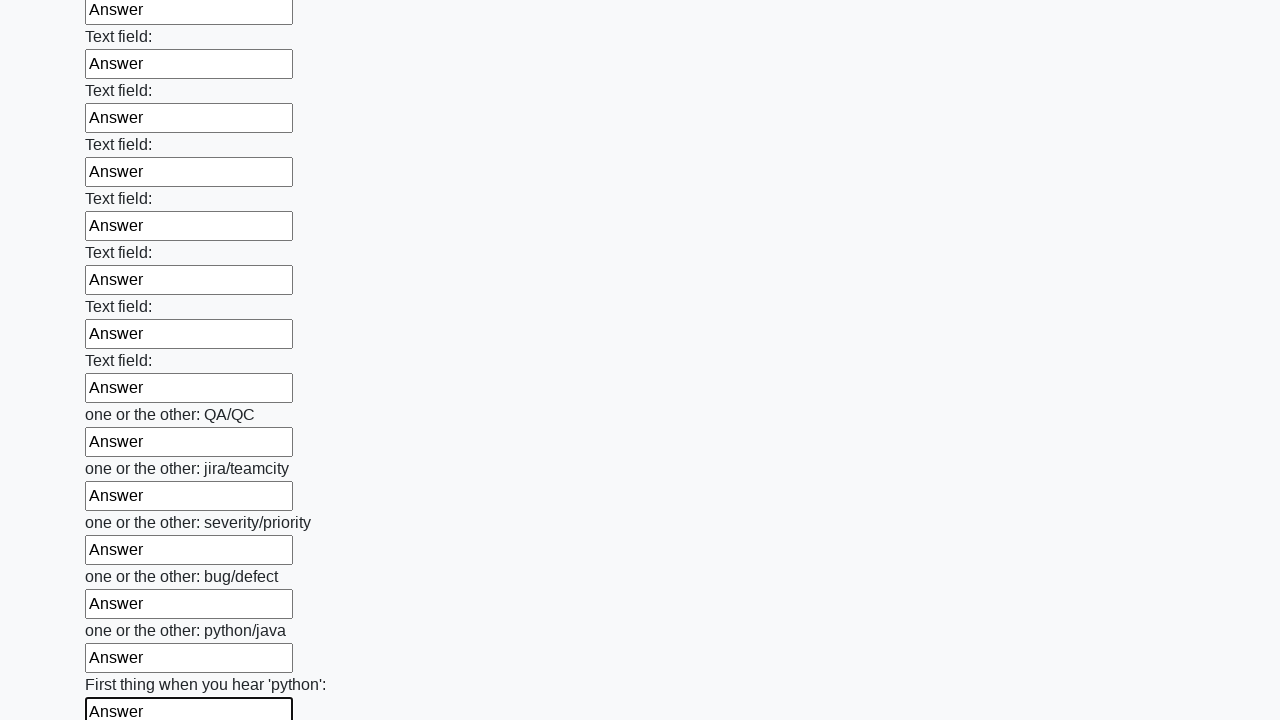

Filled input field with 'Answer' on input >> nth=93
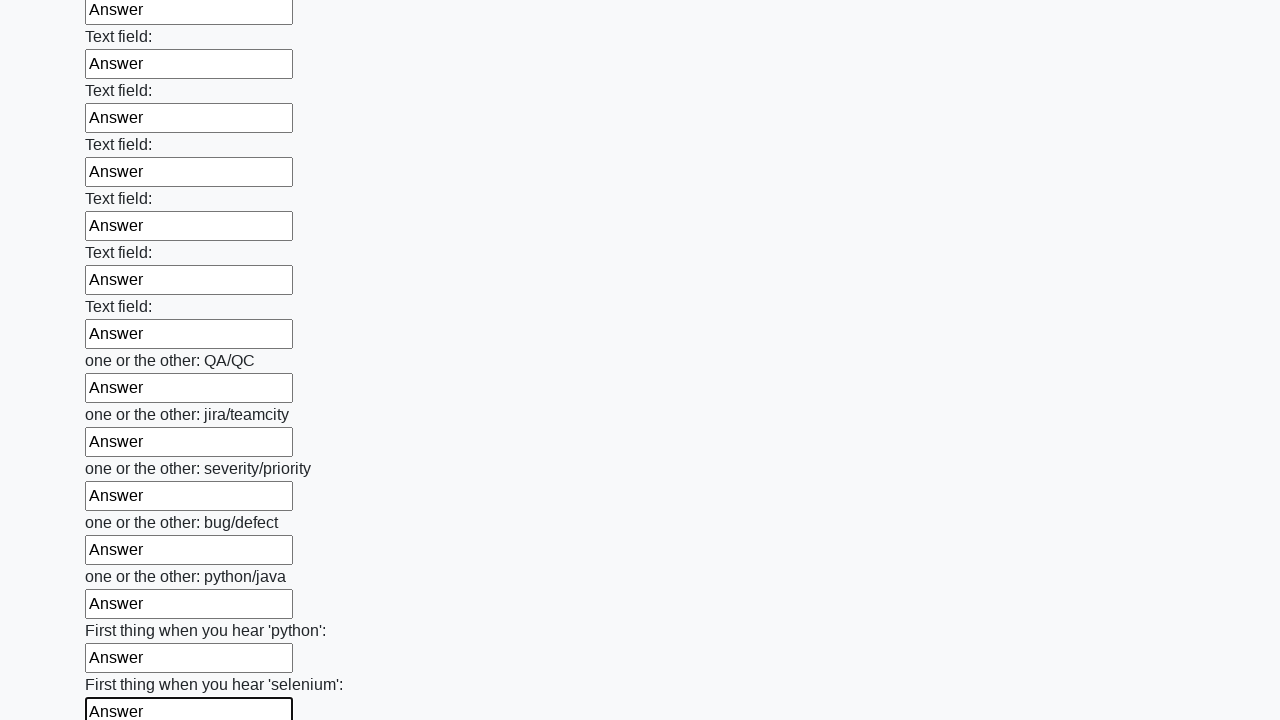

Filled input field with 'Answer' on input >> nth=94
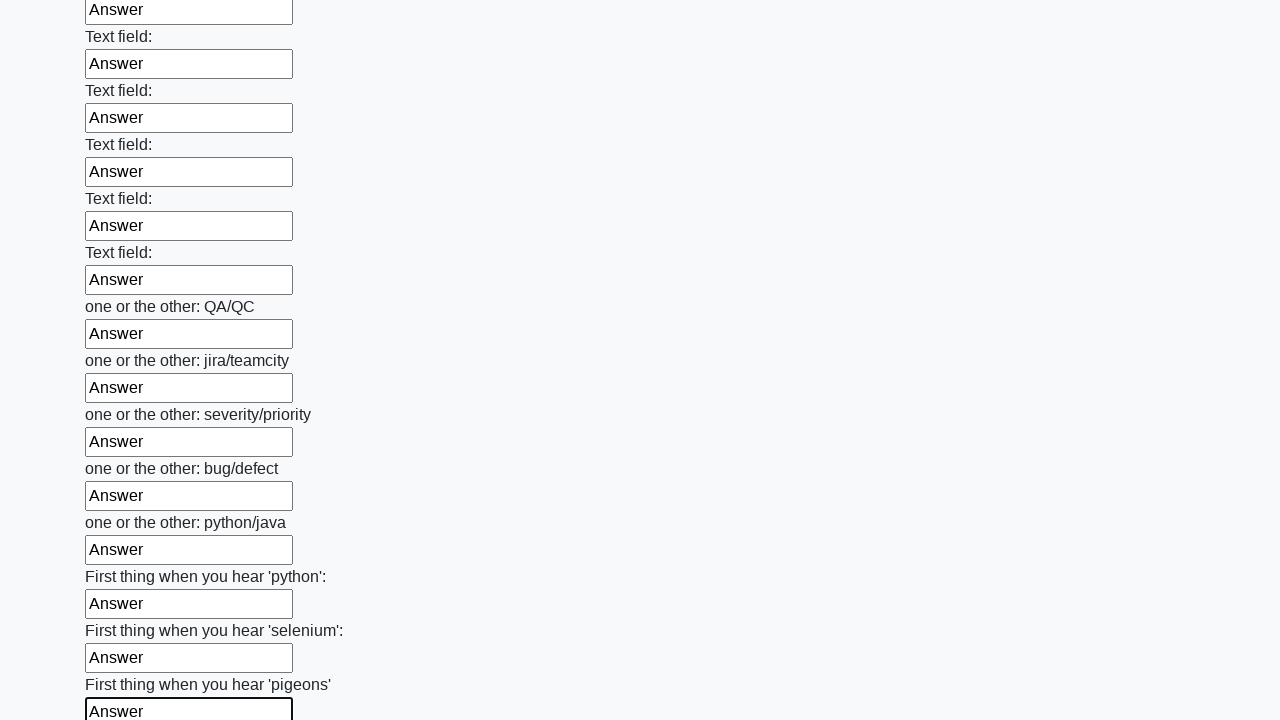

Filled input field with 'Answer' on input >> nth=95
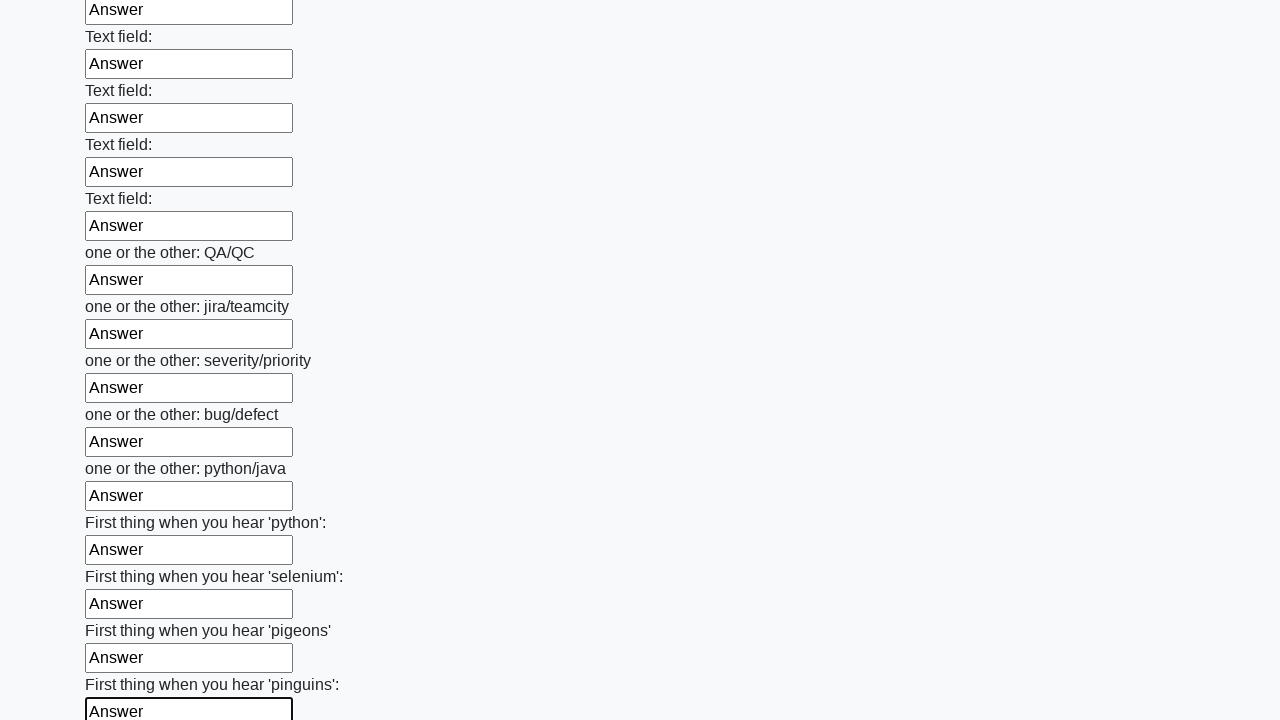

Filled input field with 'Answer' on input >> nth=96
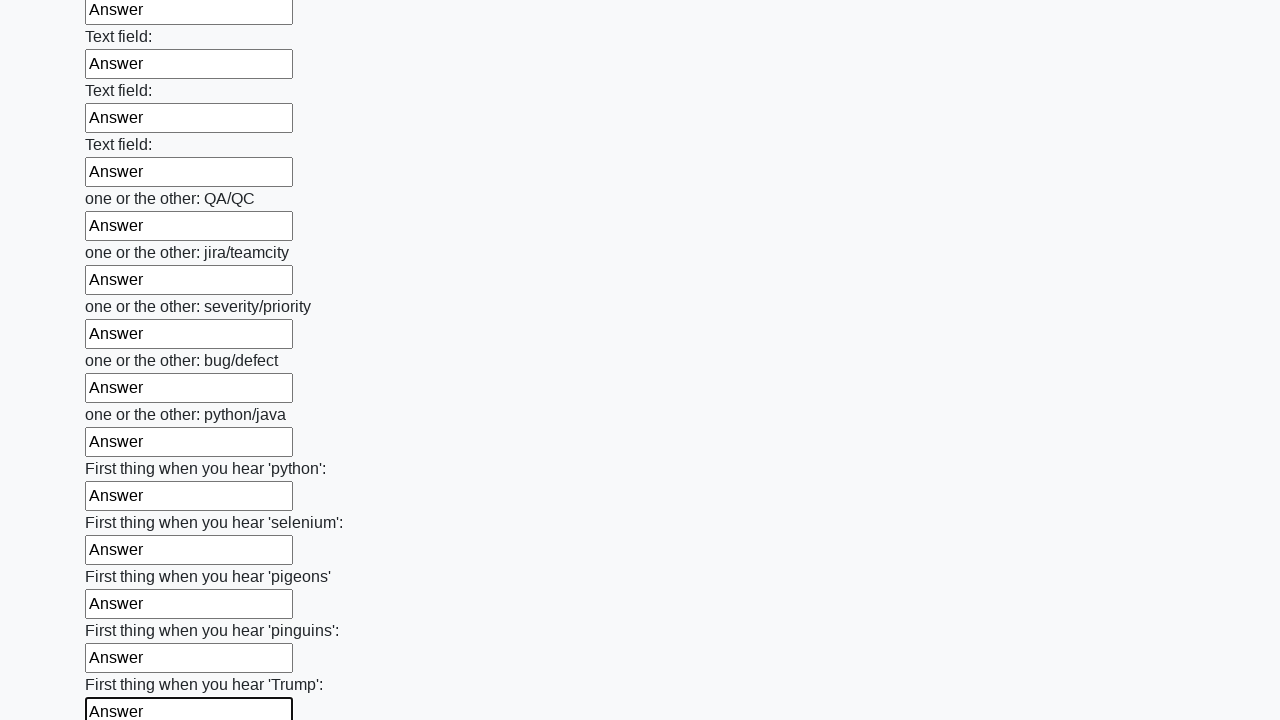

Filled input field with 'Answer' on input >> nth=97
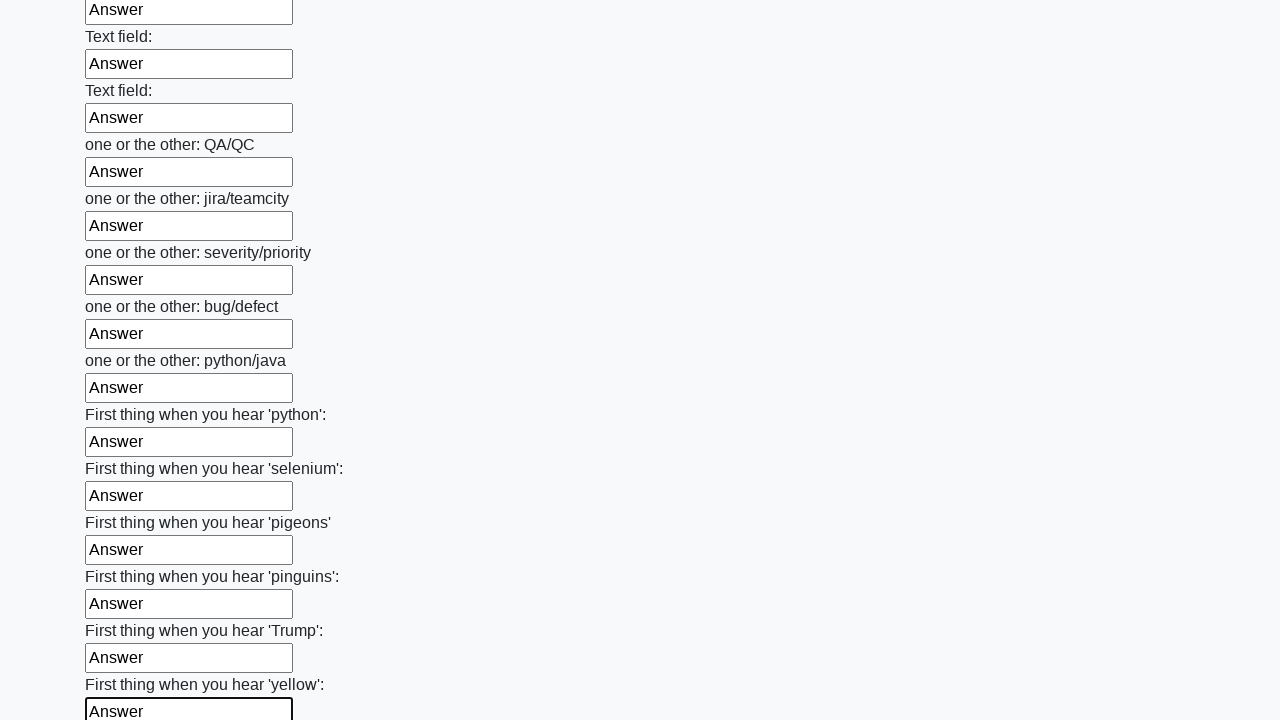

Filled input field with 'Answer' on input >> nth=98
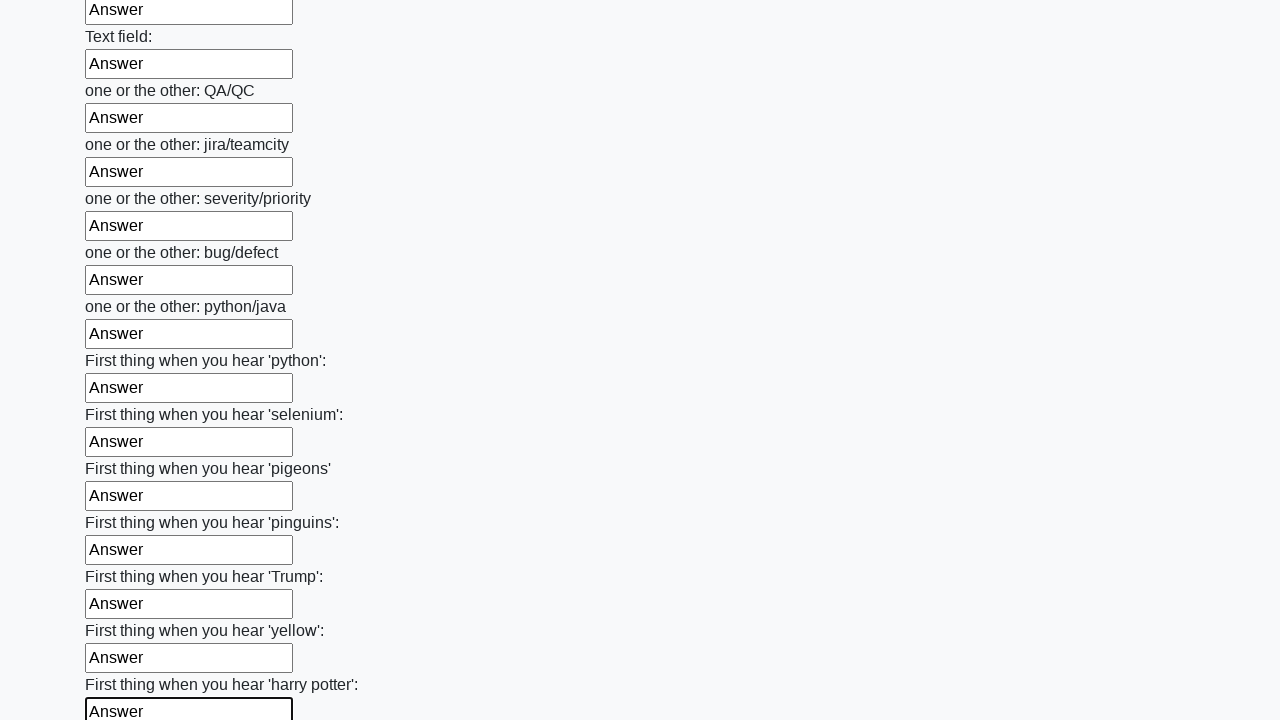

Filled input field with 'Answer' on input >> nth=99
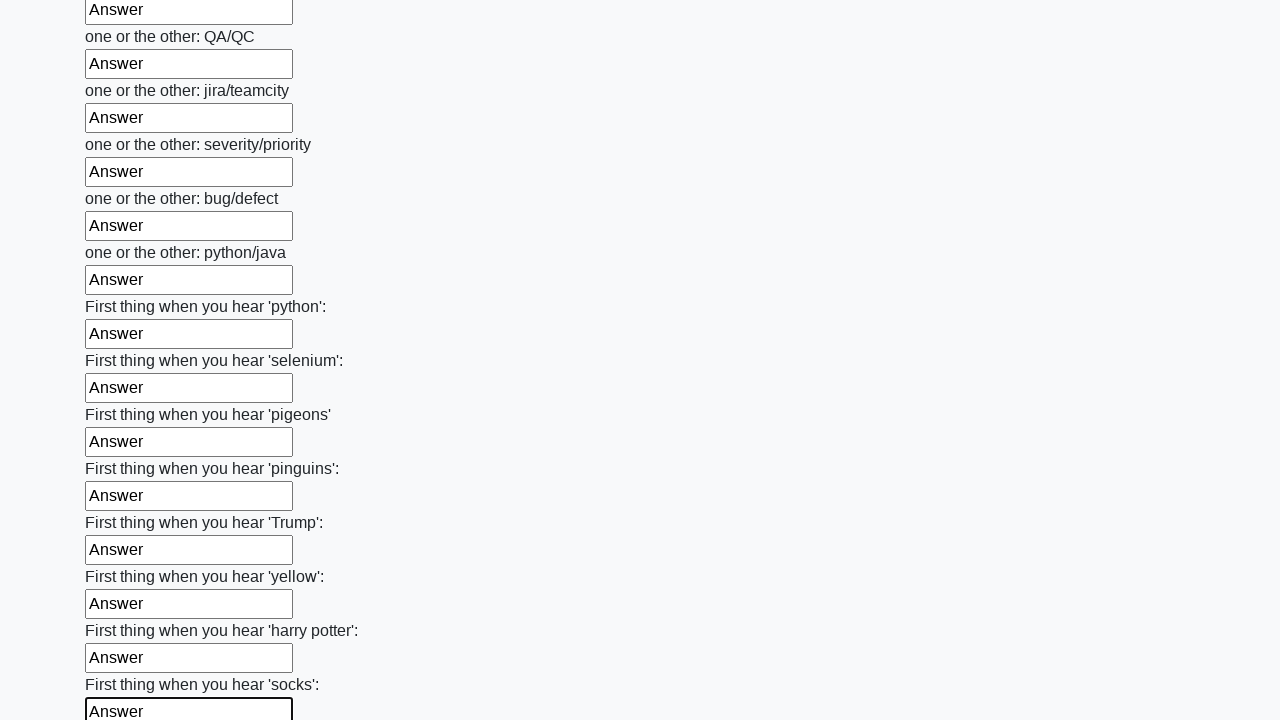

Clicked the submit button to submit the form at (123, 611) on button.btn
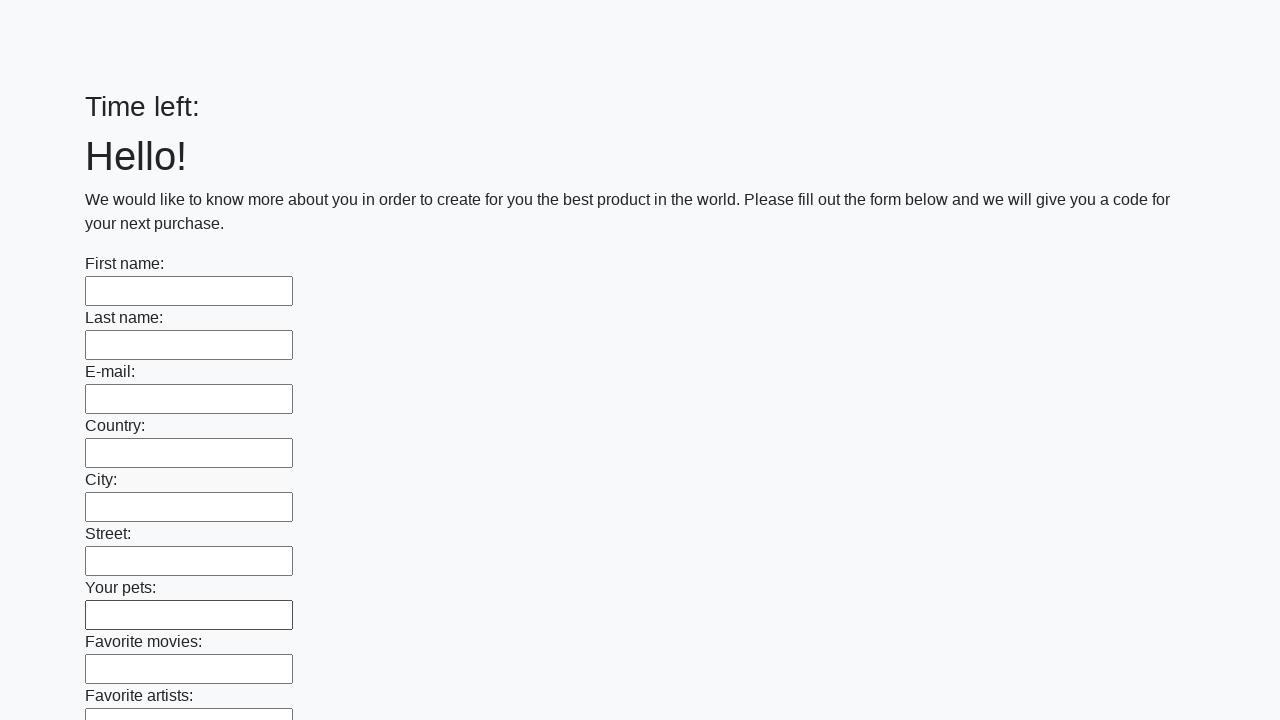

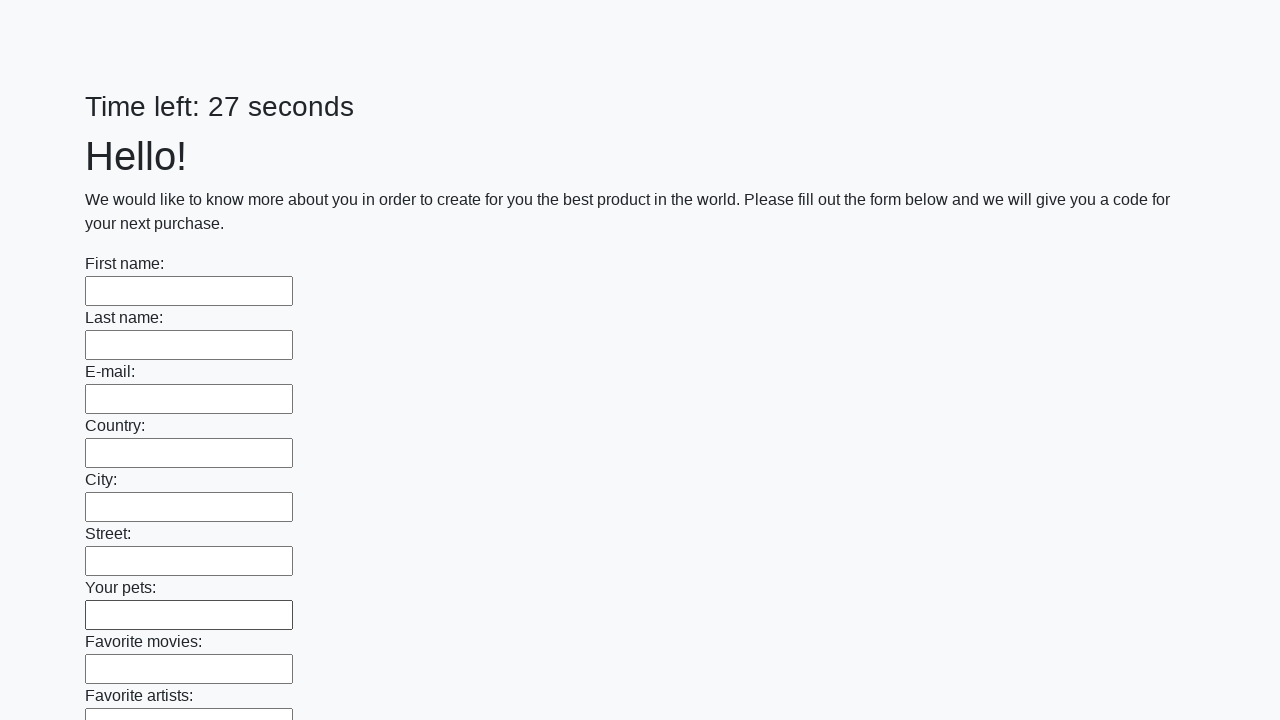